Tests filling a large form by entering the same value into all input fields and submitting the form by clicking the submit button.

Starting URL: http://suninjuly.github.io/huge_form.html

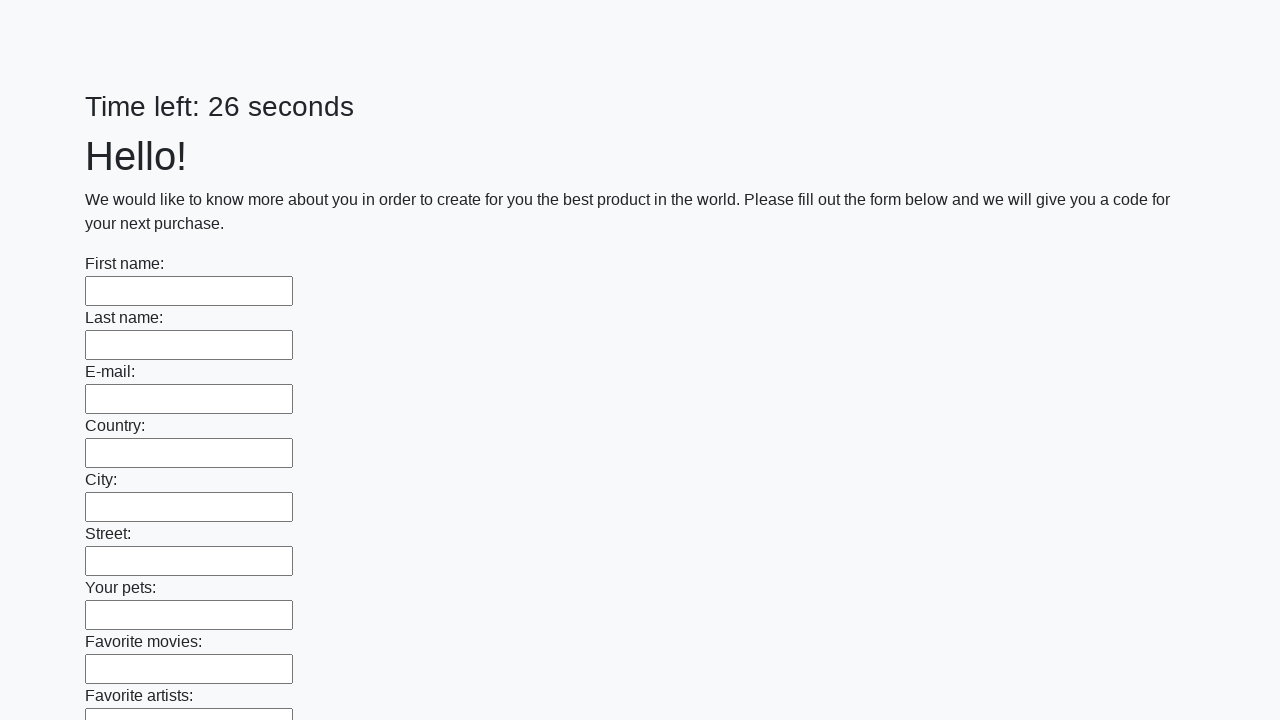

Located all input fields on the form
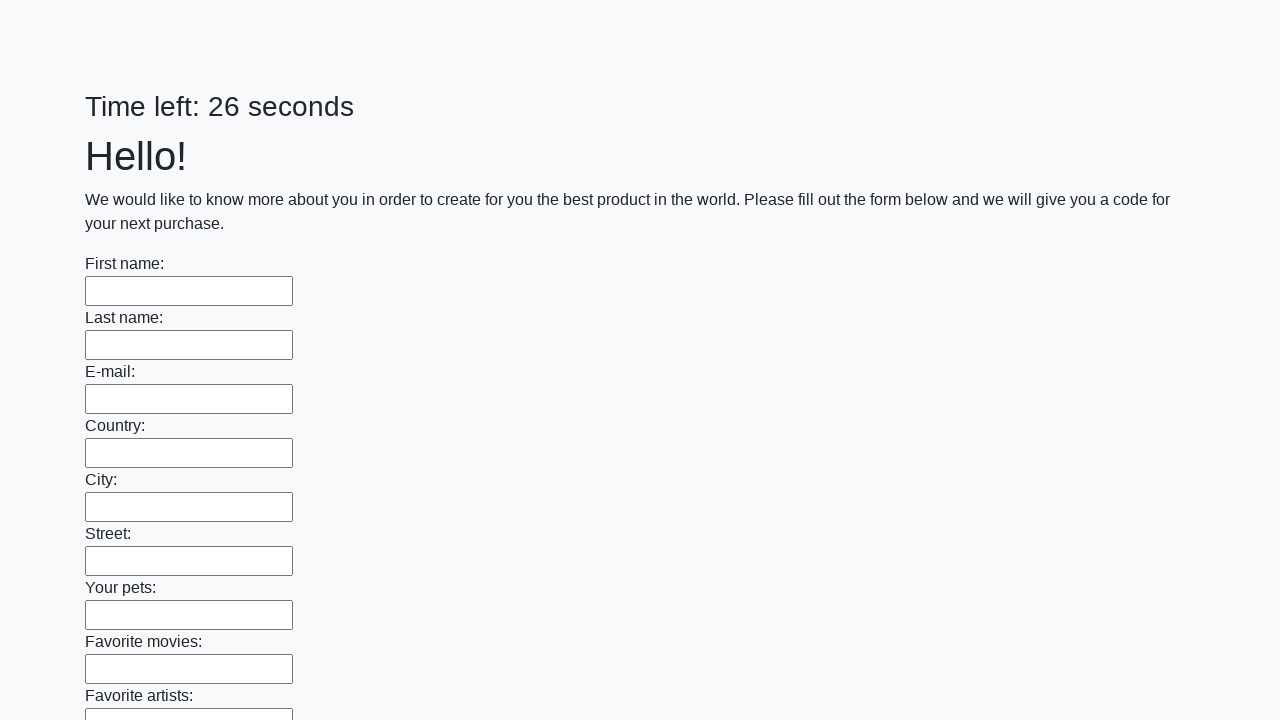

Filled an input field with 'answer' on input >> nth=0
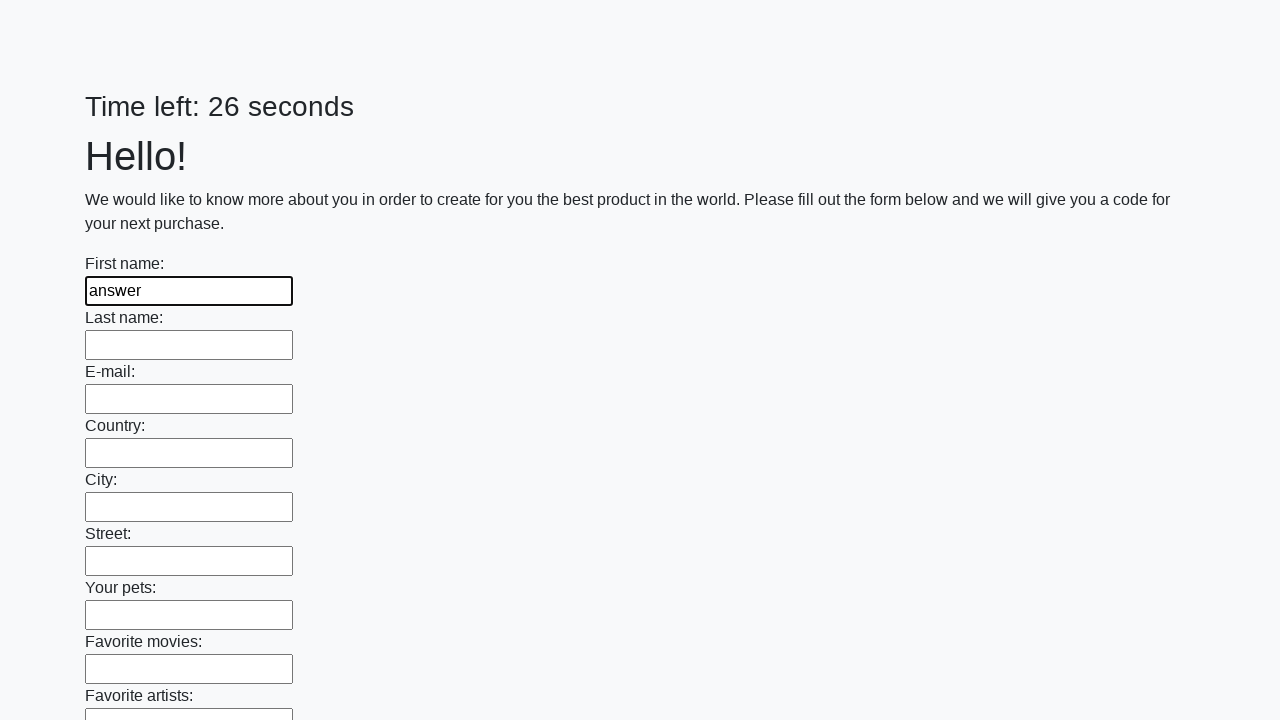

Filled an input field with 'answer' on input >> nth=1
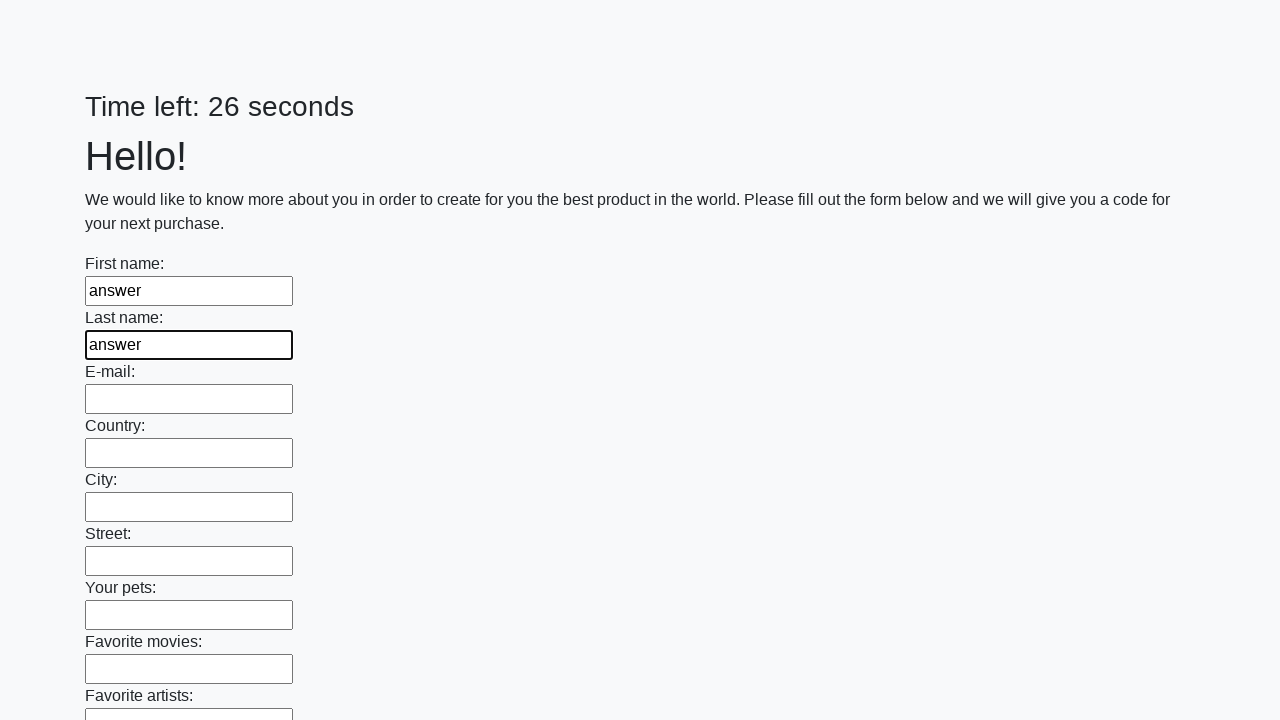

Filled an input field with 'answer' on input >> nth=2
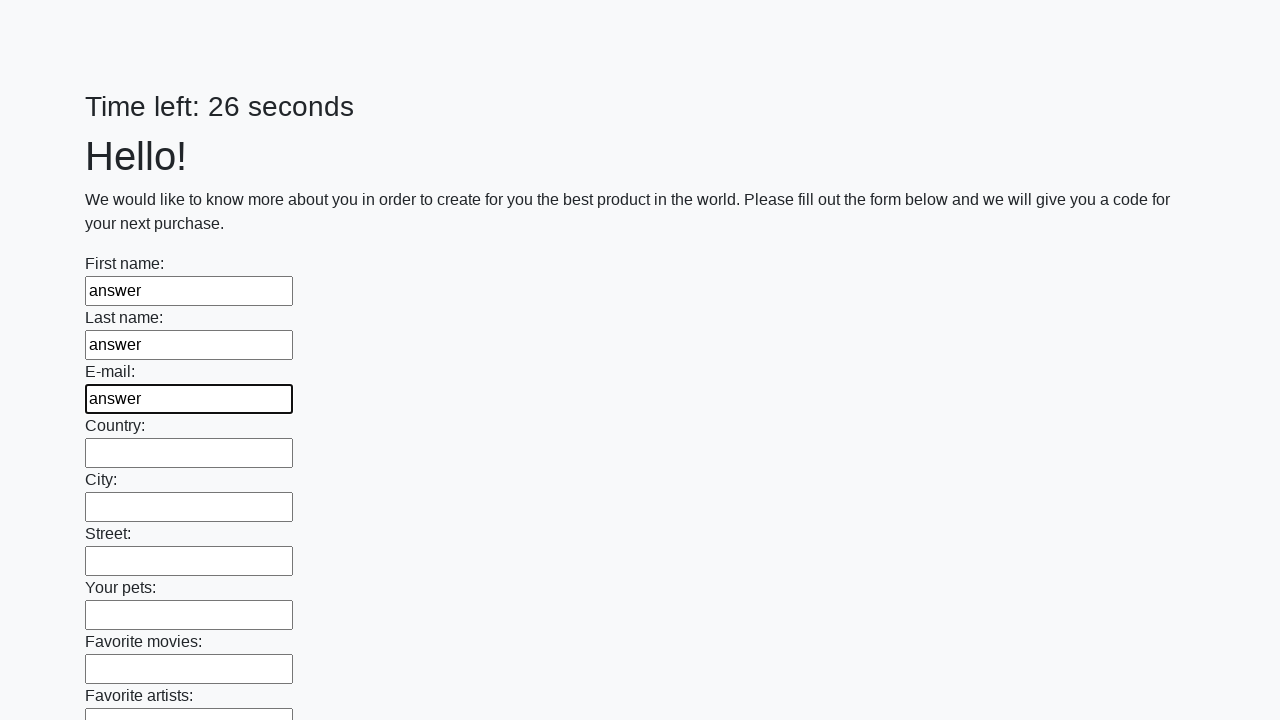

Filled an input field with 'answer' on input >> nth=3
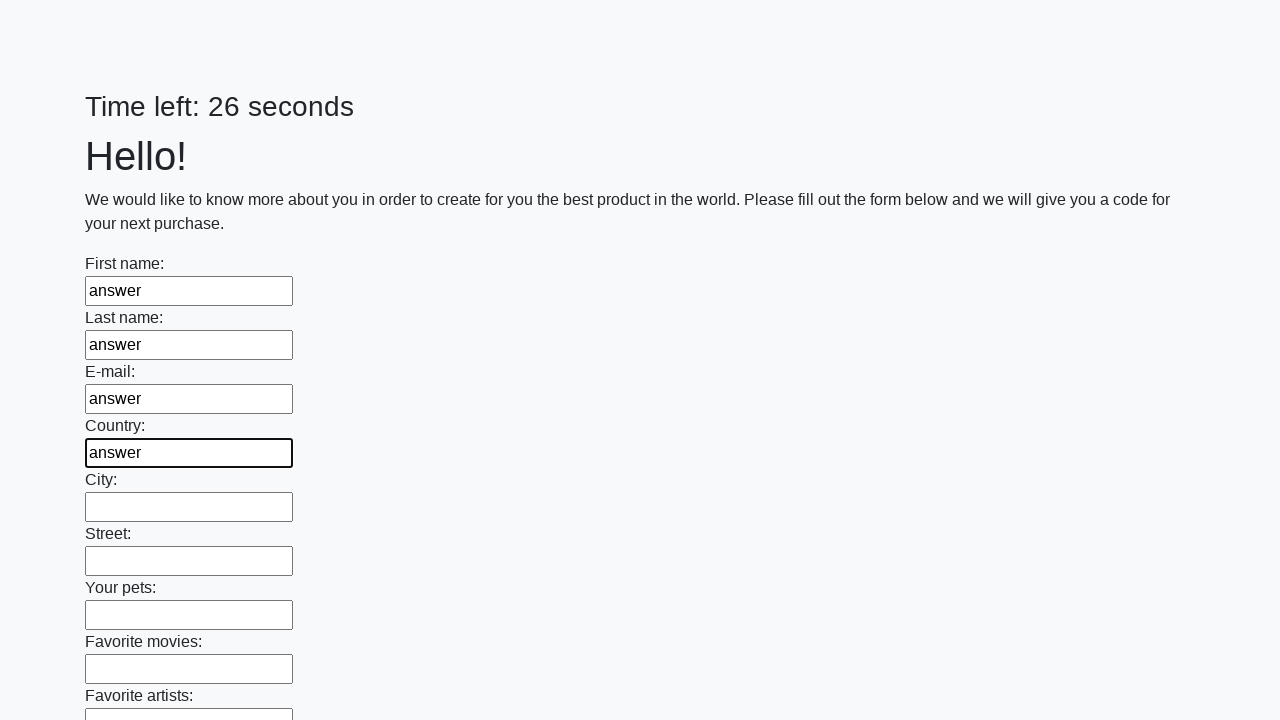

Filled an input field with 'answer' on input >> nth=4
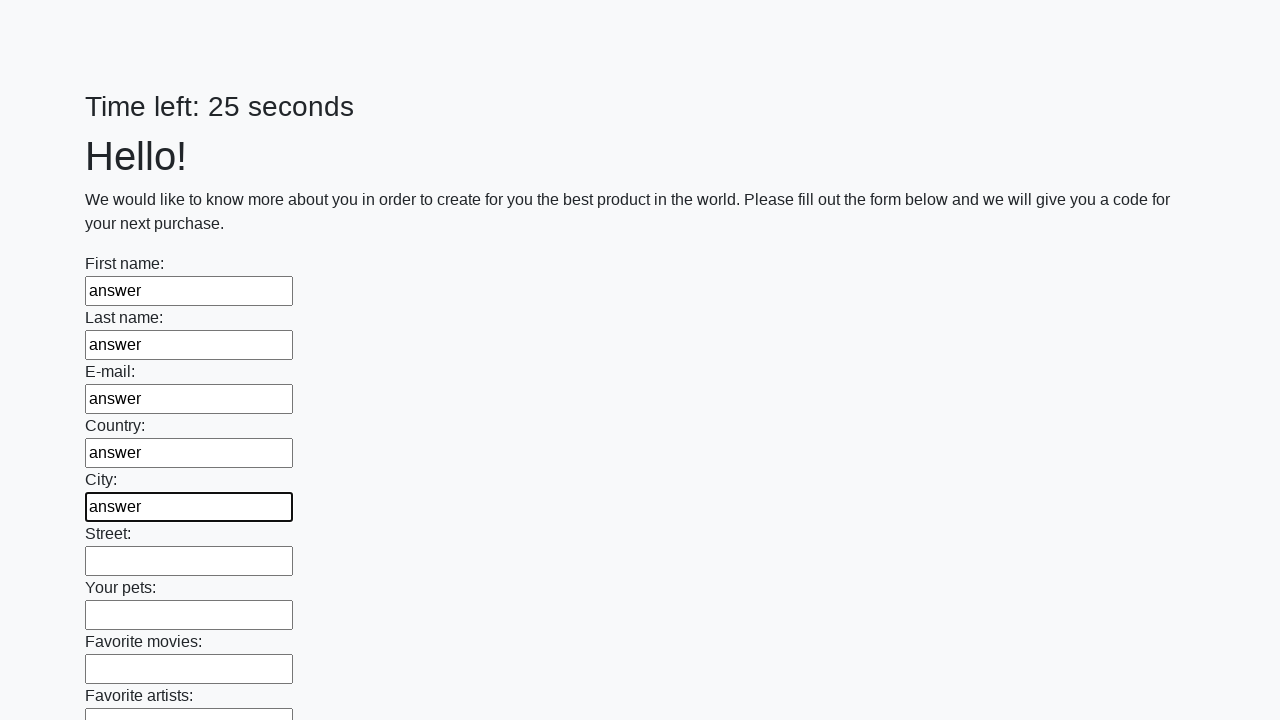

Filled an input field with 'answer' on input >> nth=5
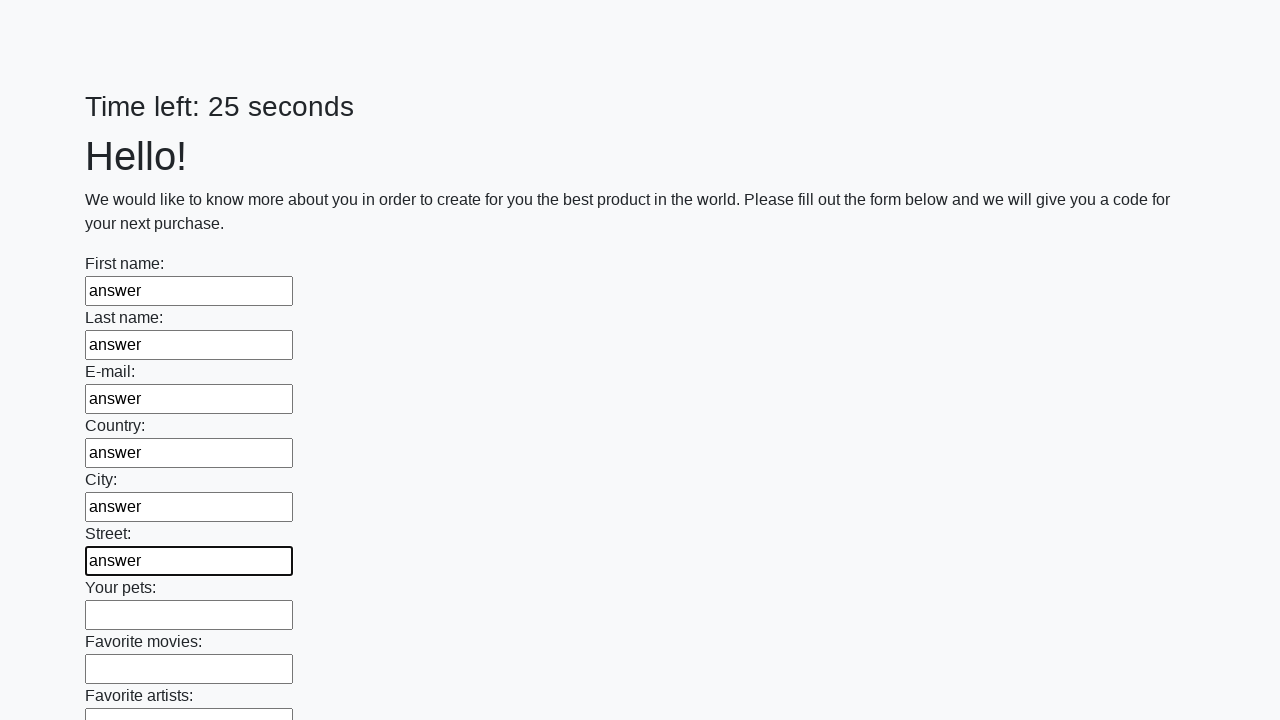

Filled an input field with 'answer' on input >> nth=6
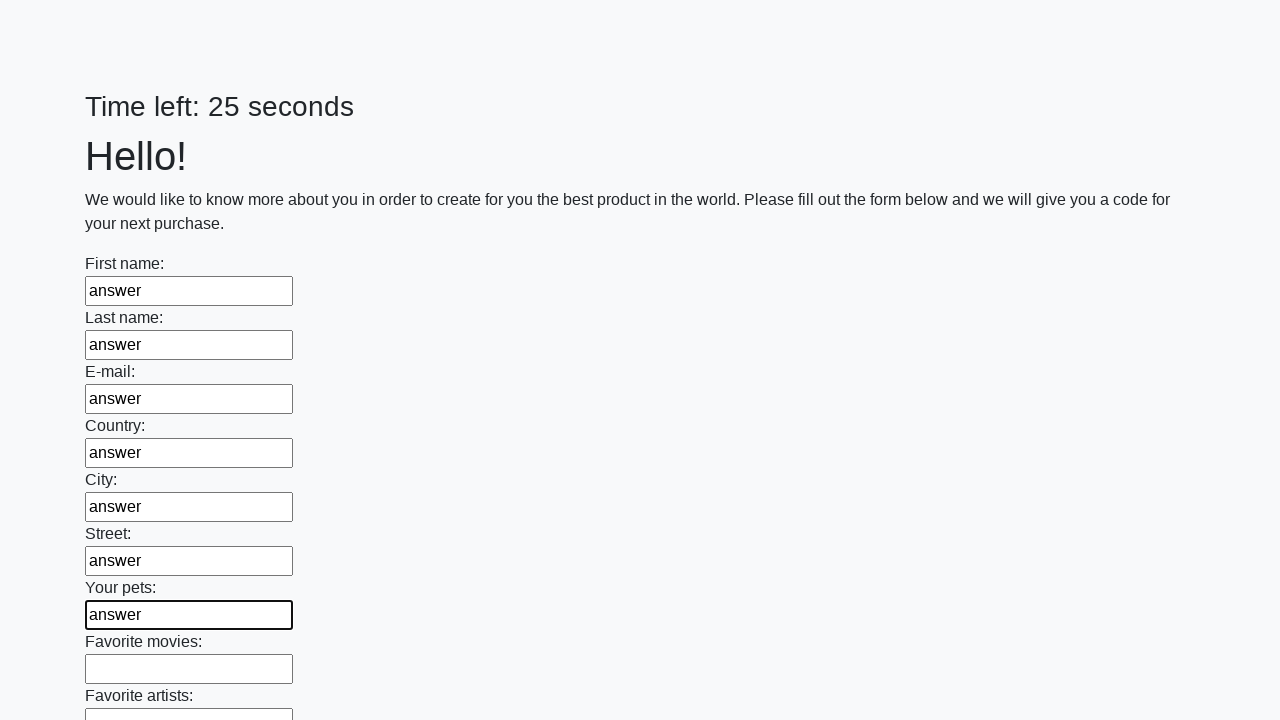

Filled an input field with 'answer' on input >> nth=7
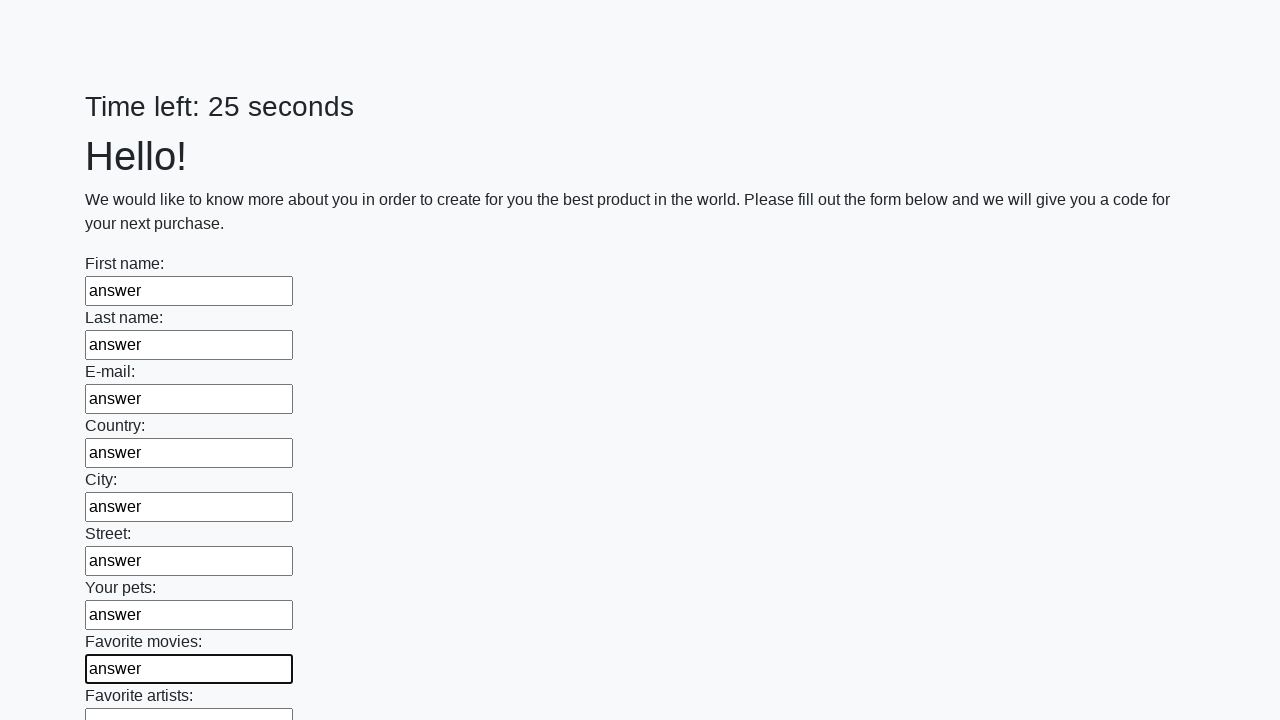

Filled an input field with 'answer' on input >> nth=8
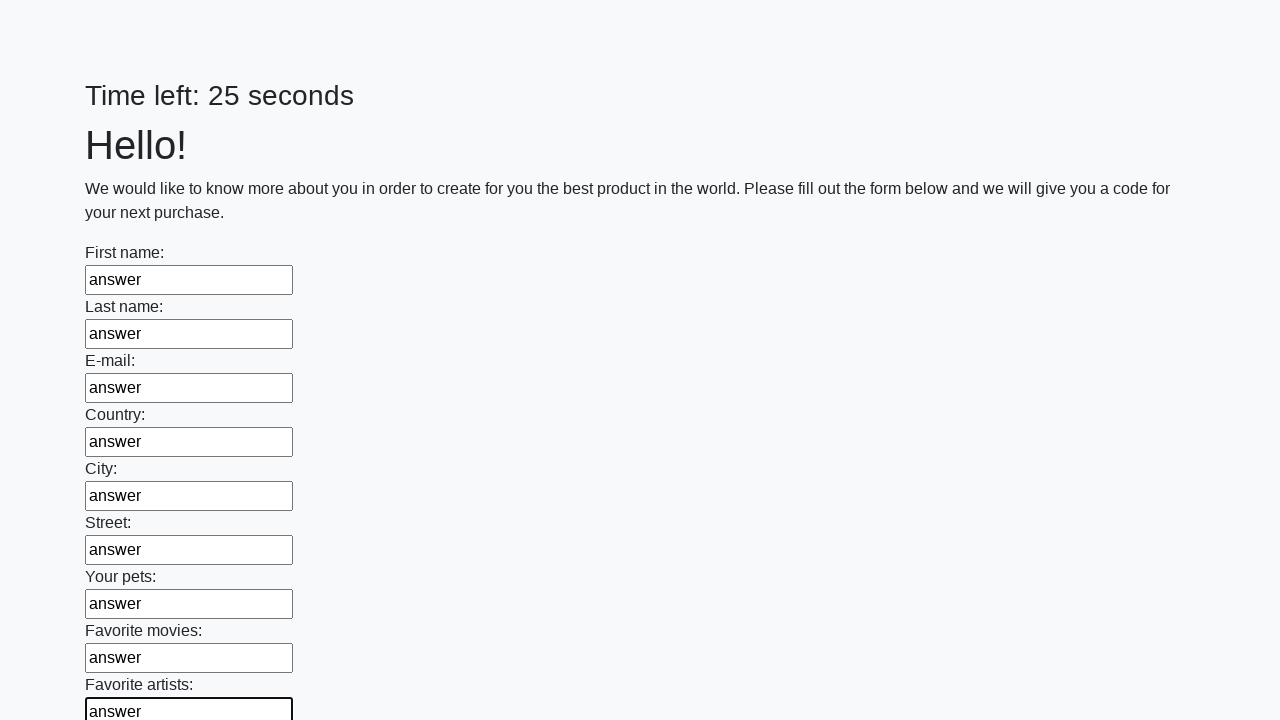

Filled an input field with 'answer' on input >> nth=9
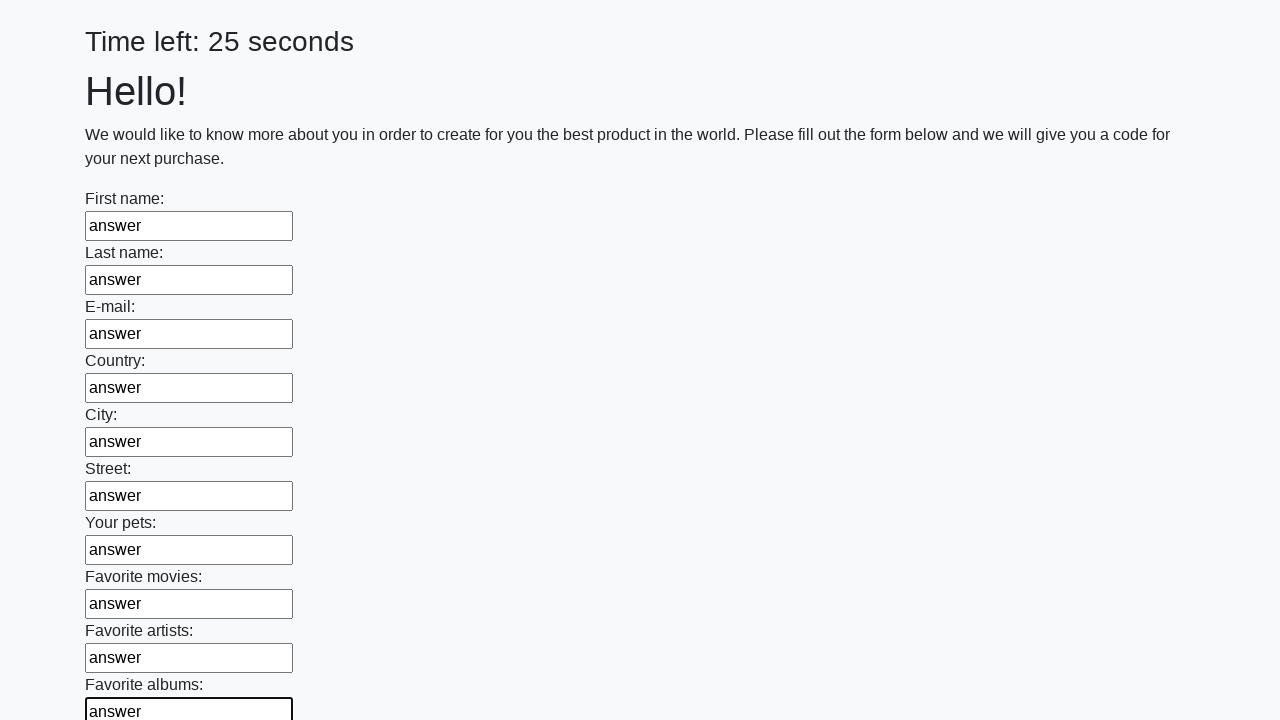

Filled an input field with 'answer' on input >> nth=10
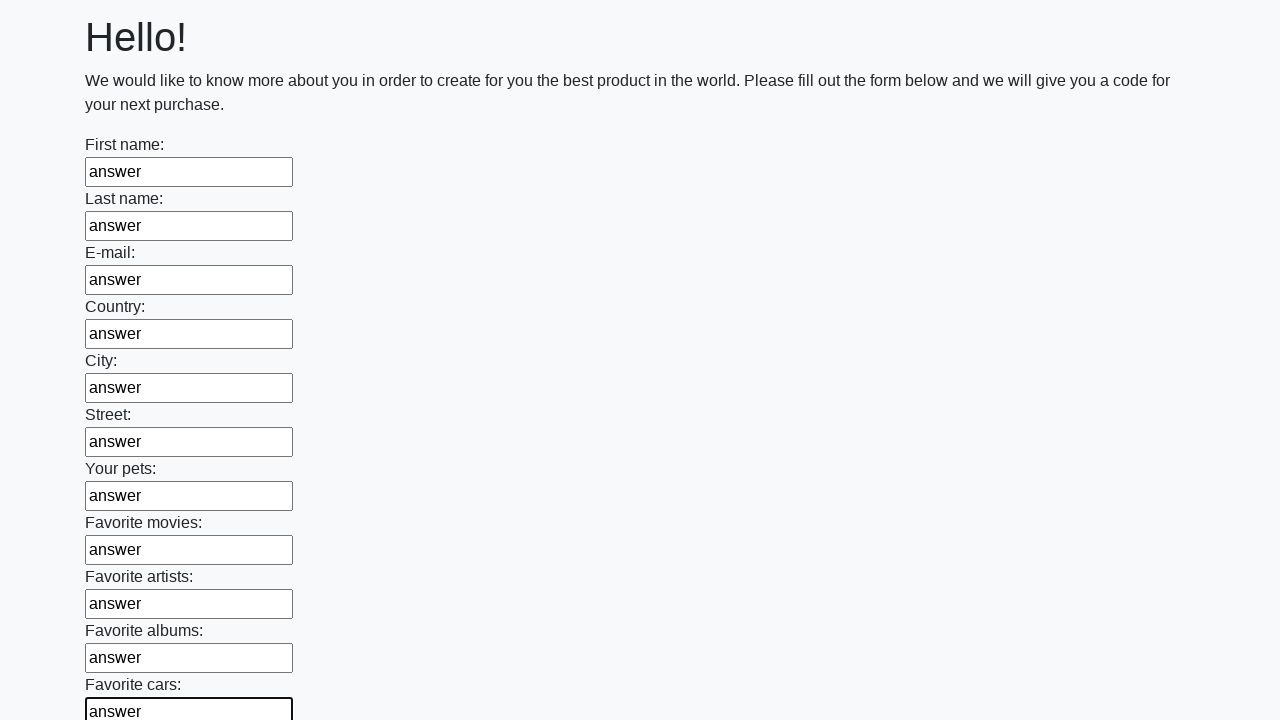

Filled an input field with 'answer' on input >> nth=11
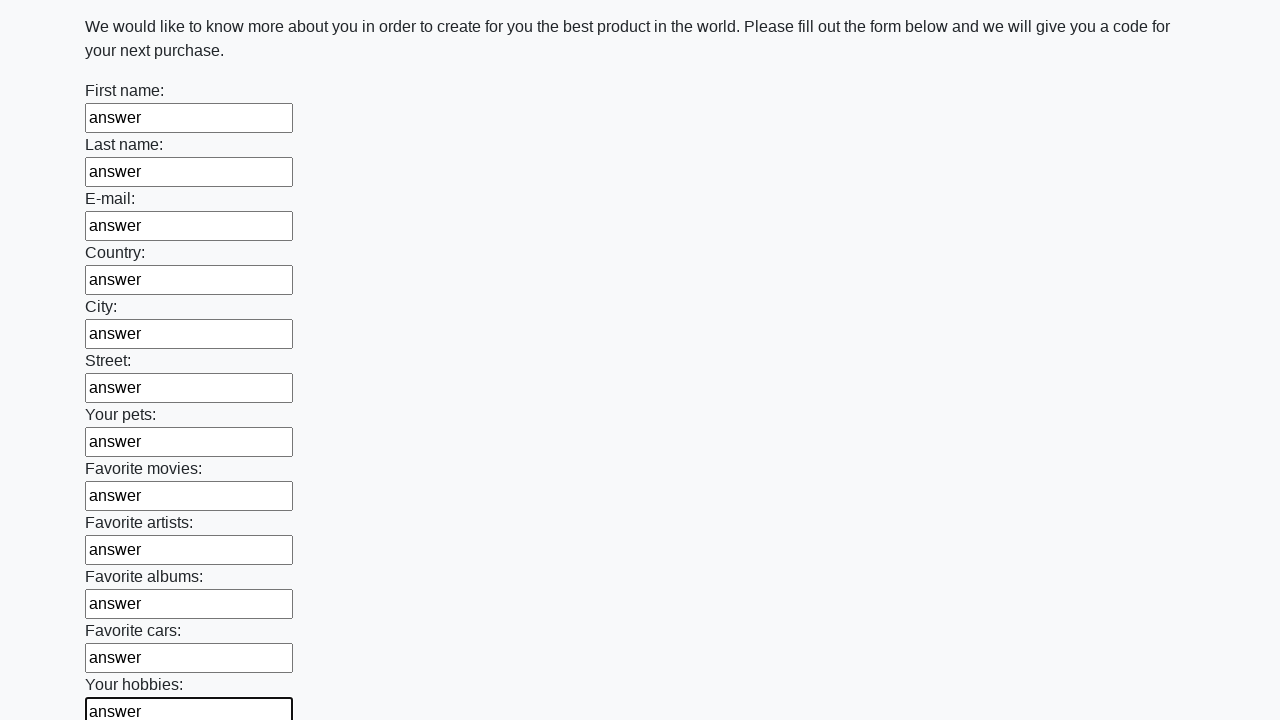

Filled an input field with 'answer' on input >> nth=12
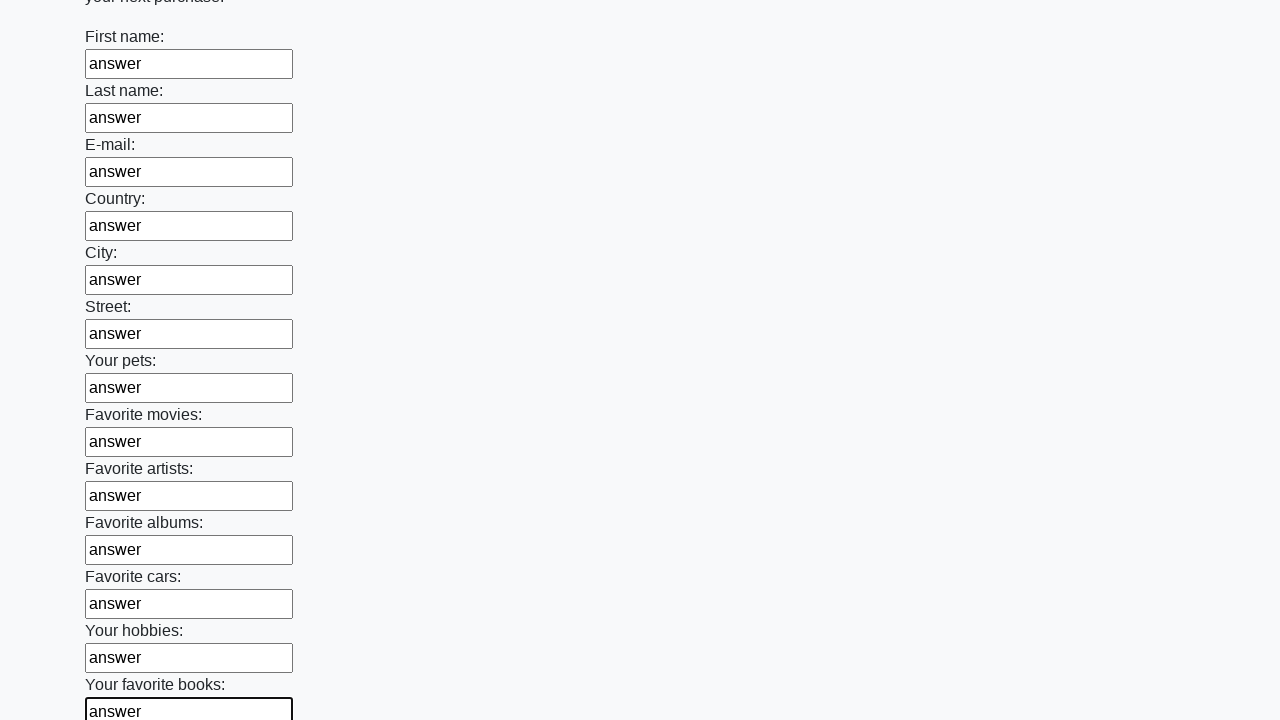

Filled an input field with 'answer' on input >> nth=13
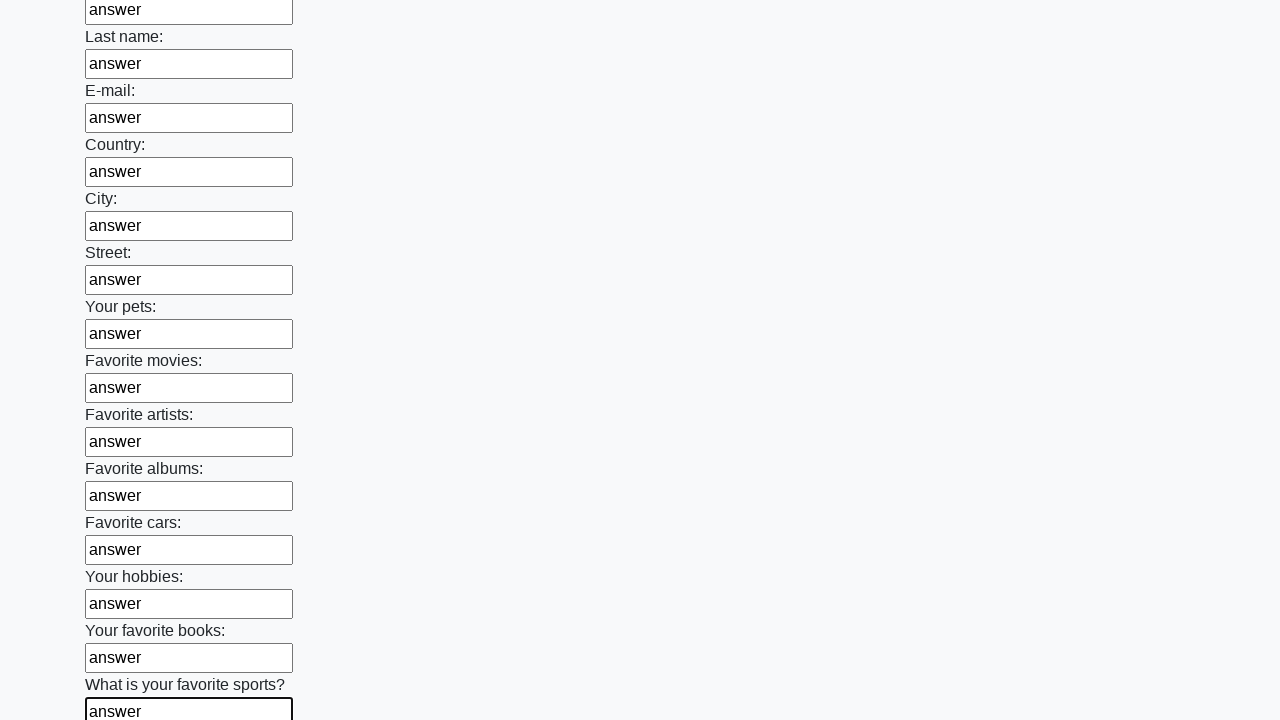

Filled an input field with 'answer' on input >> nth=14
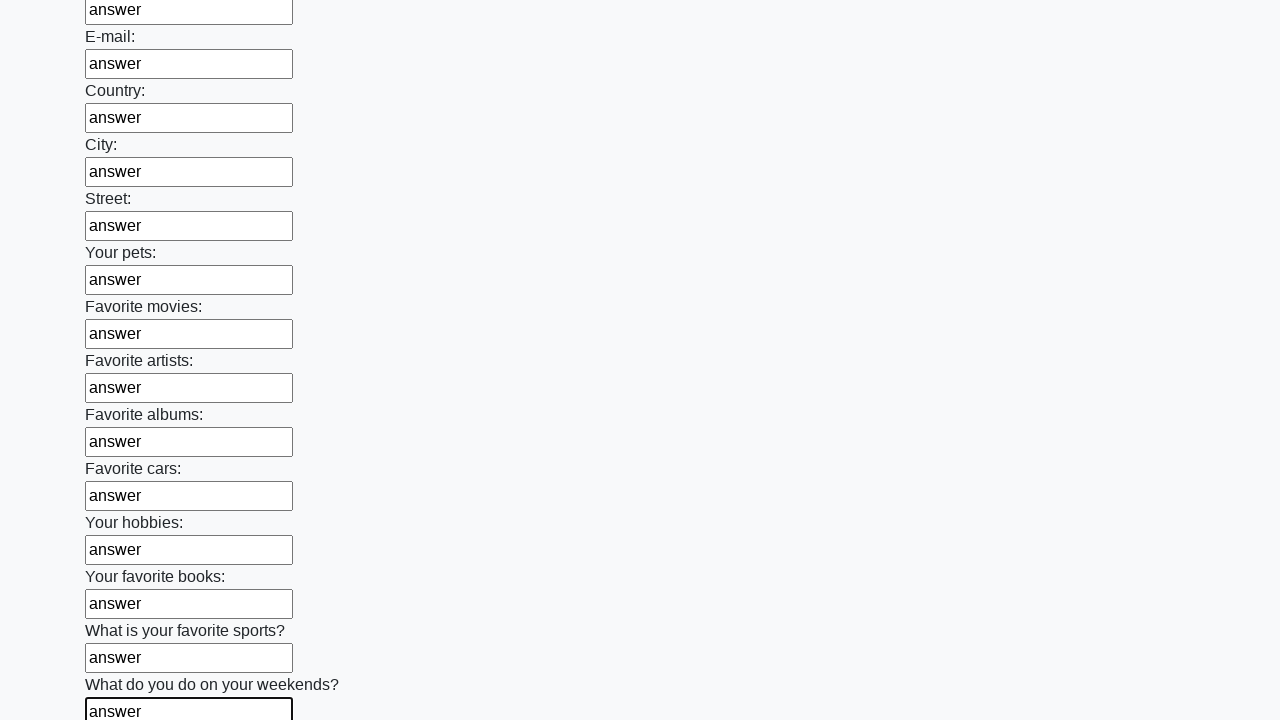

Filled an input field with 'answer' on input >> nth=15
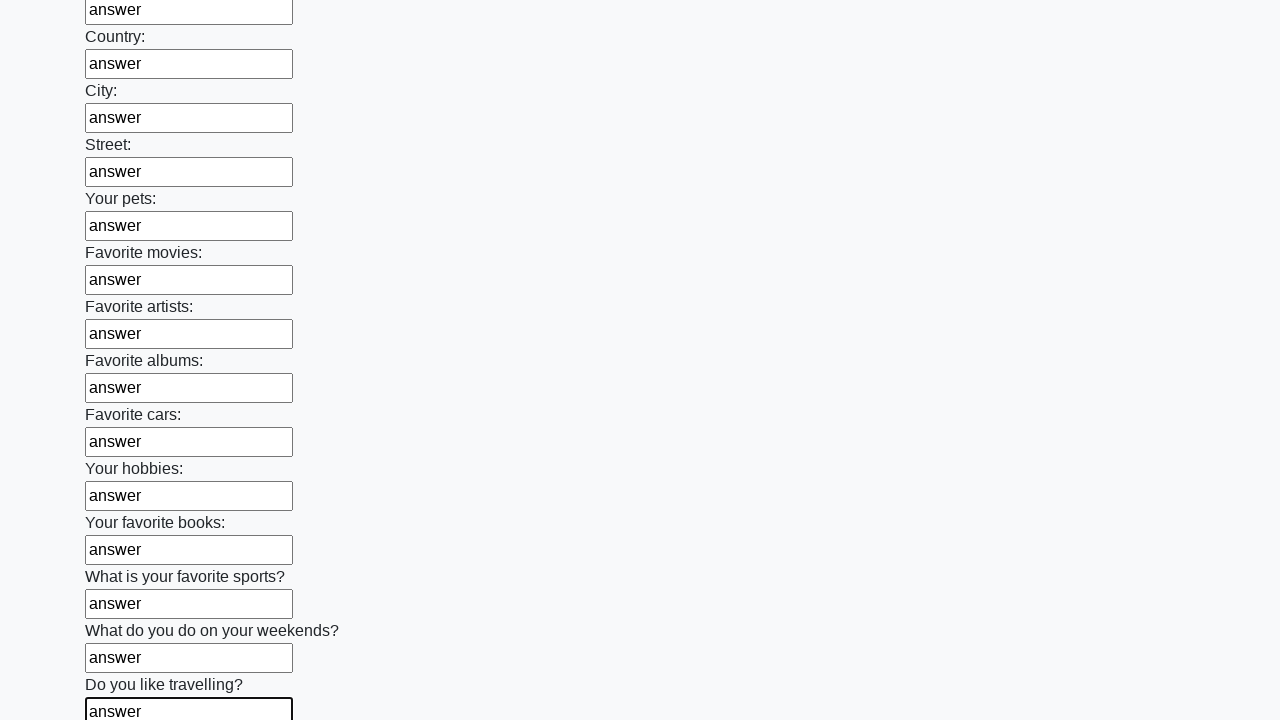

Filled an input field with 'answer' on input >> nth=16
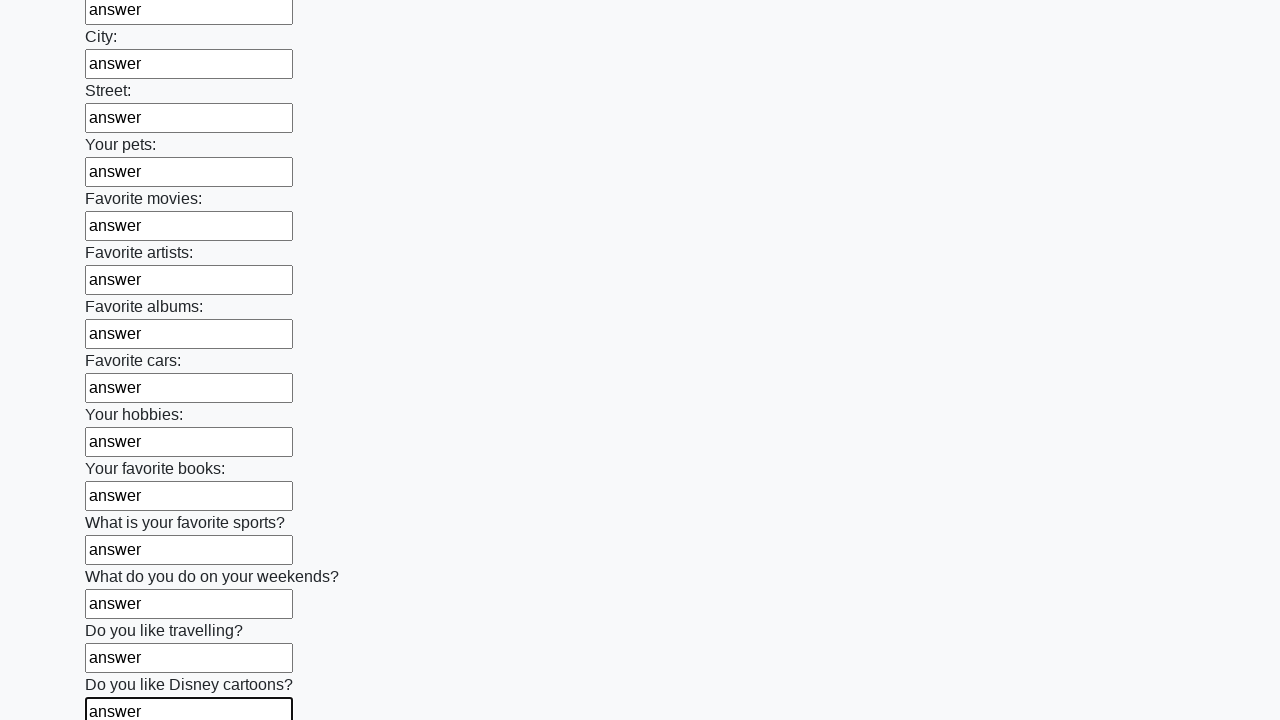

Filled an input field with 'answer' on input >> nth=17
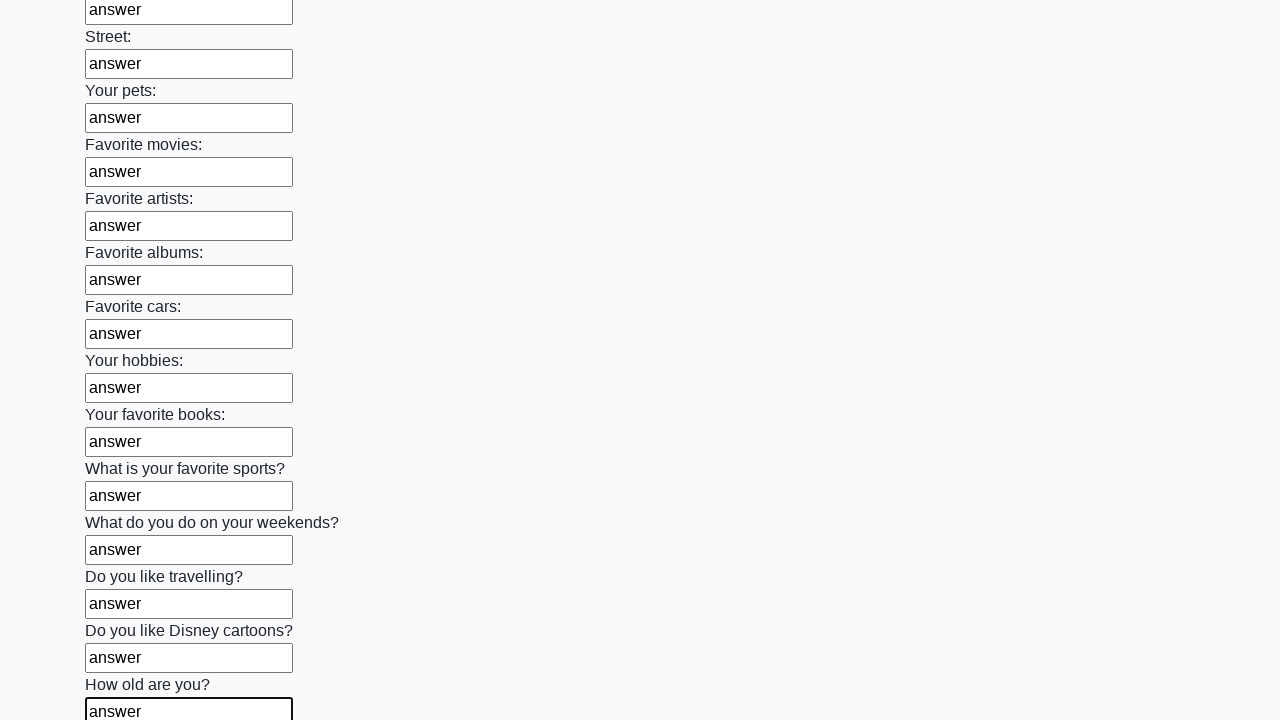

Filled an input field with 'answer' on input >> nth=18
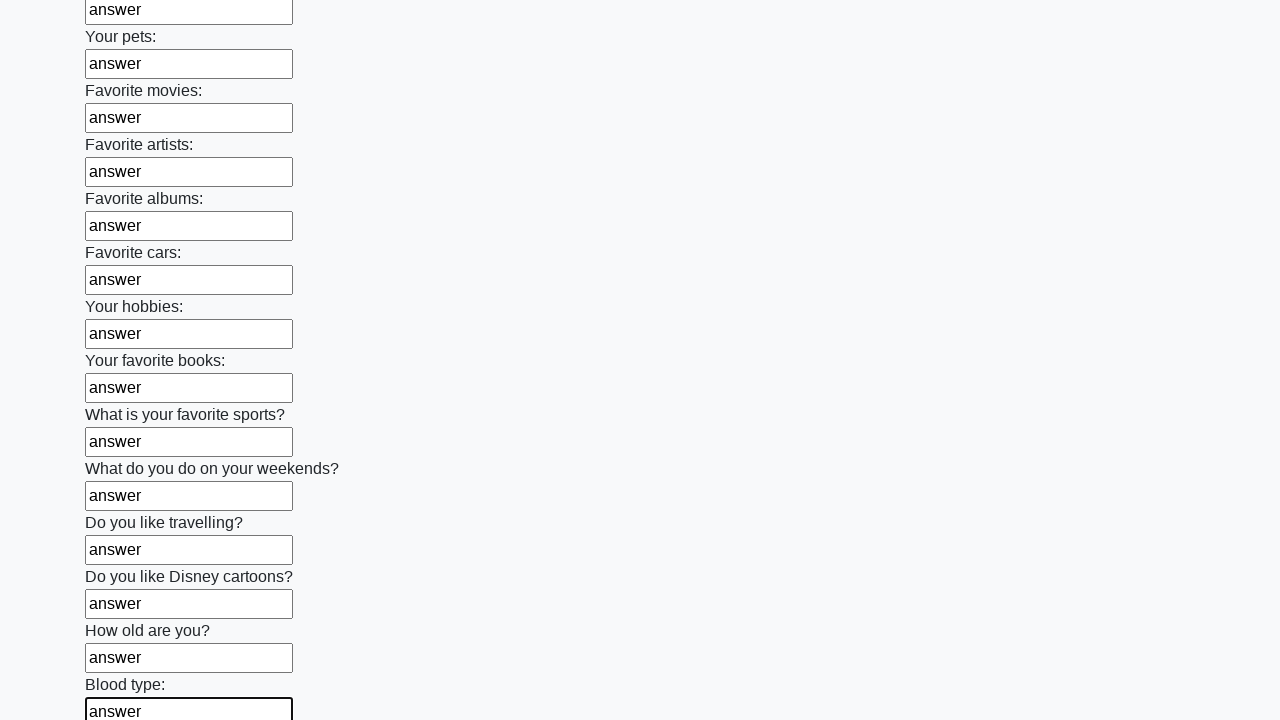

Filled an input field with 'answer' on input >> nth=19
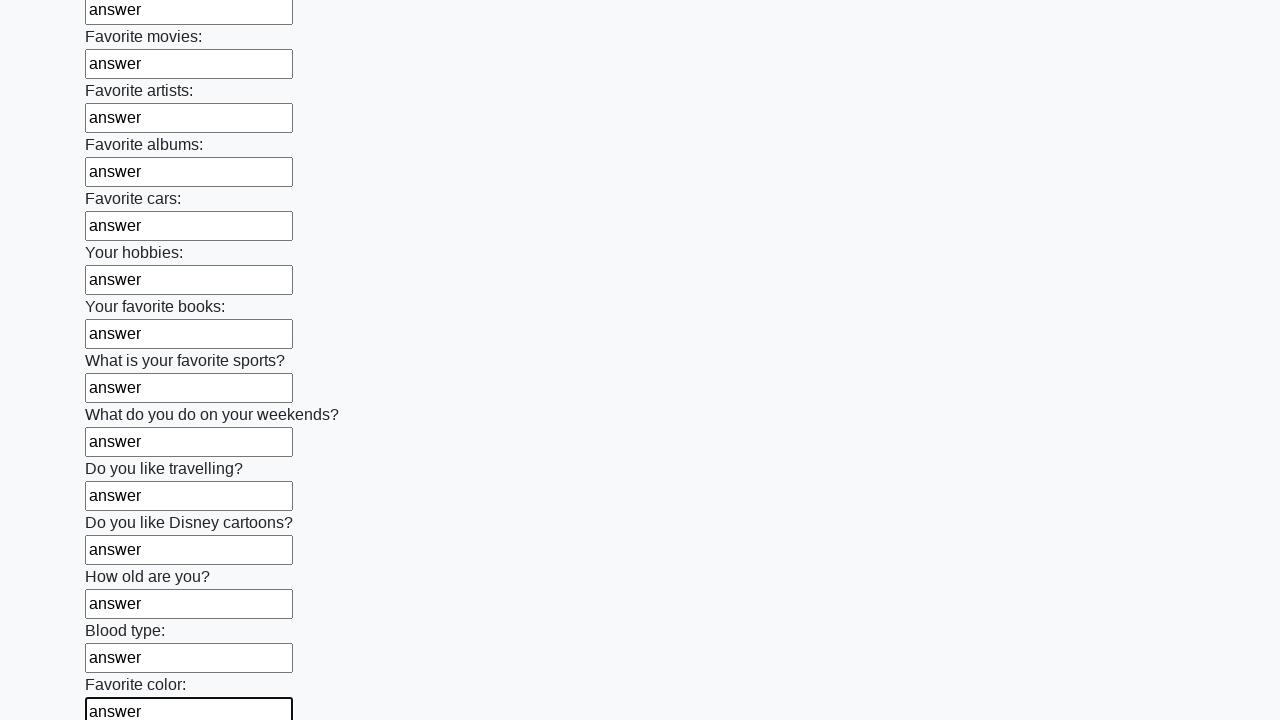

Filled an input field with 'answer' on input >> nth=20
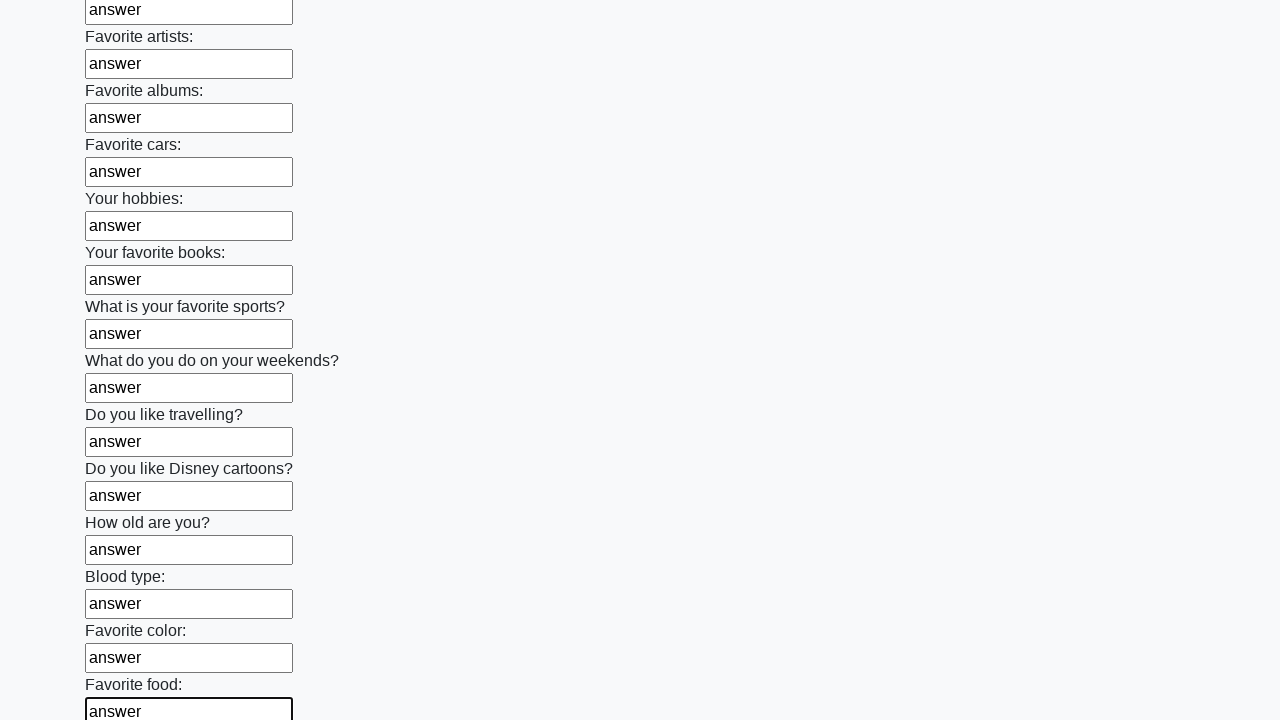

Filled an input field with 'answer' on input >> nth=21
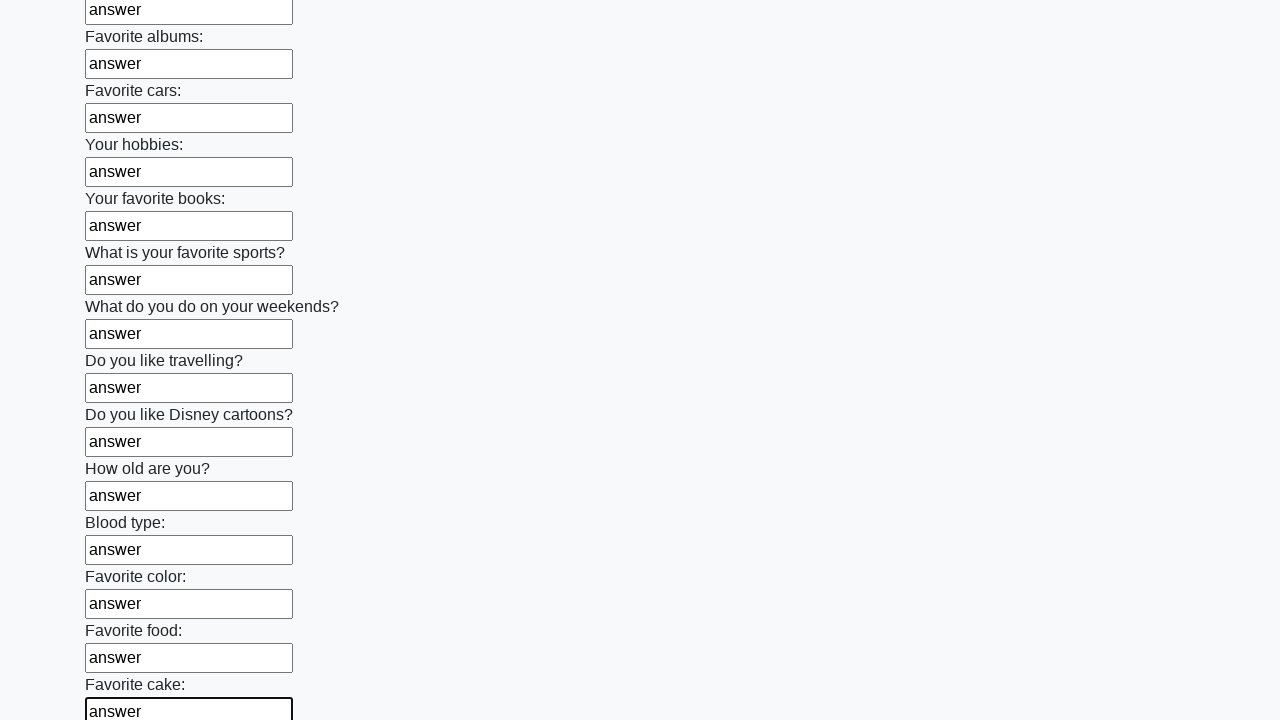

Filled an input field with 'answer' on input >> nth=22
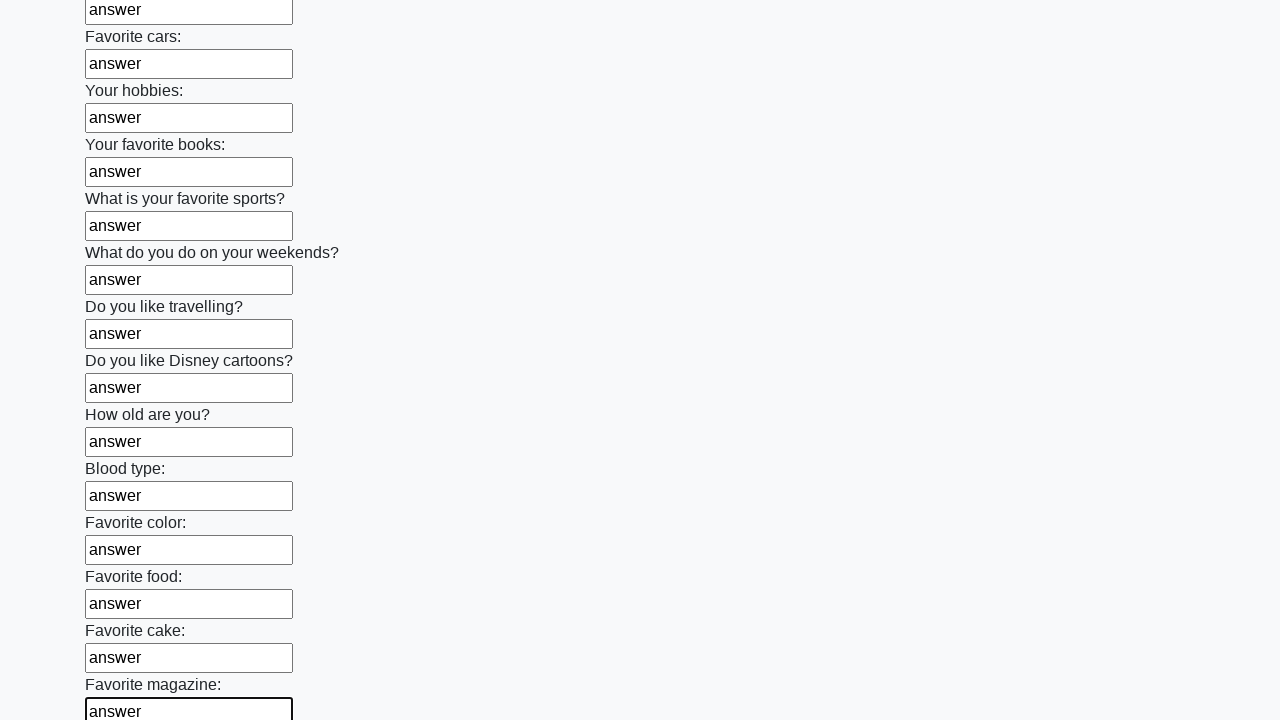

Filled an input field with 'answer' on input >> nth=23
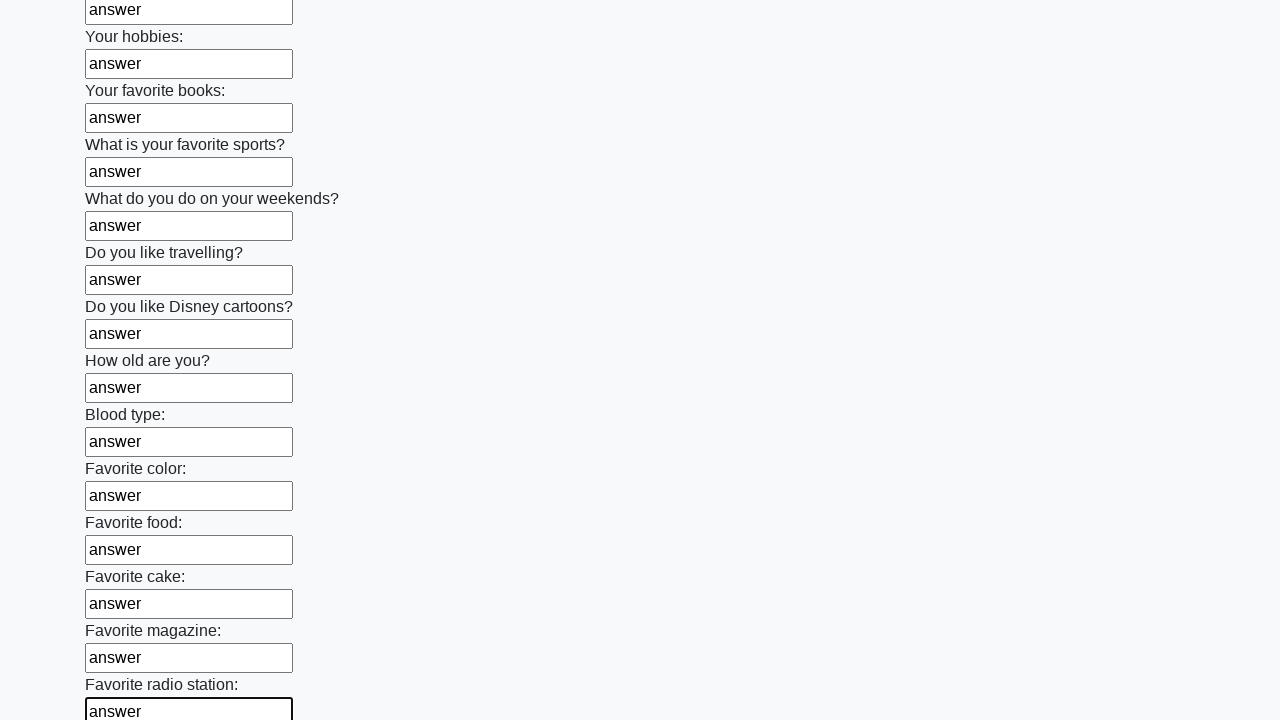

Filled an input field with 'answer' on input >> nth=24
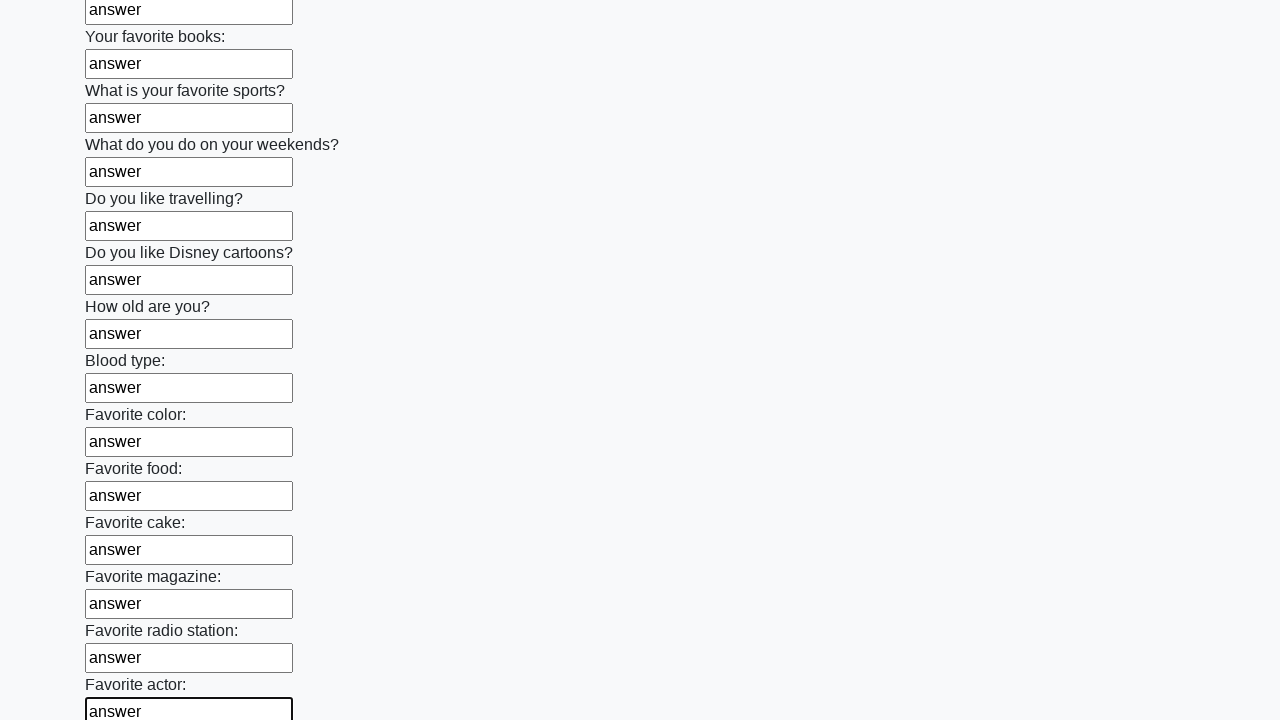

Filled an input field with 'answer' on input >> nth=25
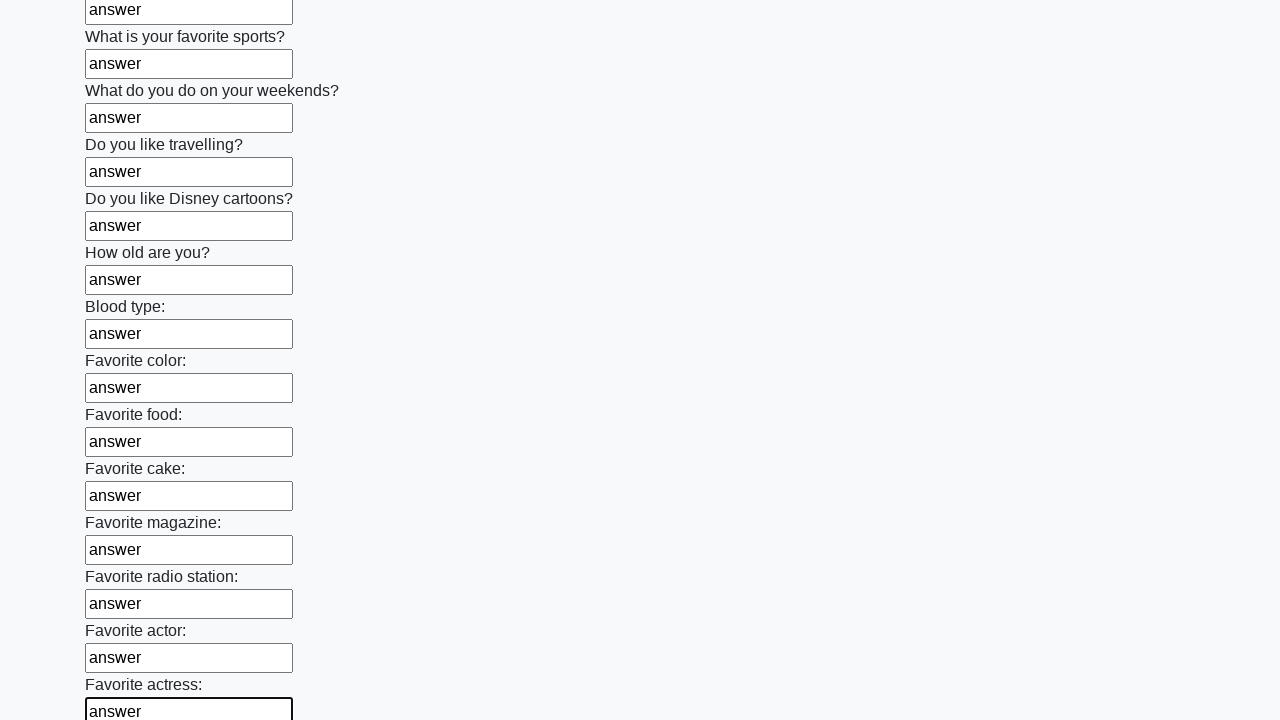

Filled an input field with 'answer' on input >> nth=26
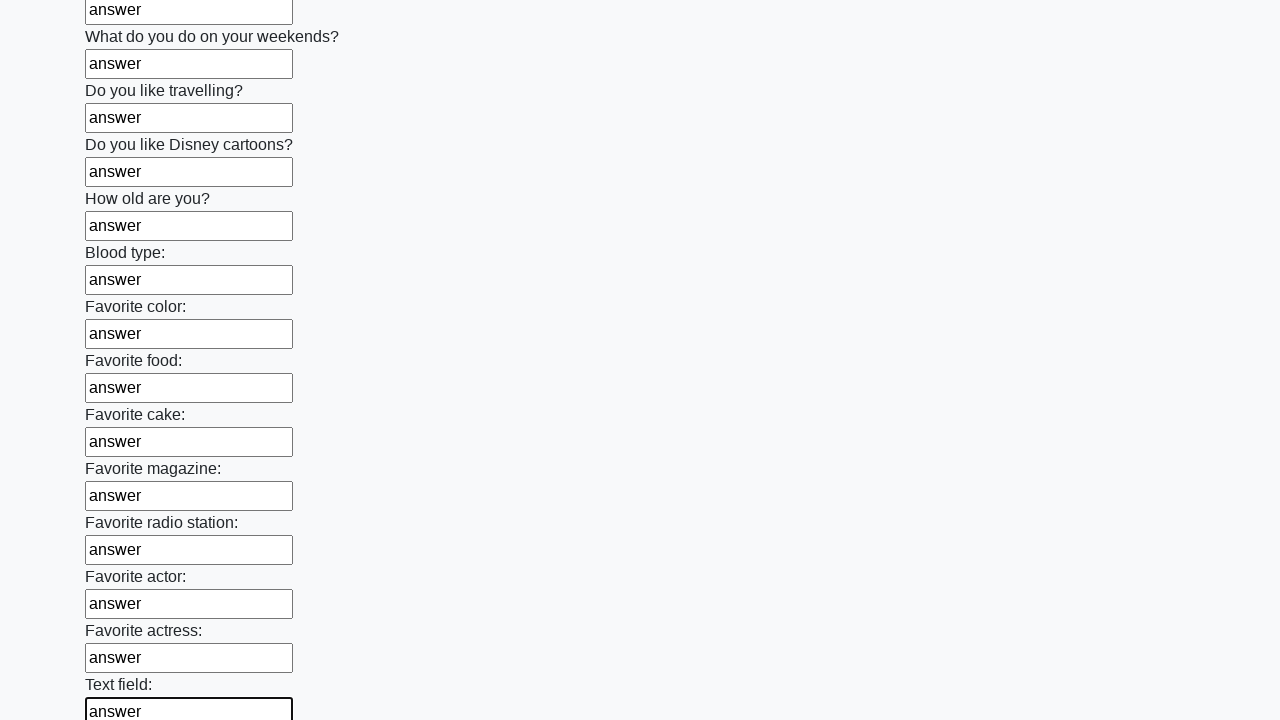

Filled an input field with 'answer' on input >> nth=27
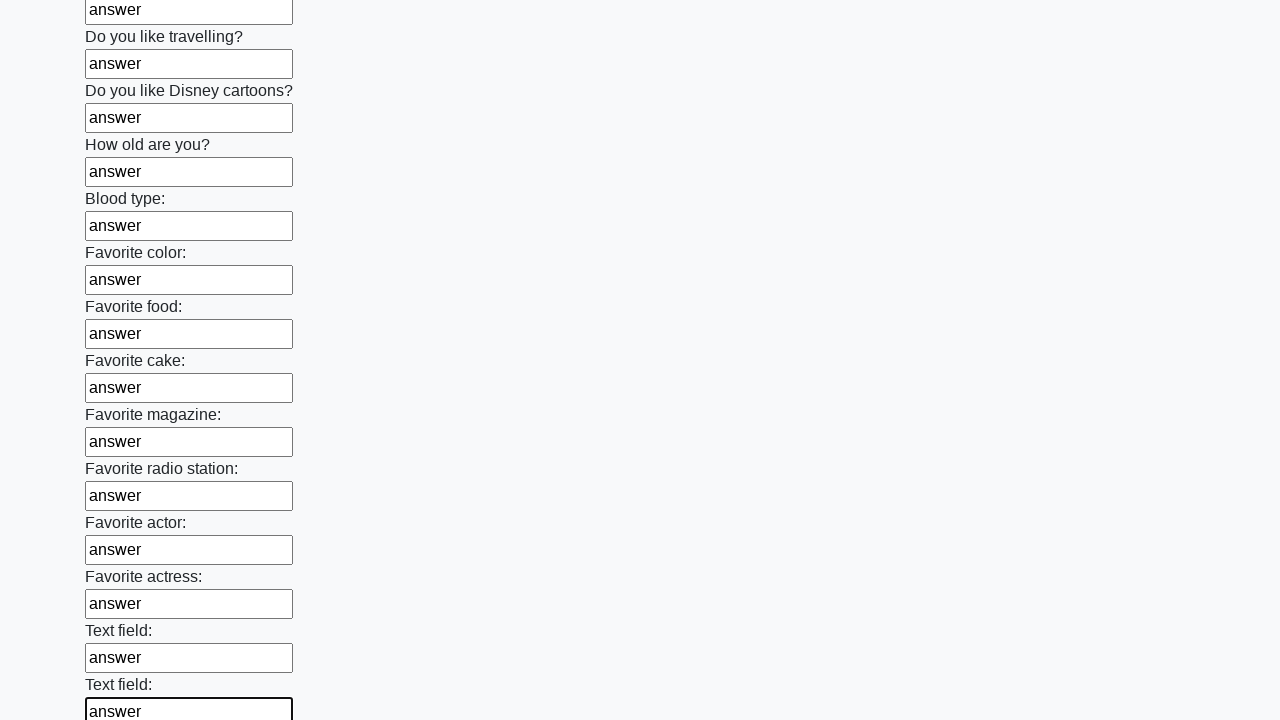

Filled an input field with 'answer' on input >> nth=28
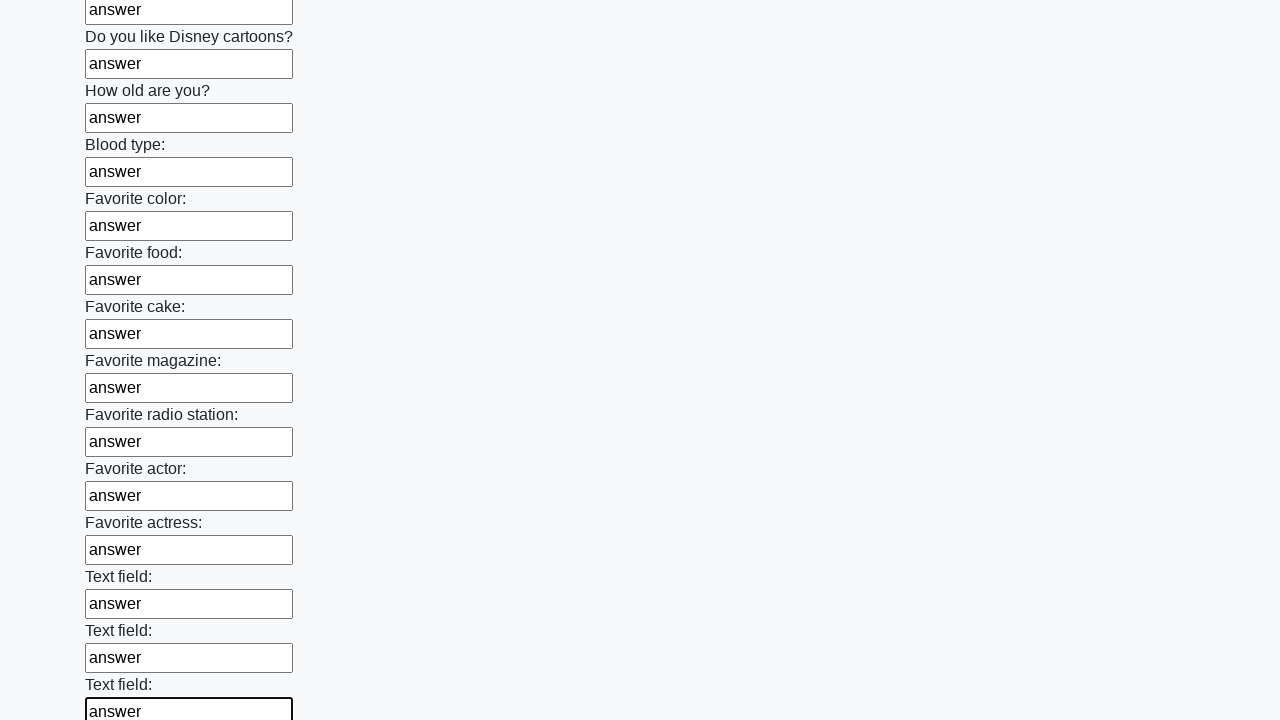

Filled an input field with 'answer' on input >> nth=29
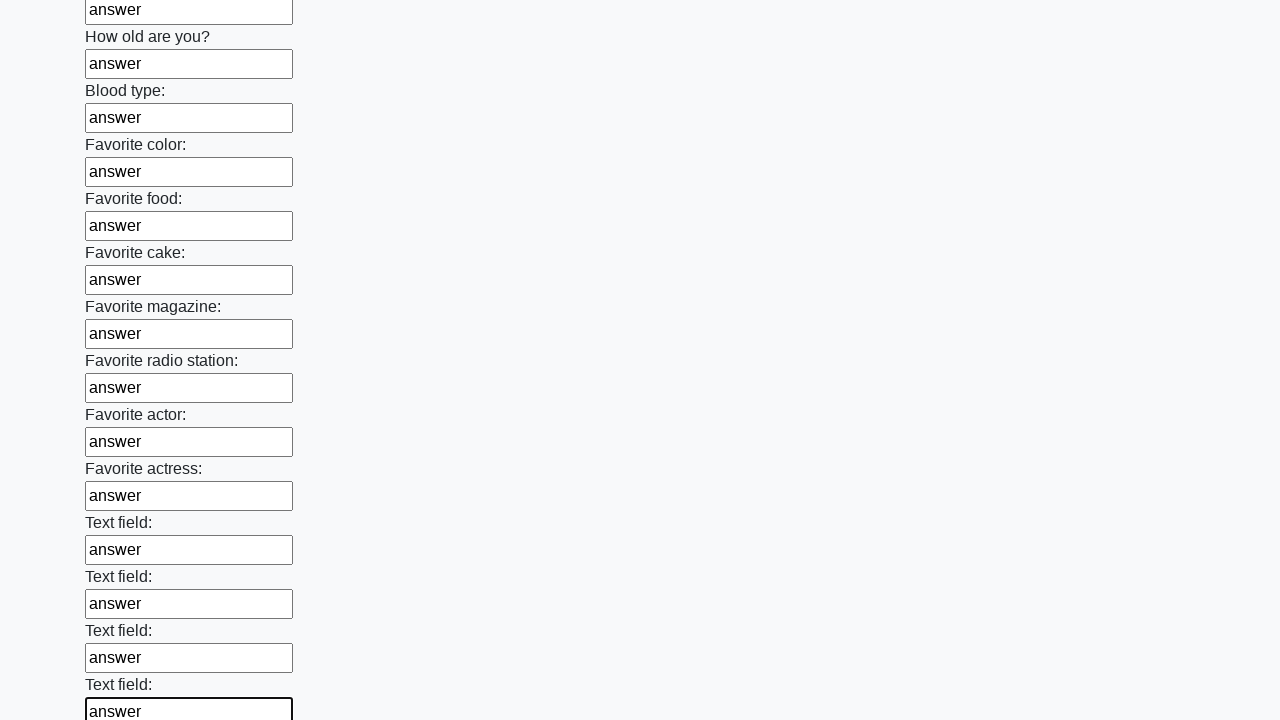

Filled an input field with 'answer' on input >> nth=30
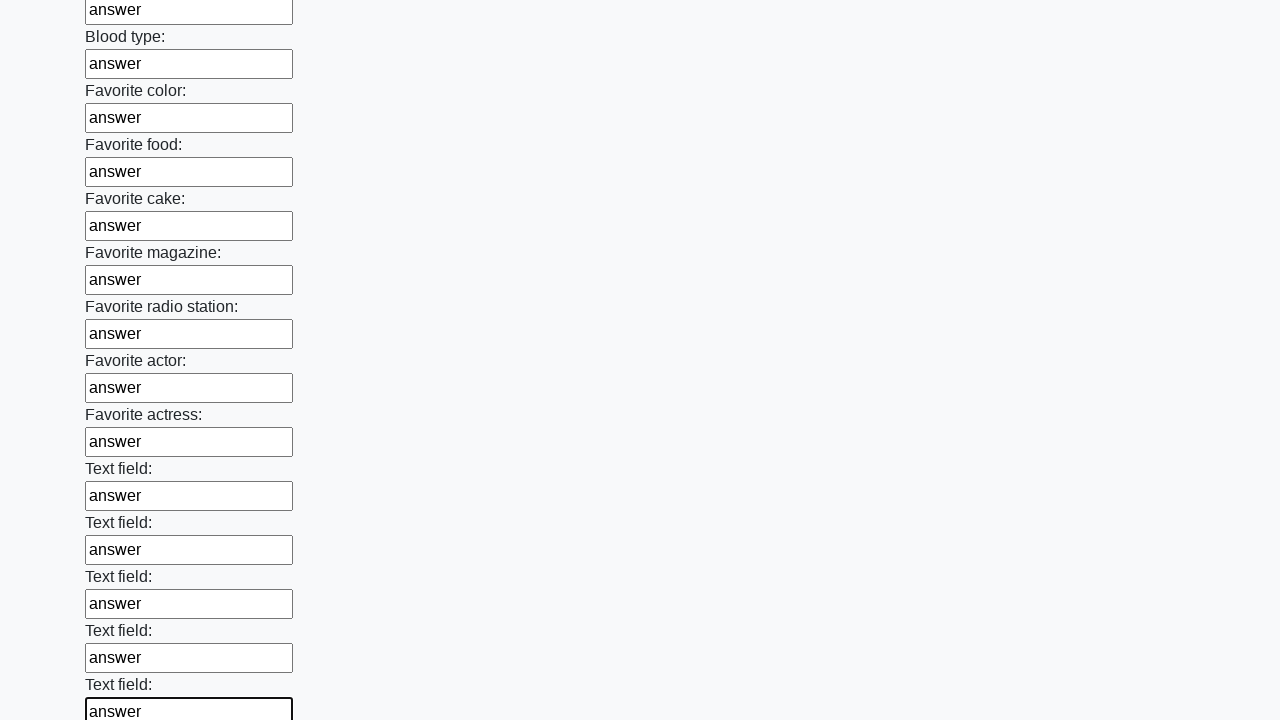

Filled an input field with 'answer' on input >> nth=31
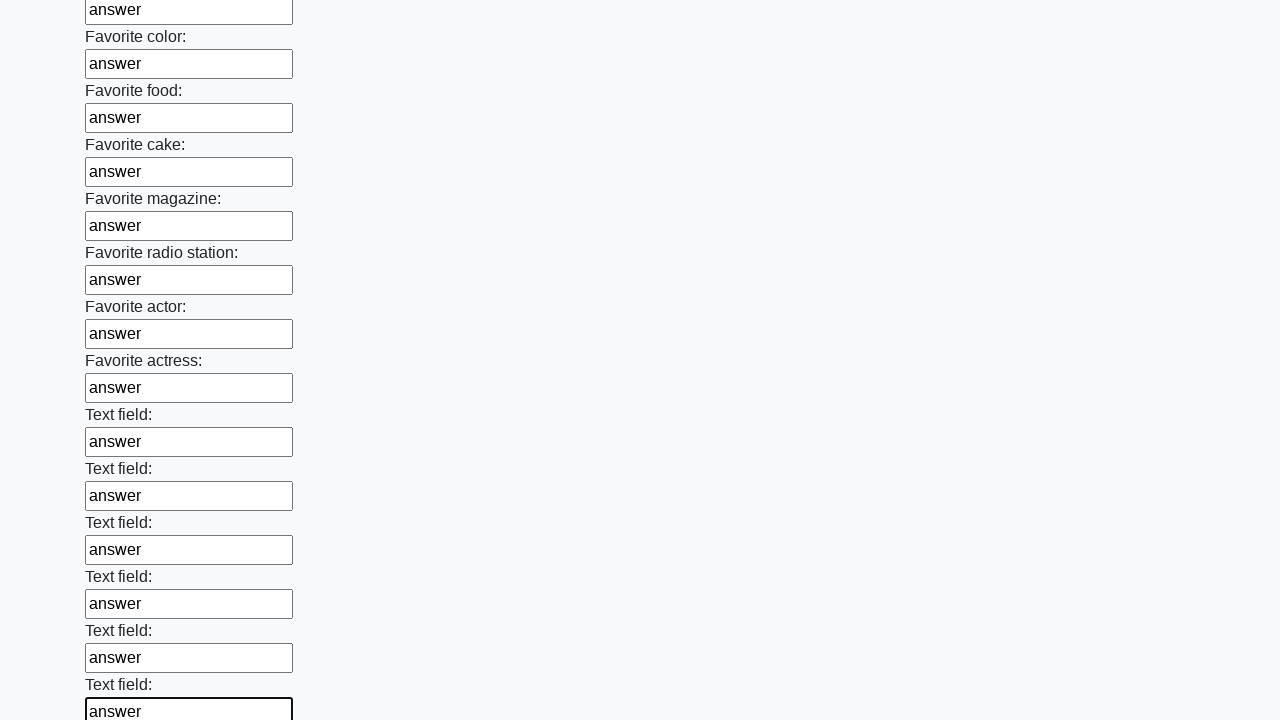

Filled an input field with 'answer' on input >> nth=32
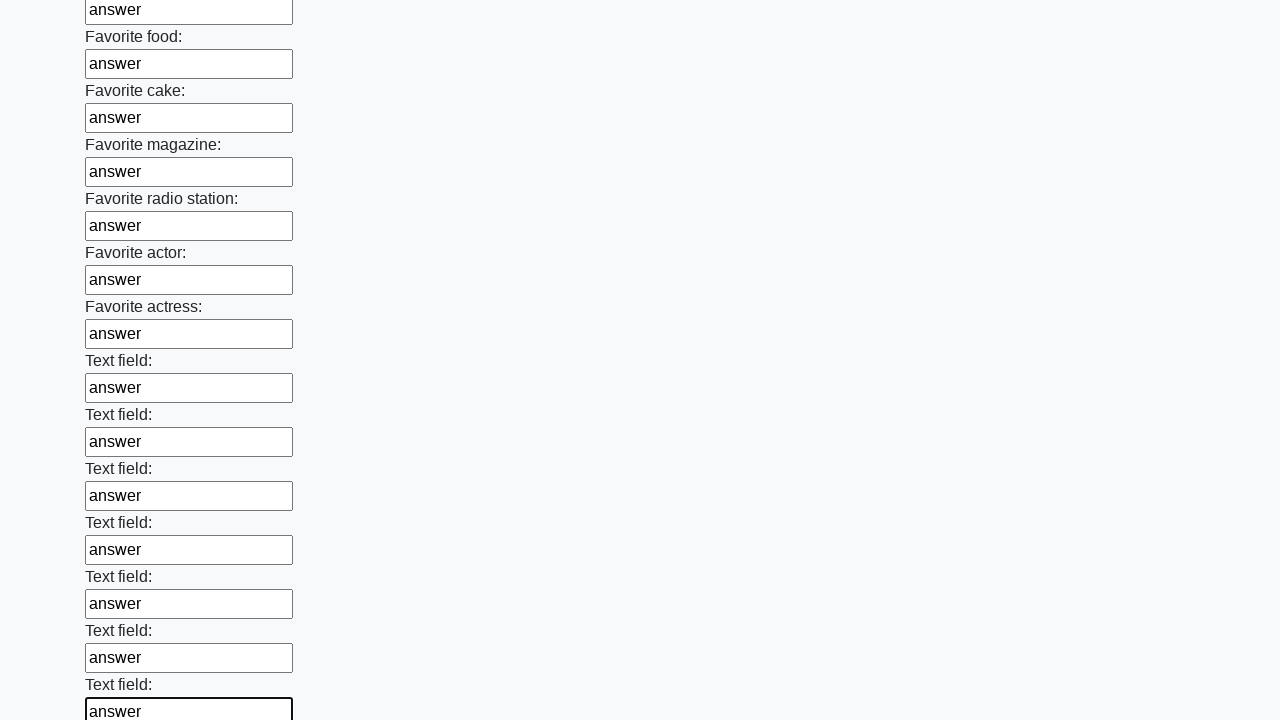

Filled an input field with 'answer' on input >> nth=33
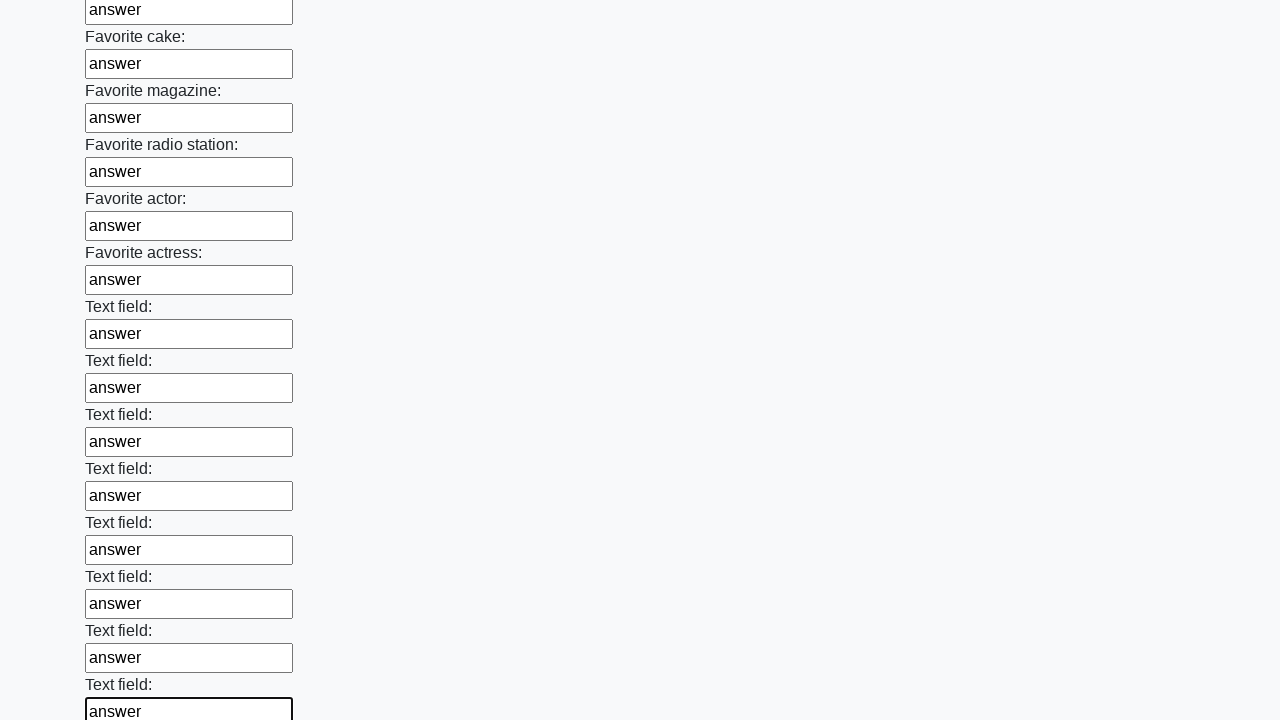

Filled an input field with 'answer' on input >> nth=34
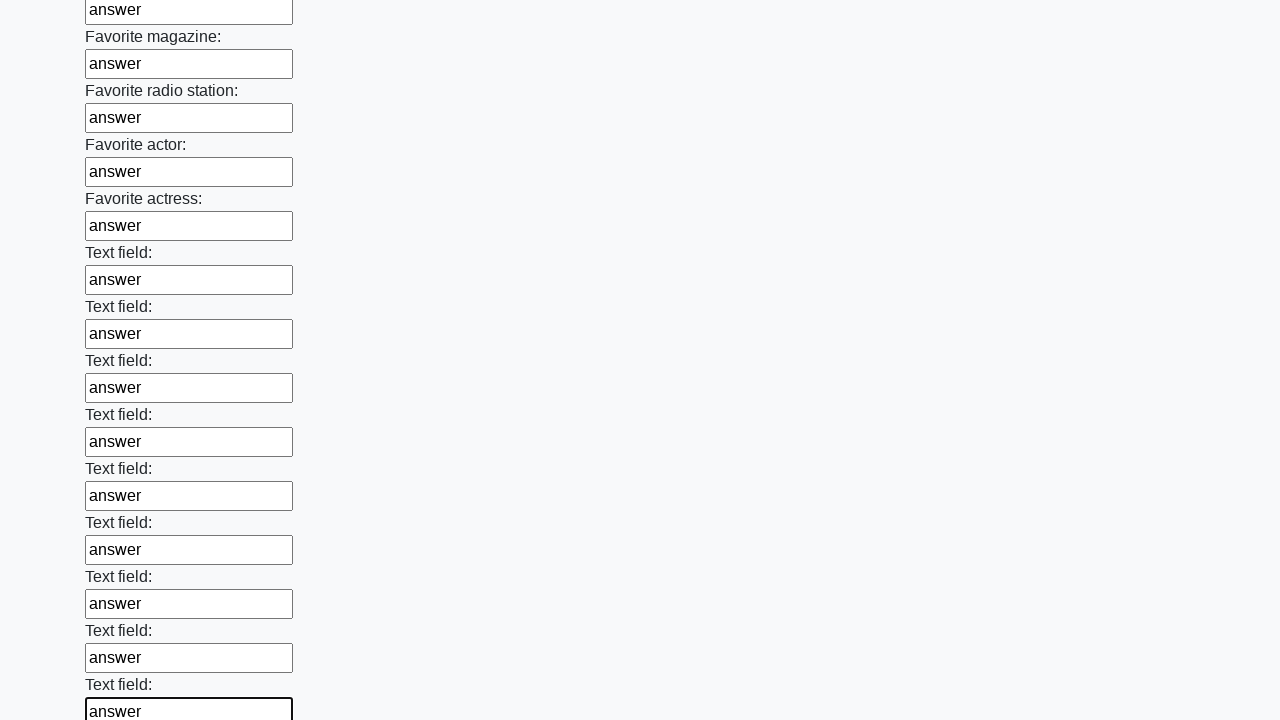

Filled an input field with 'answer' on input >> nth=35
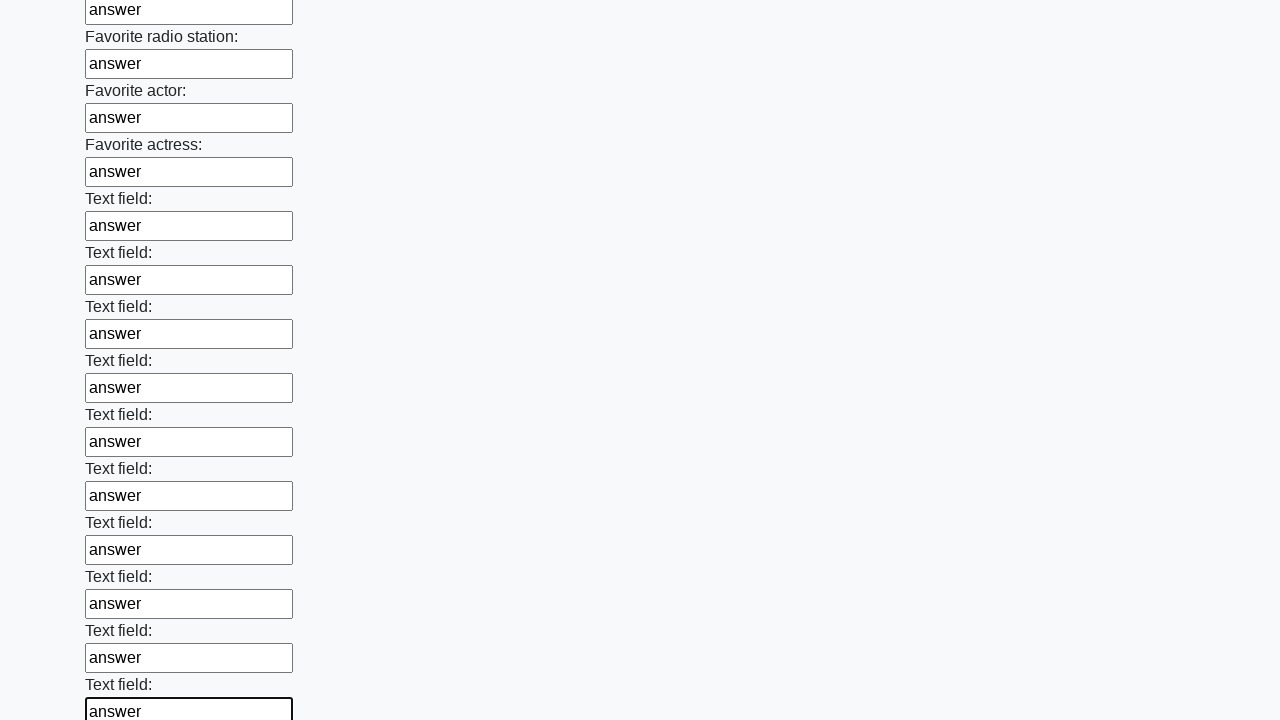

Filled an input field with 'answer' on input >> nth=36
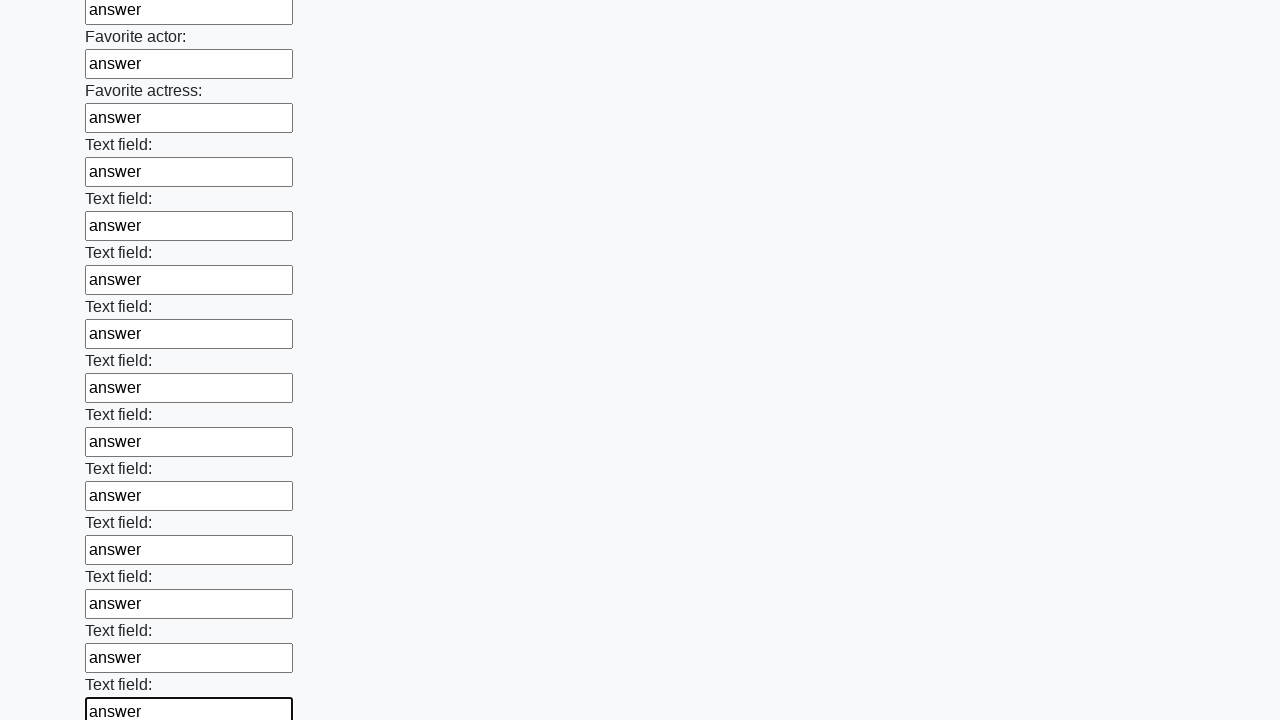

Filled an input field with 'answer' on input >> nth=37
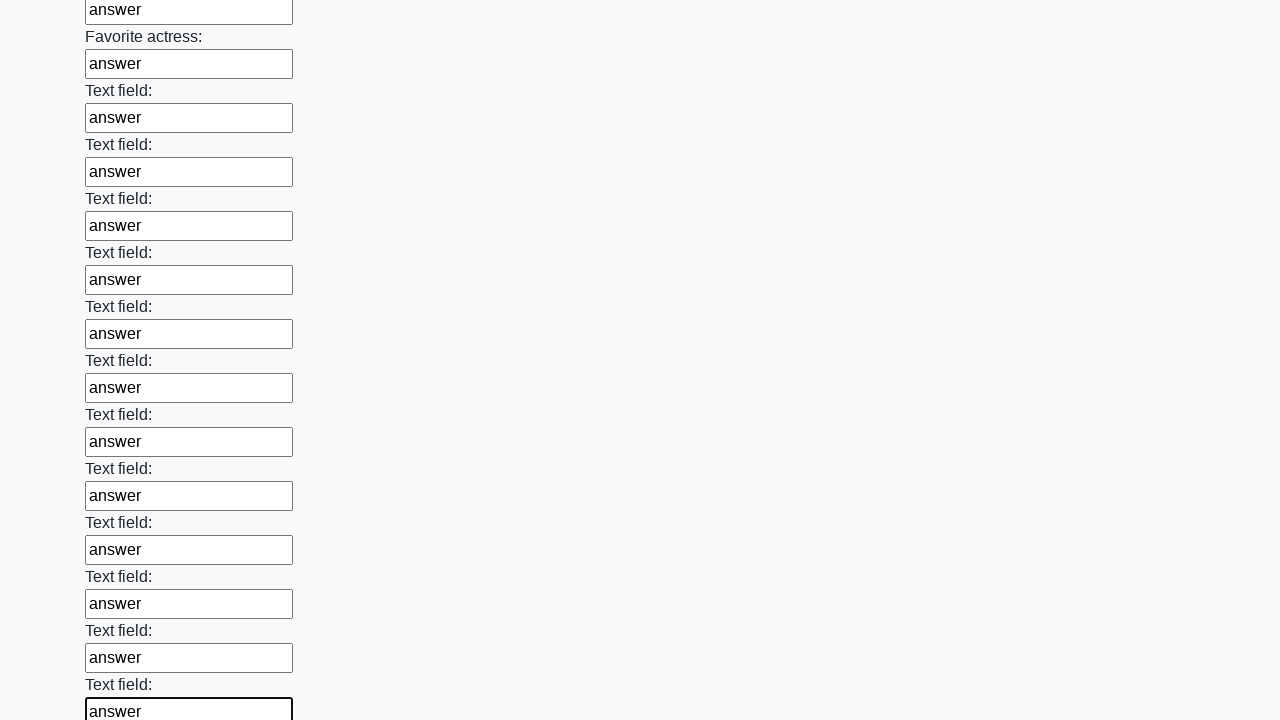

Filled an input field with 'answer' on input >> nth=38
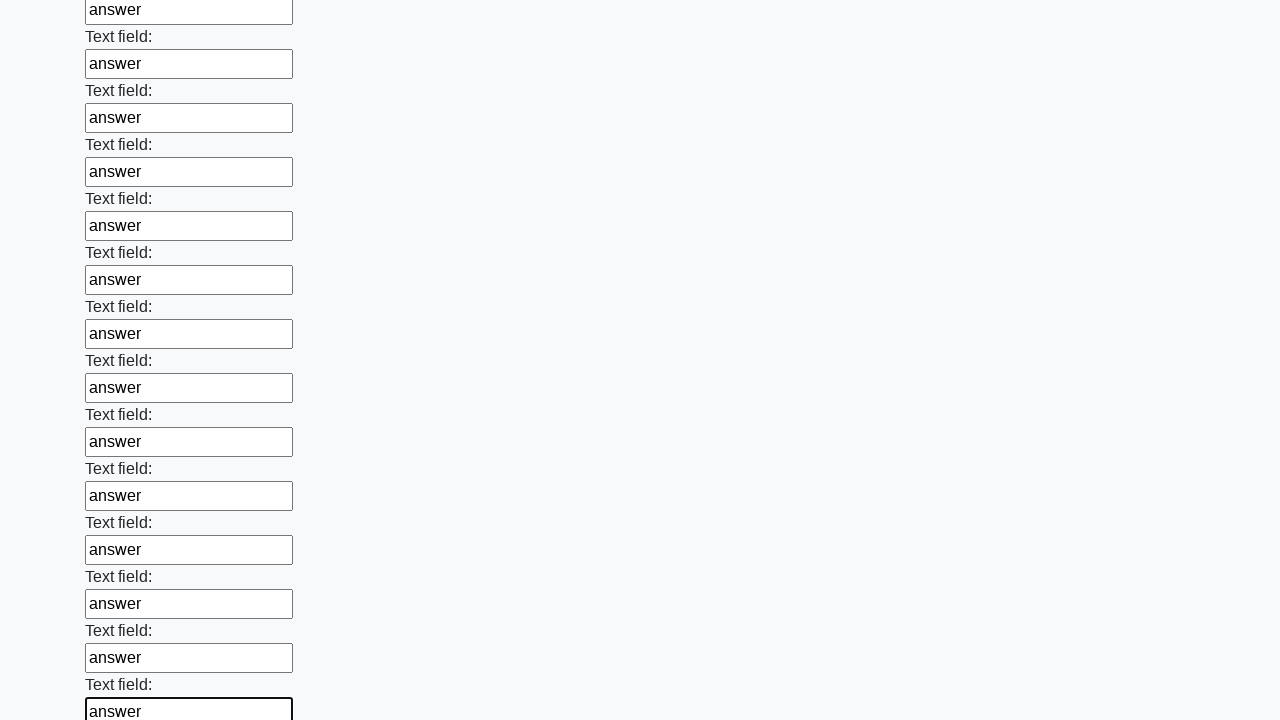

Filled an input field with 'answer' on input >> nth=39
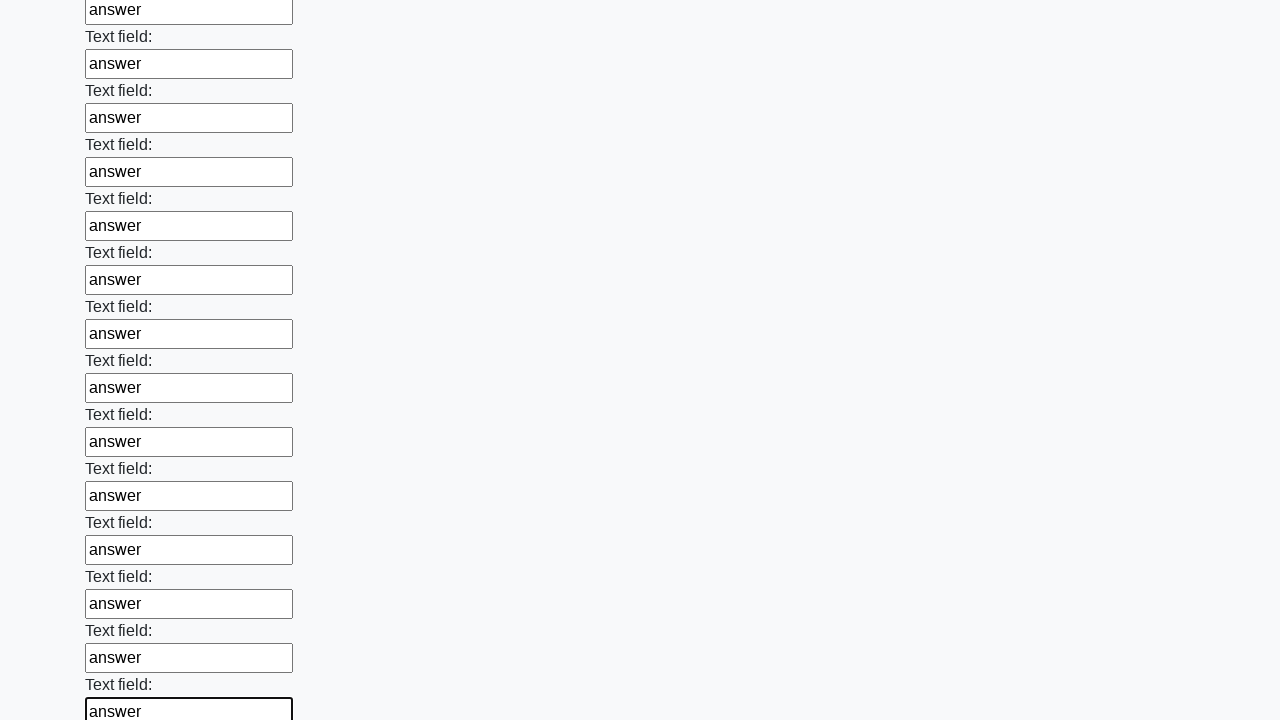

Filled an input field with 'answer' on input >> nth=40
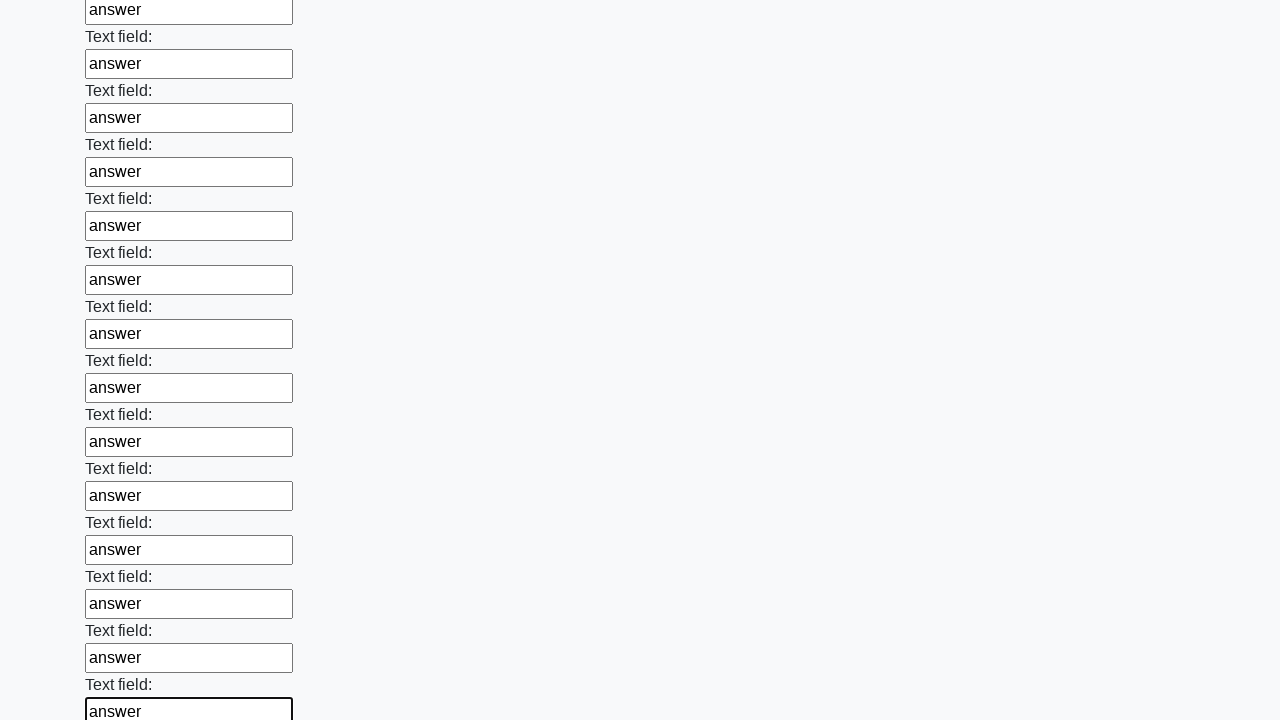

Filled an input field with 'answer' on input >> nth=41
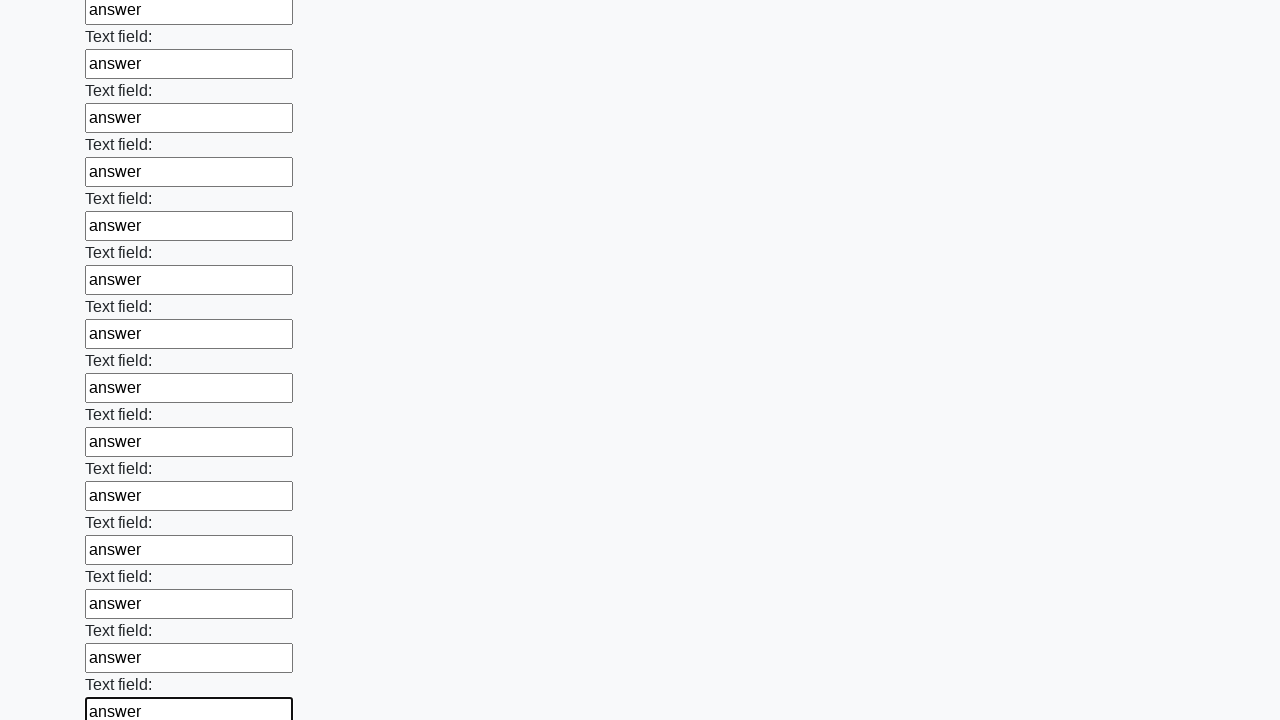

Filled an input field with 'answer' on input >> nth=42
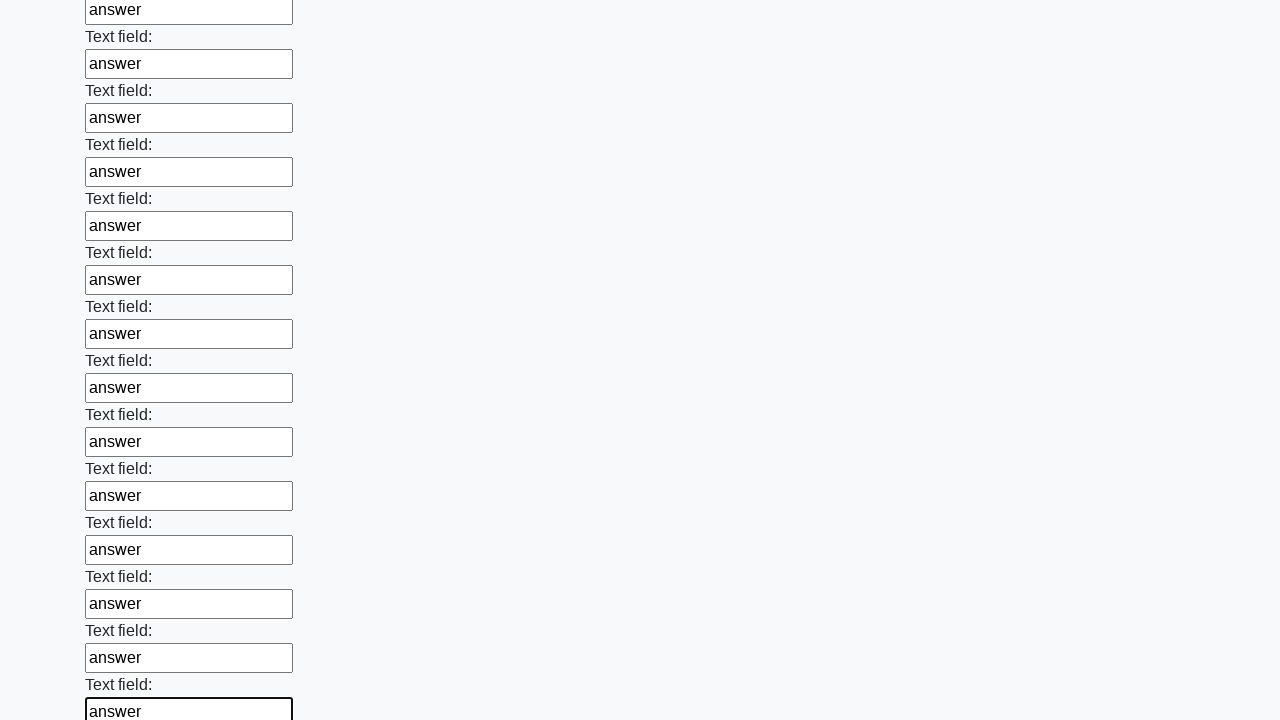

Filled an input field with 'answer' on input >> nth=43
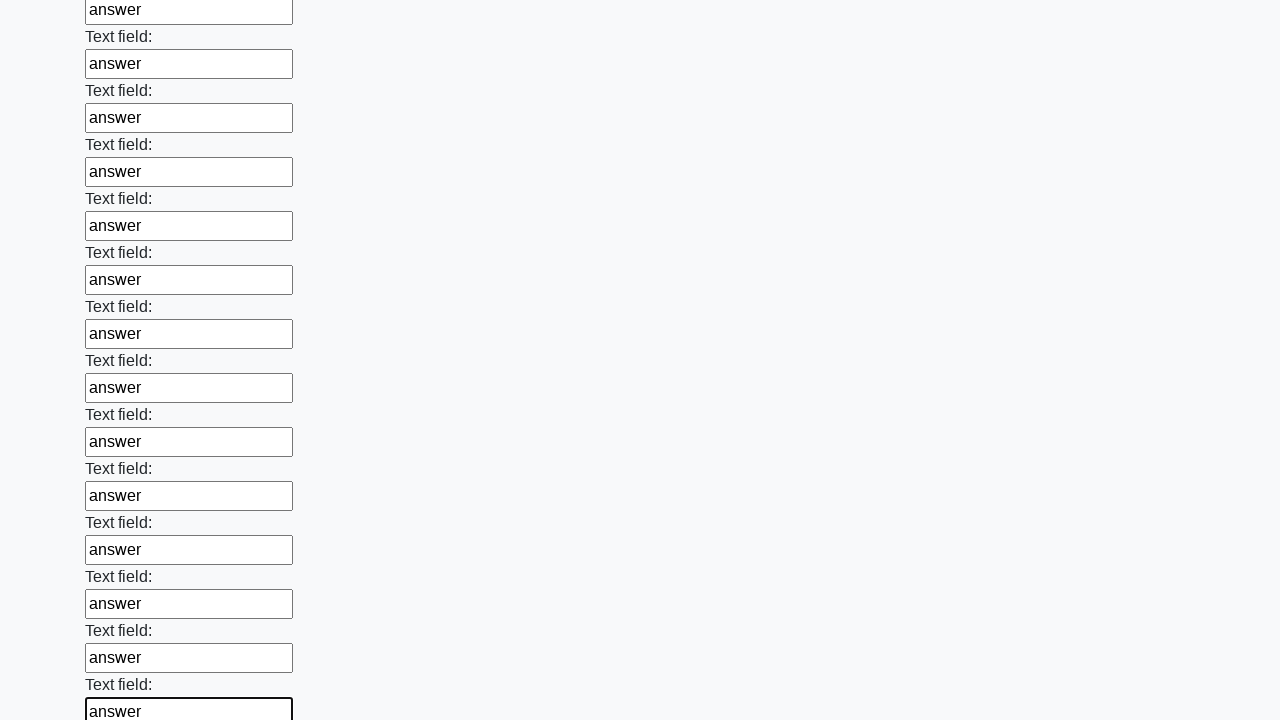

Filled an input field with 'answer' on input >> nth=44
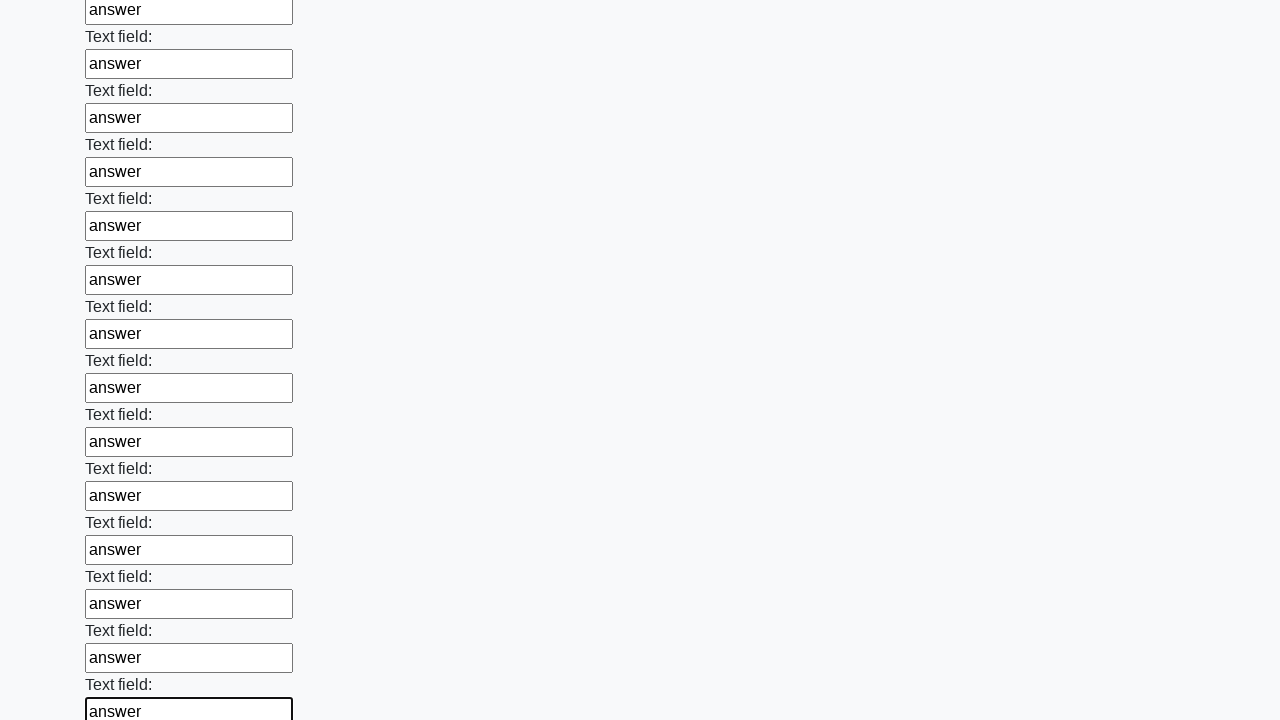

Filled an input field with 'answer' on input >> nth=45
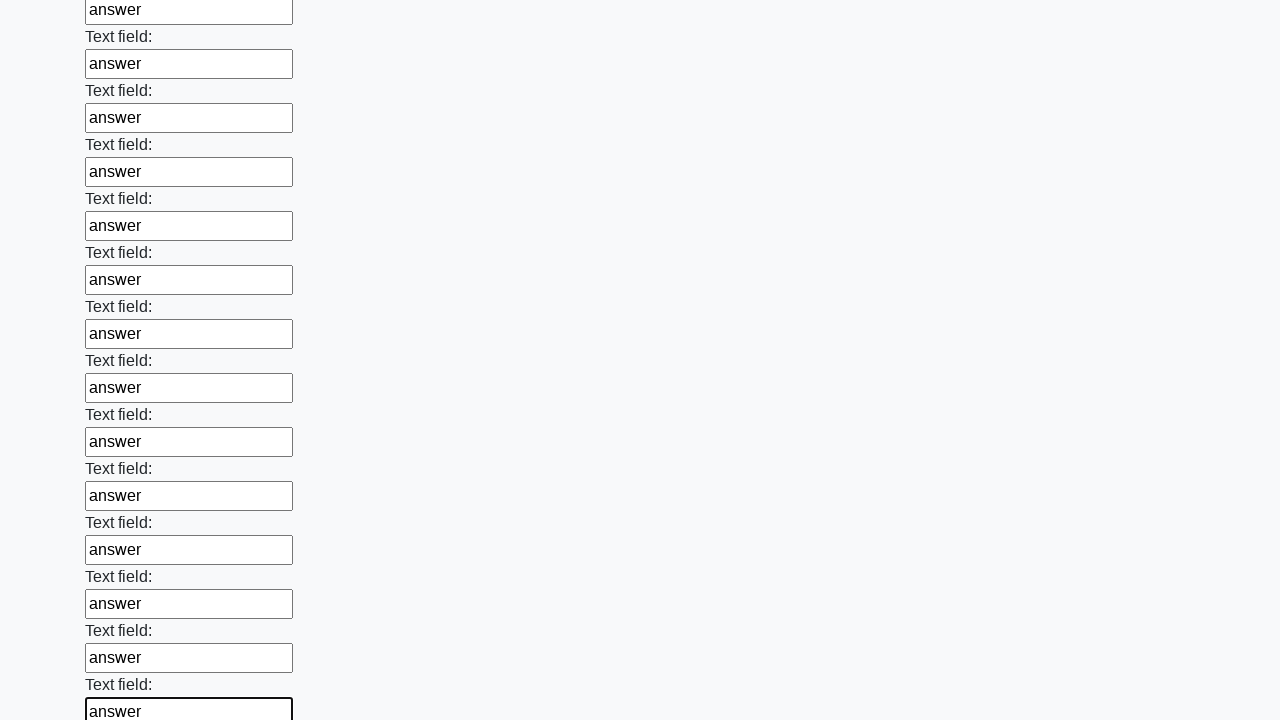

Filled an input field with 'answer' on input >> nth=46
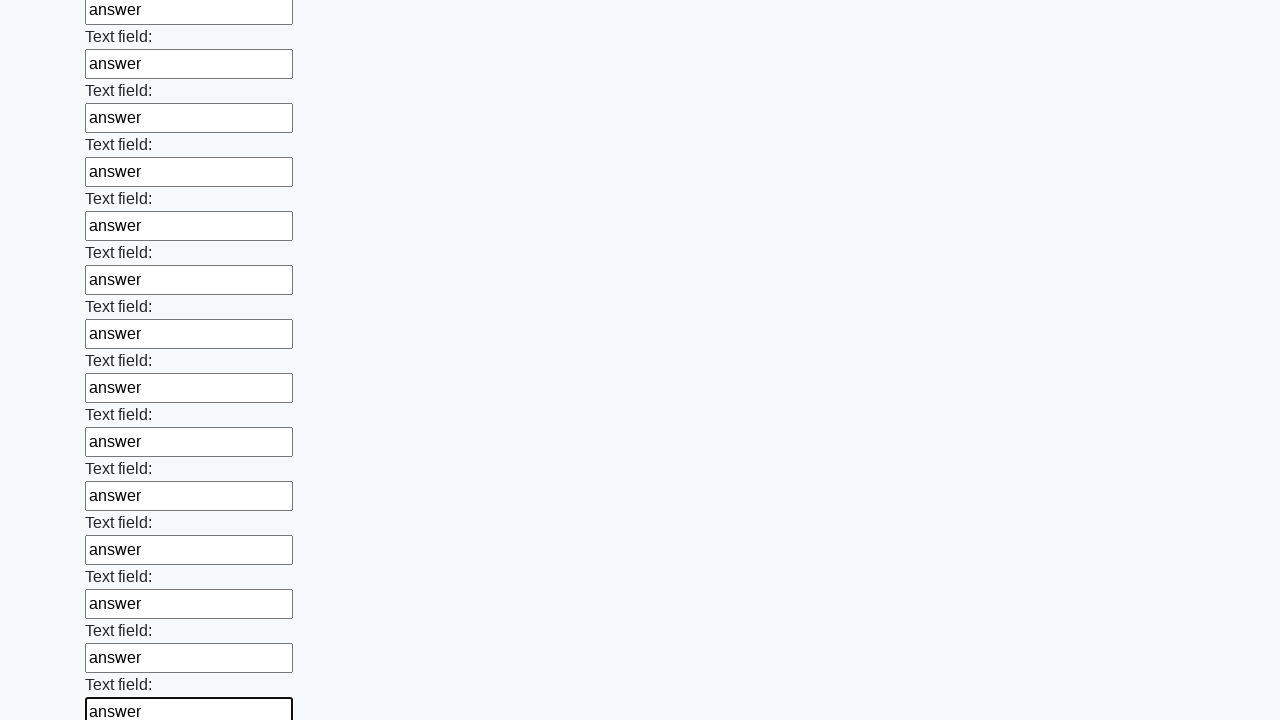

Filled an input field with 'answer' on input >> nth=47
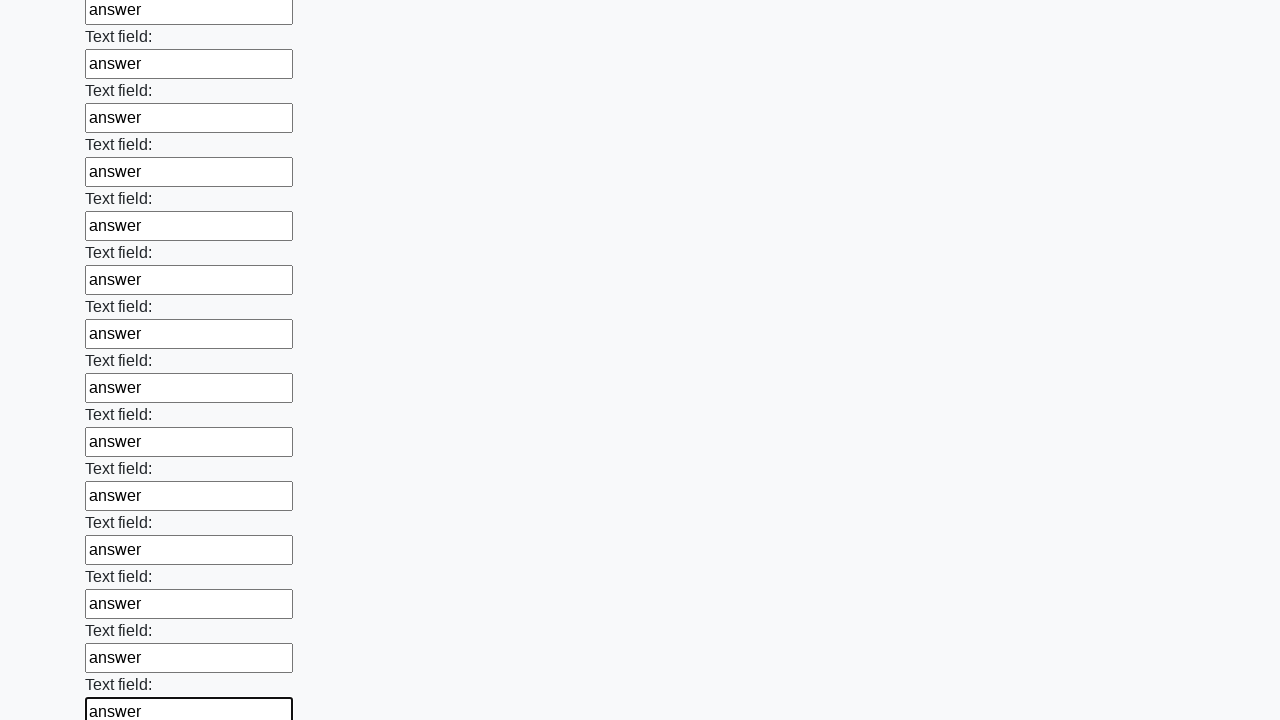

Filled an input field with 'answer' on input >> nth=48
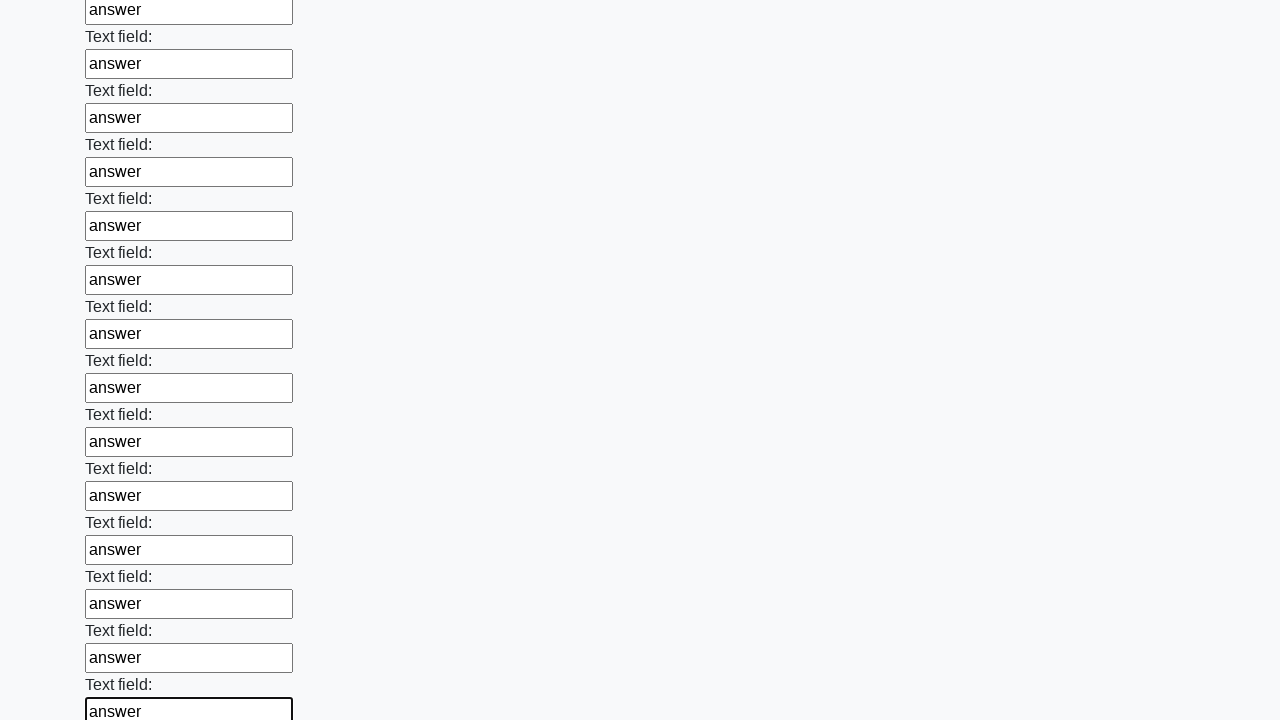

Filled an input field with 'answer' on input >> nth=49
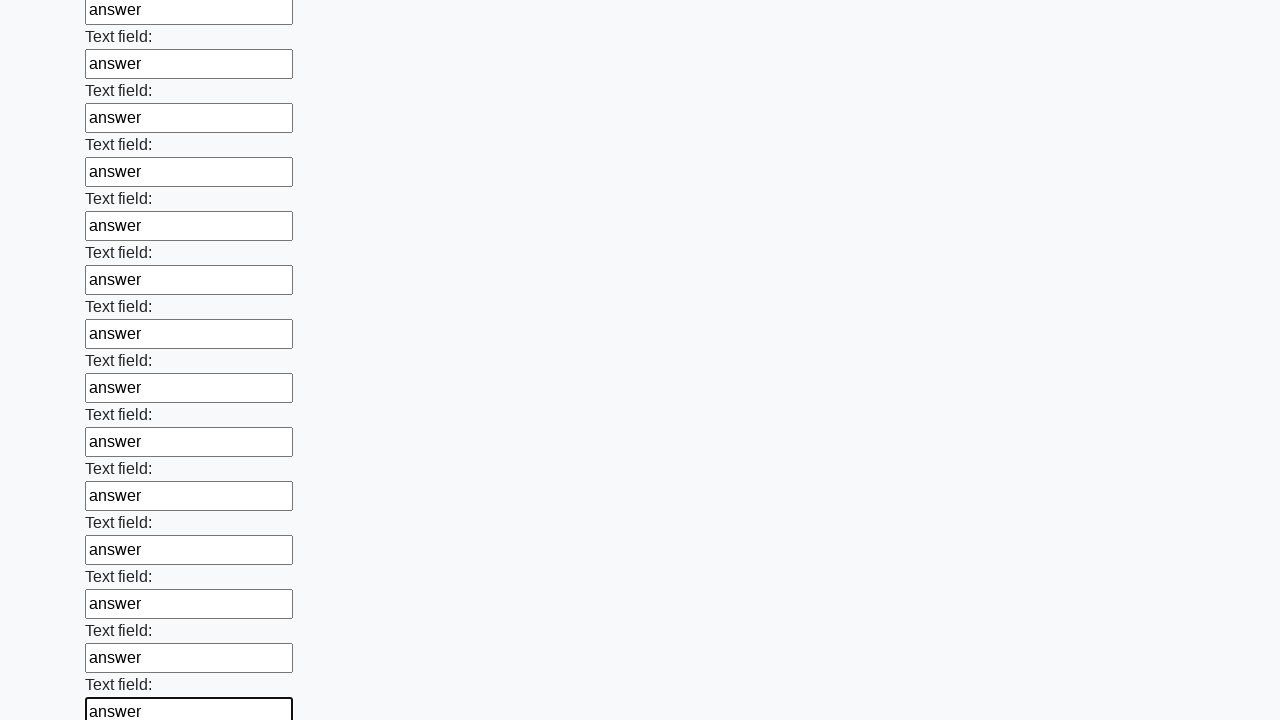

Filled an input field with 'answer' on input >> nth=50
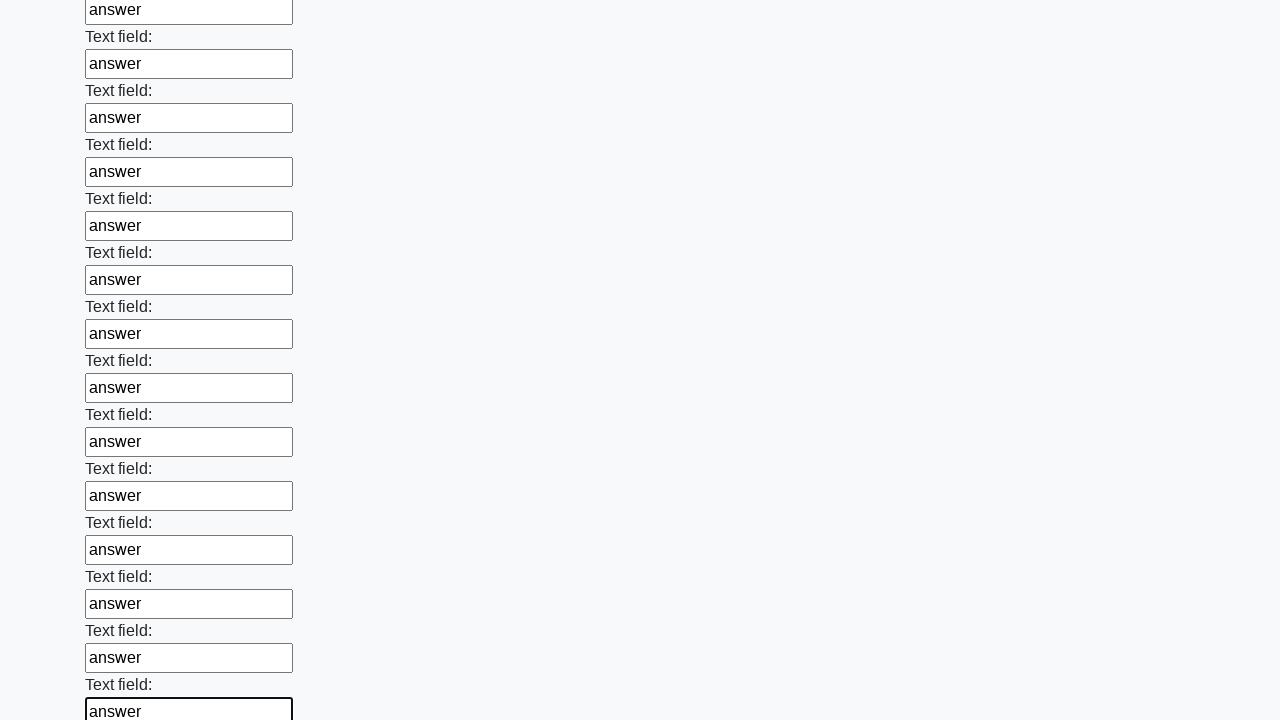

Filled an input field with 'answer' on input >> nth=51
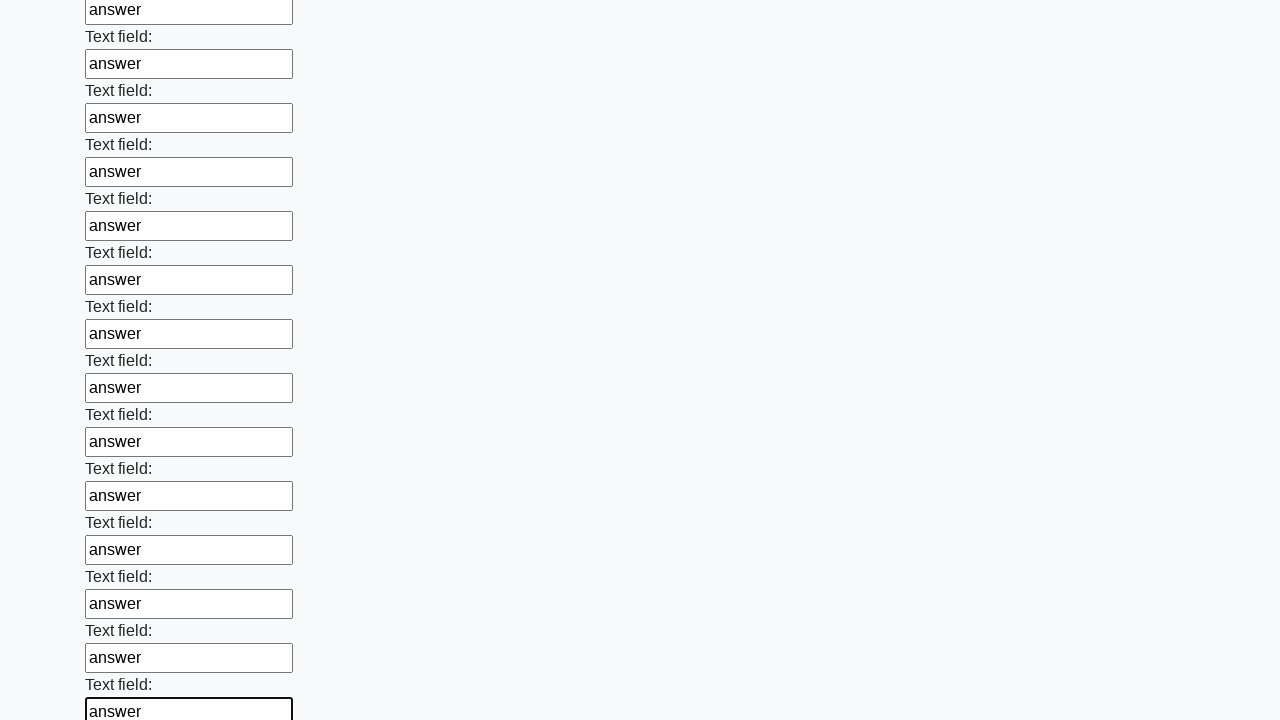

Filled an input field with 'answer' on input >> nth=52
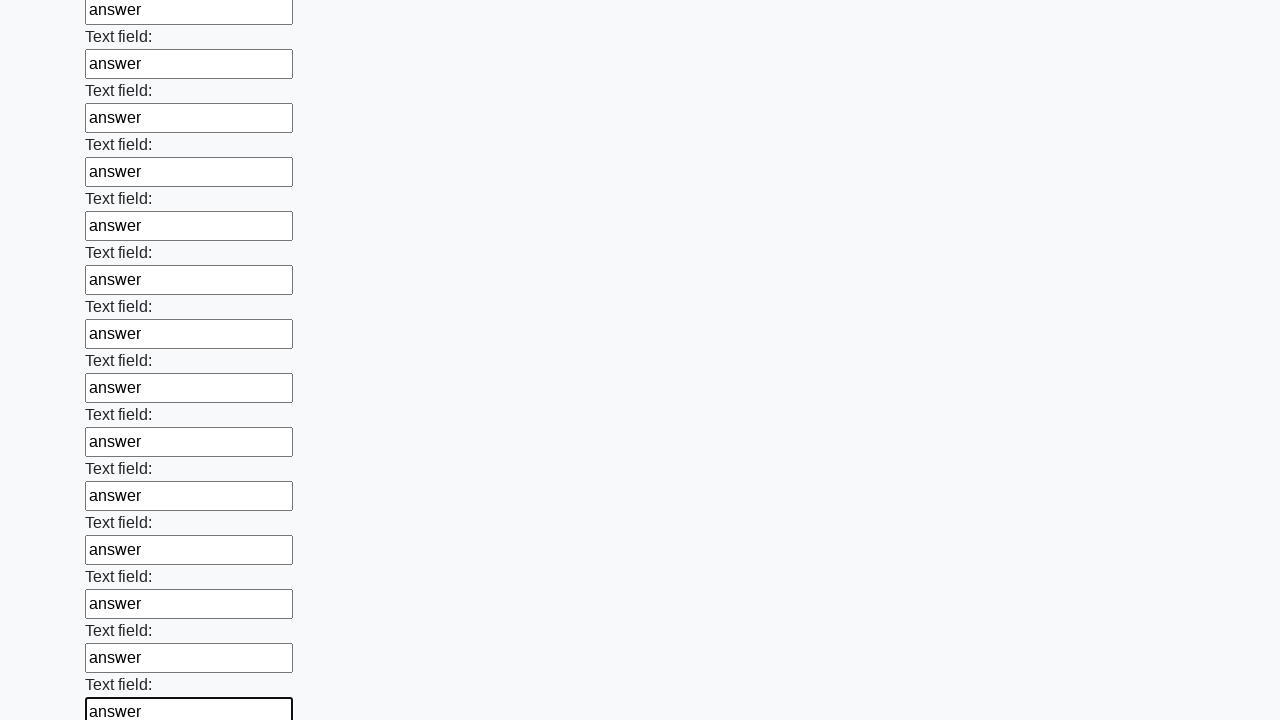

Filled an input field with 'answer' on input >> nth=53
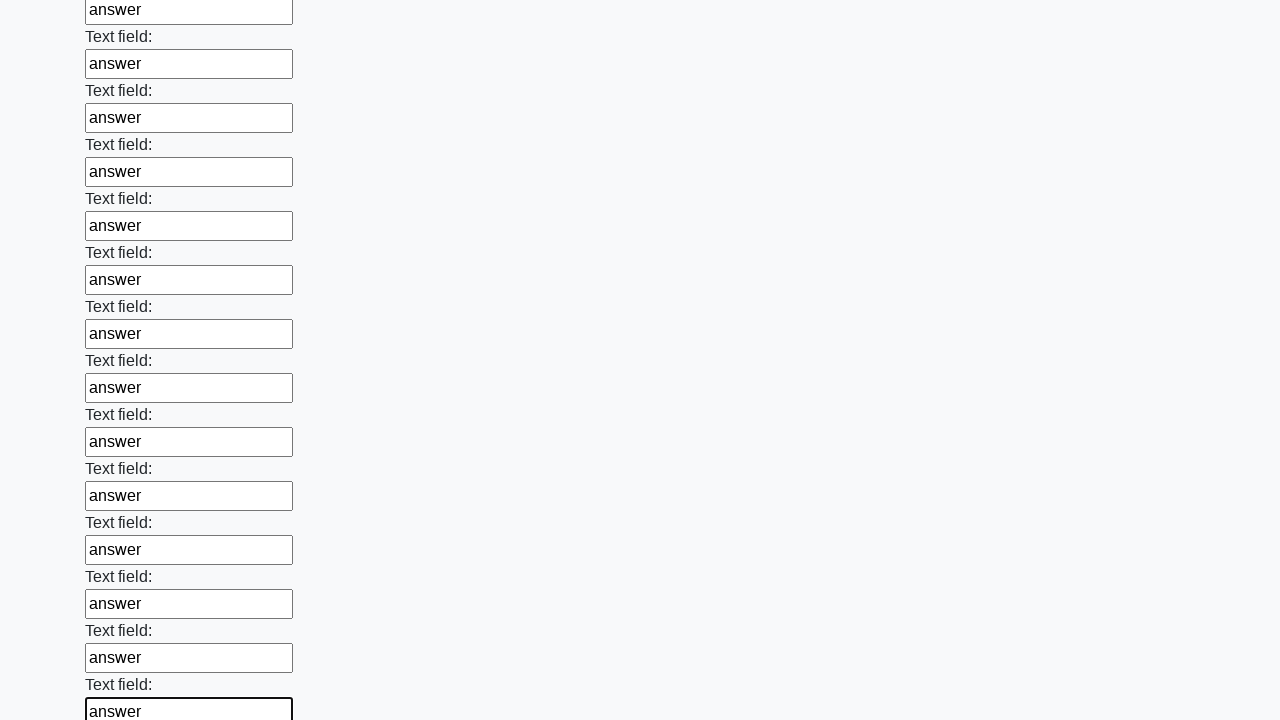

Filled an input field with 'answer' on input >> nth=54
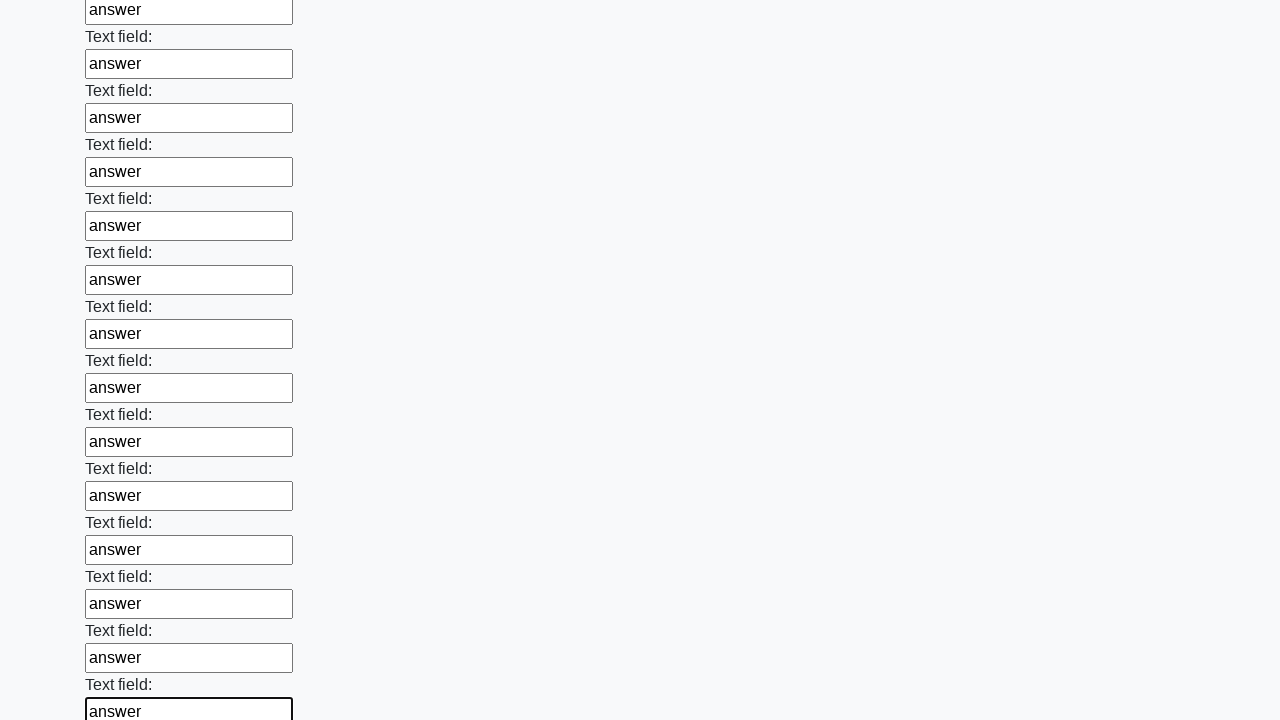

Filled an input field with 'answer' on input >> nth=55
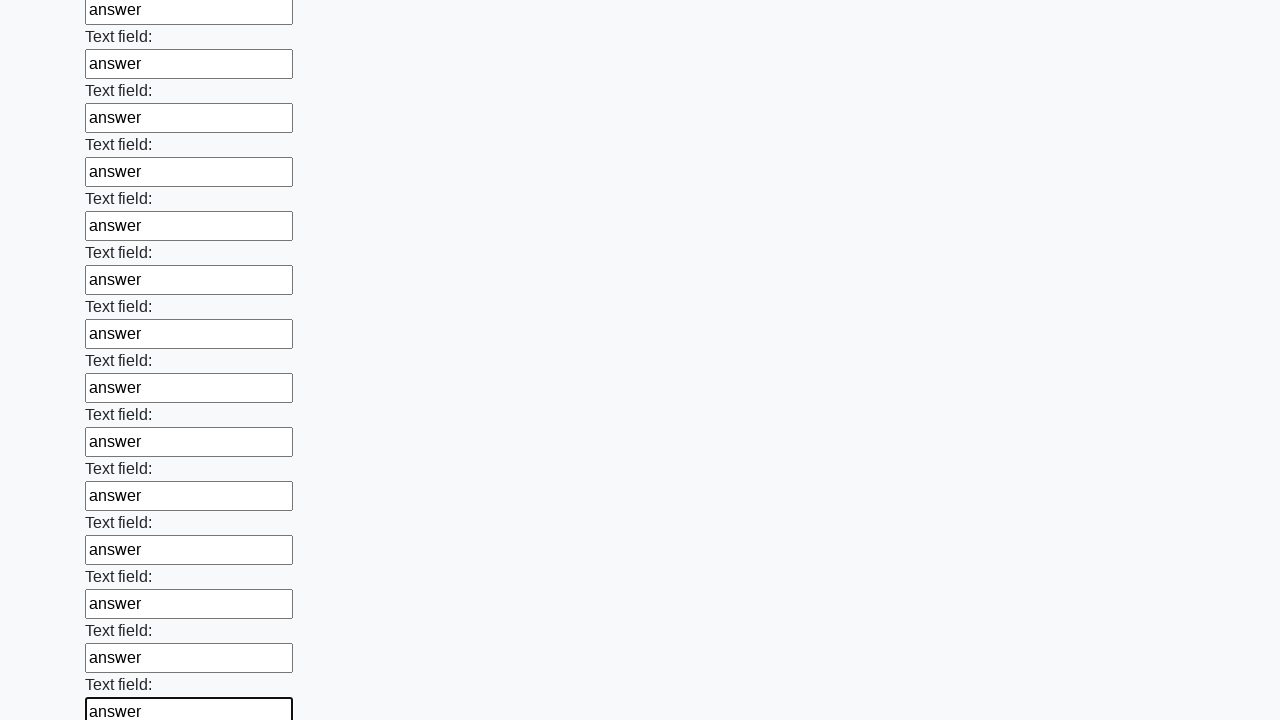

Filled an input field with 'answer' on input >> nth=56
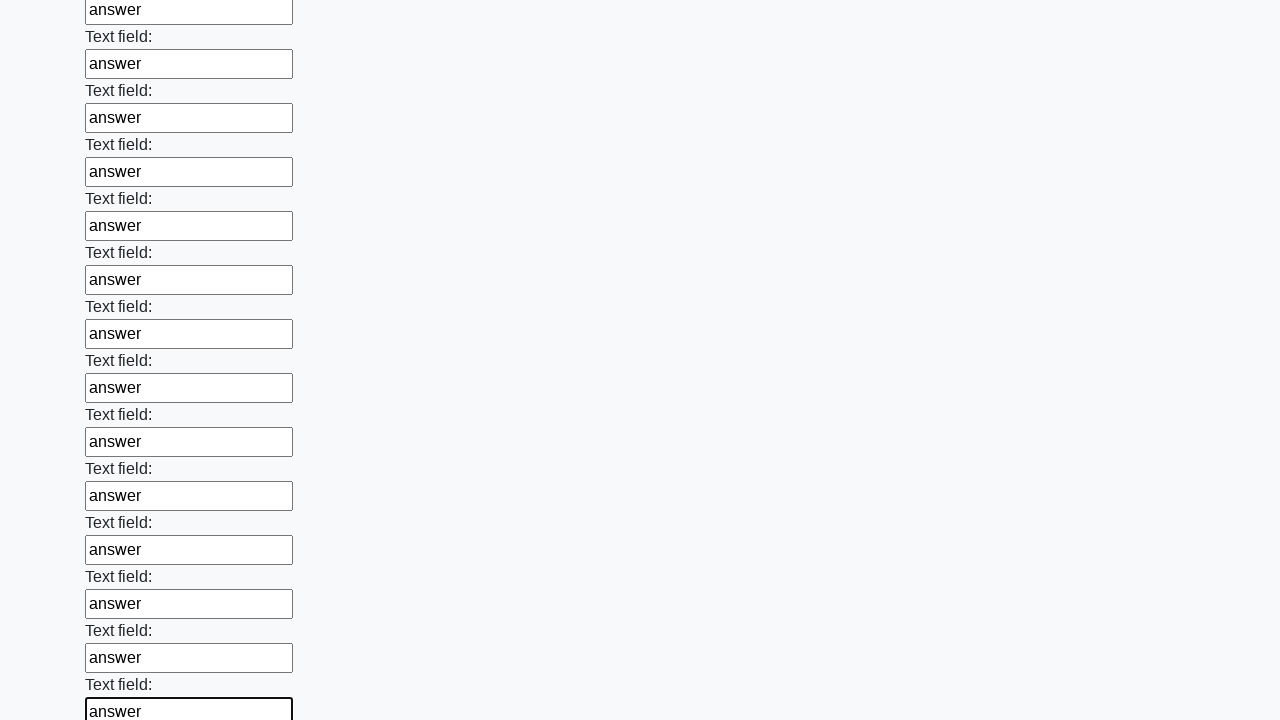

Filled an input field with 'answer' on input >> nth=57
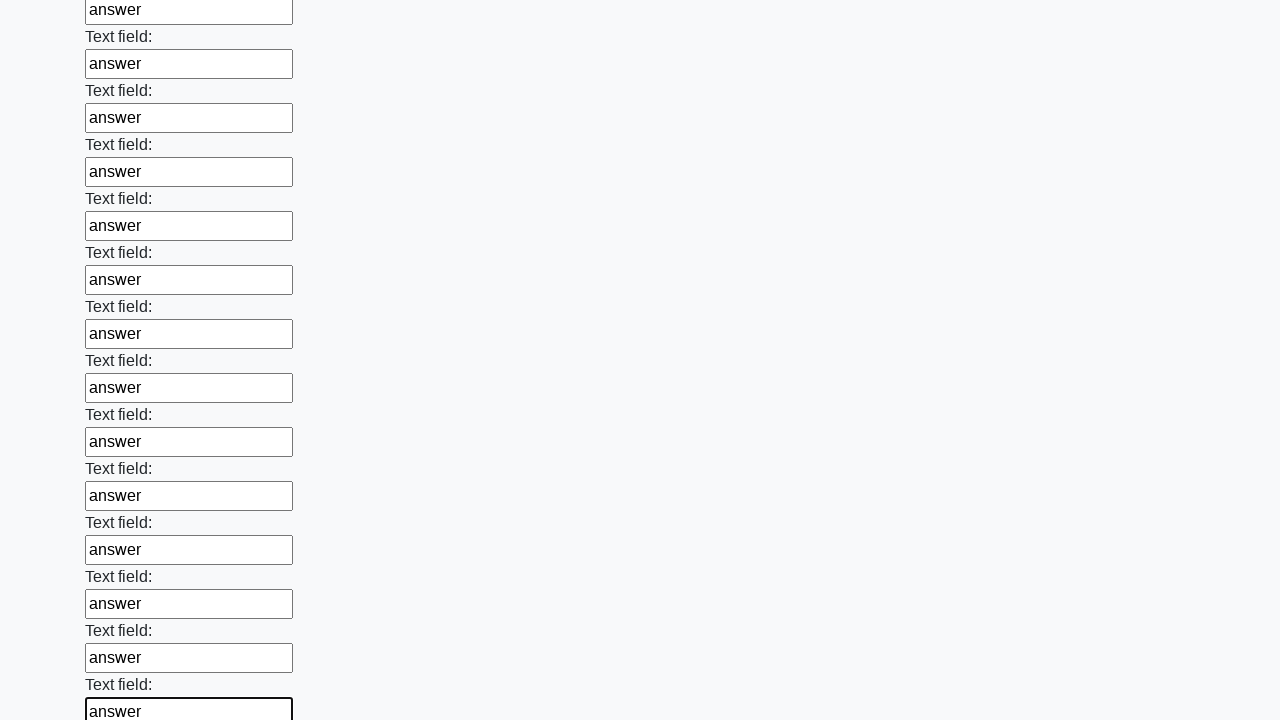

Filled an input field with 'answer' on input >> nth=58
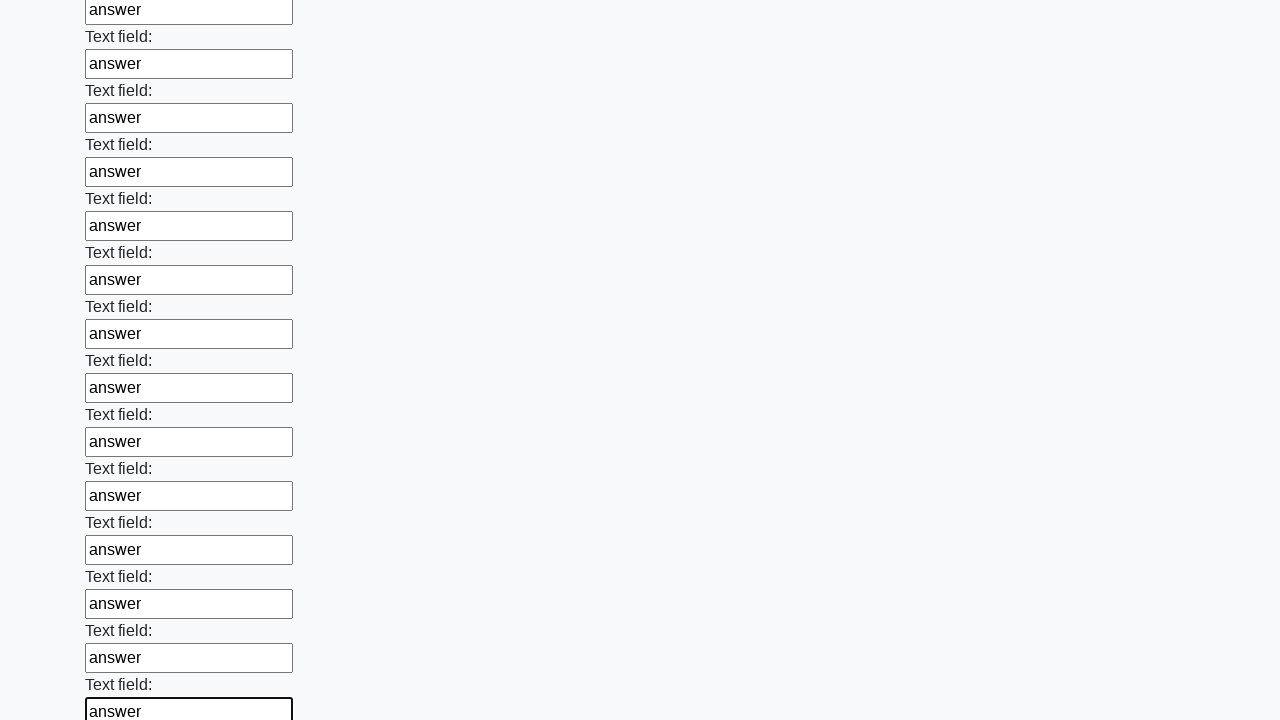

Filled an input field with 'answer' on input >> nth=59
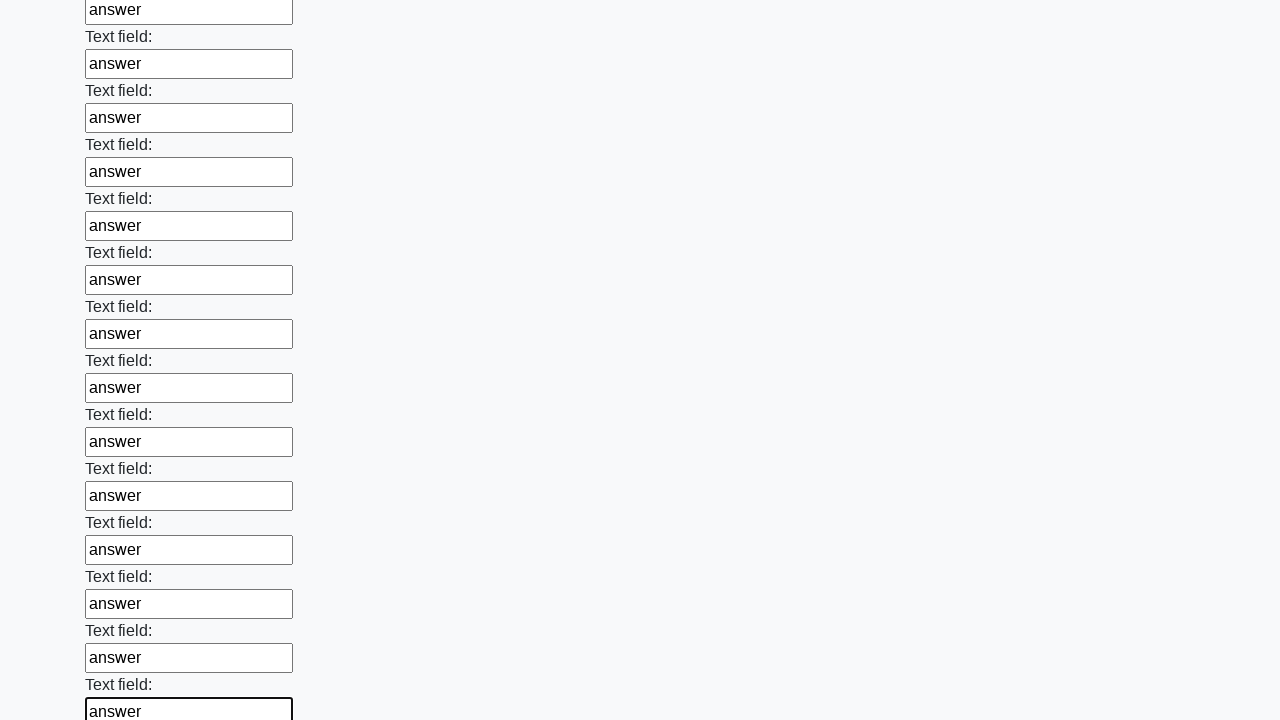

Filled an input field with 'answer' on input >> nth=60
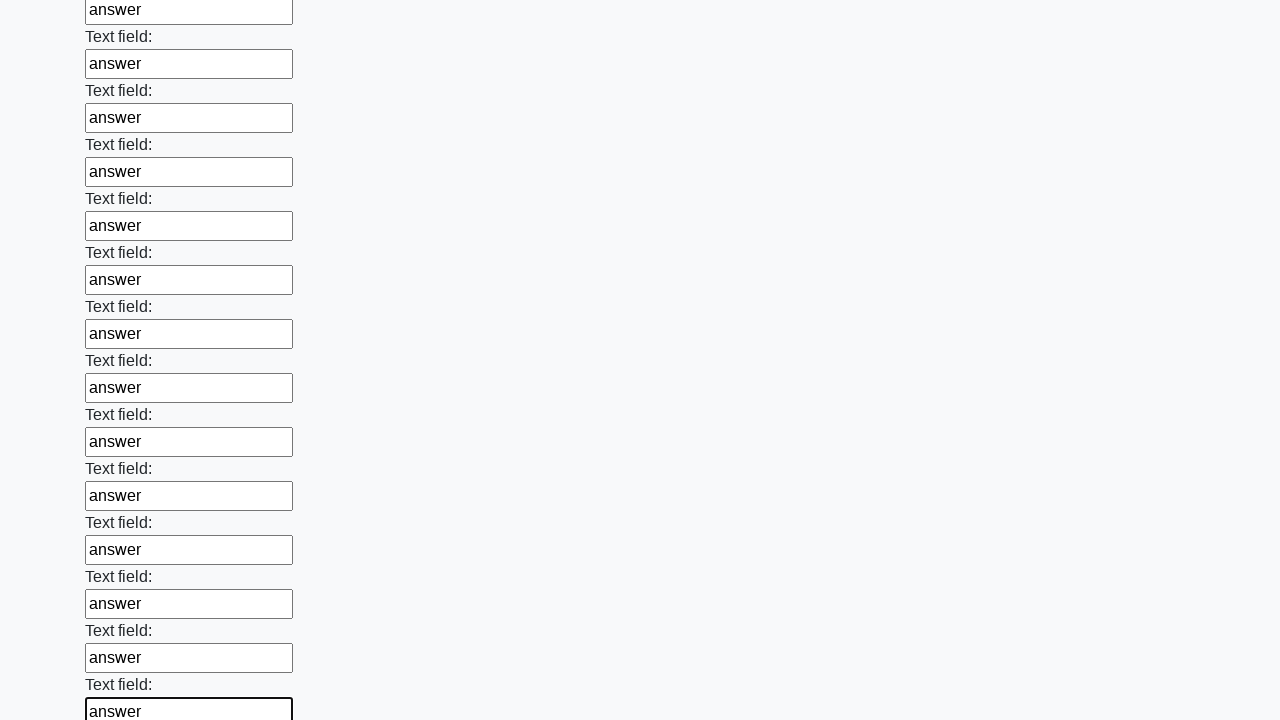

Filled an input field with 'answer' on input >> nth=61
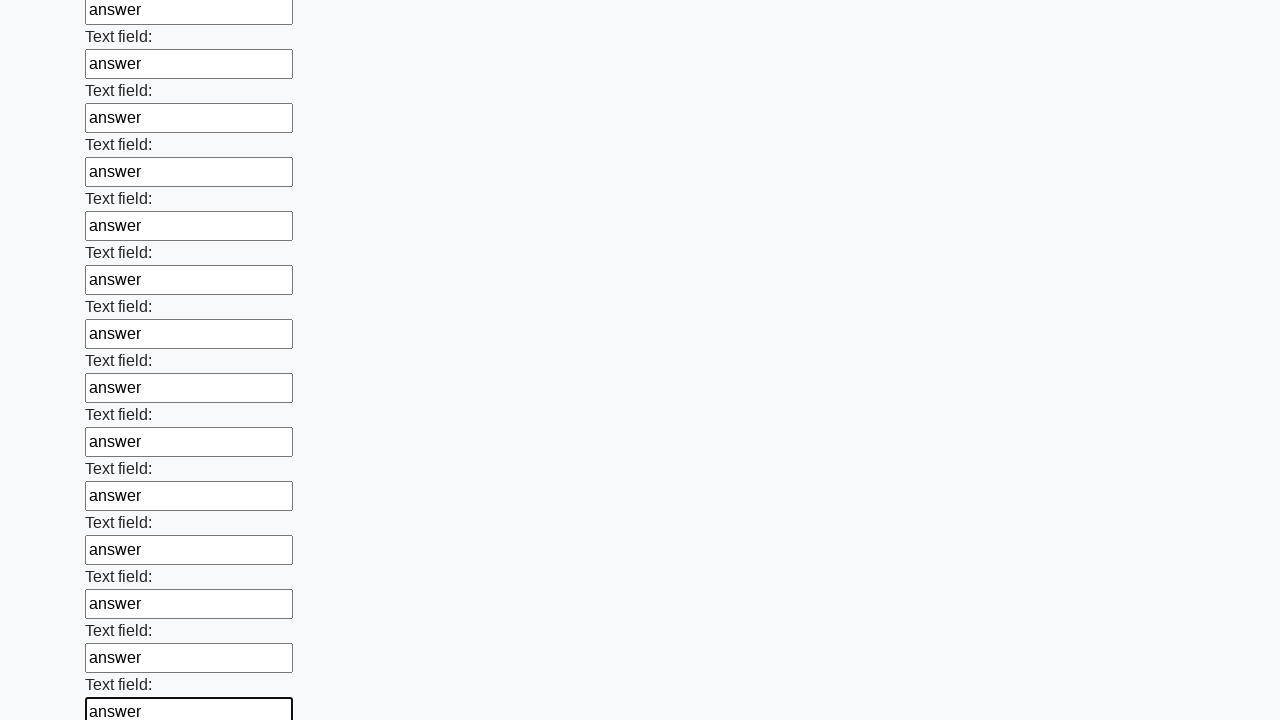

Filled an input field with 'answer' on input >> nth=62
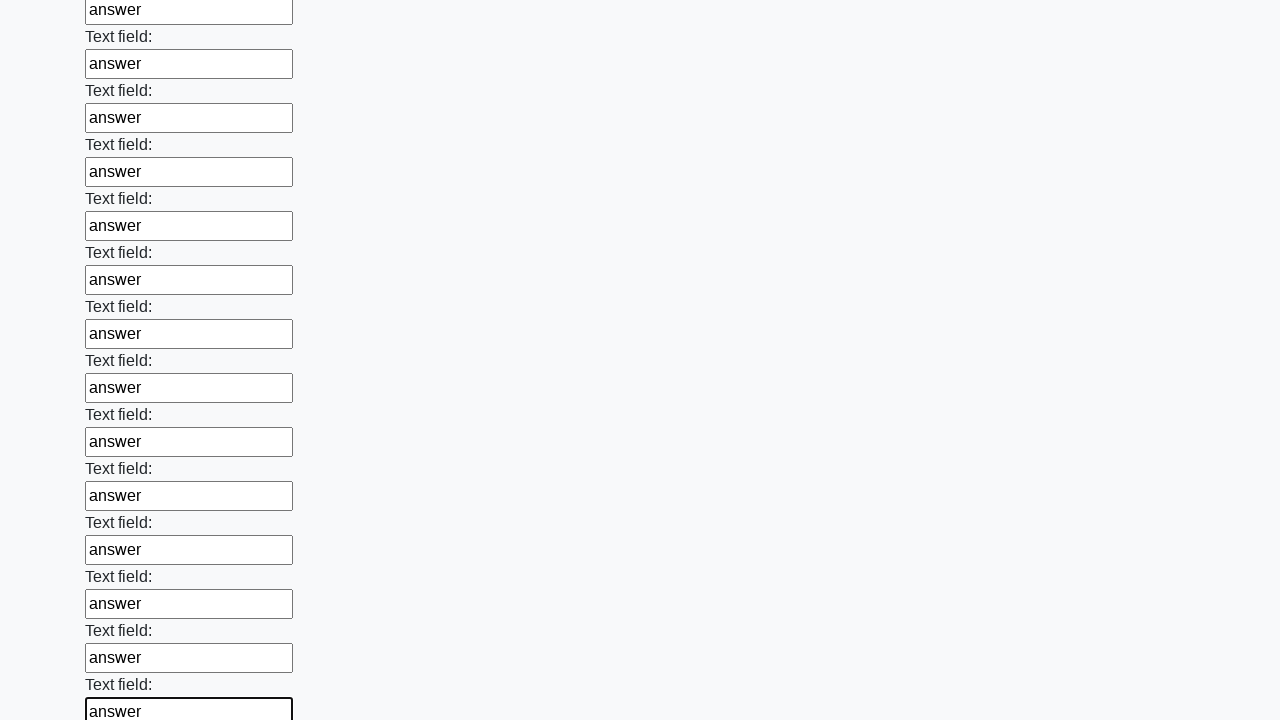

Filled an input field with 'answer' on input >> nth=63
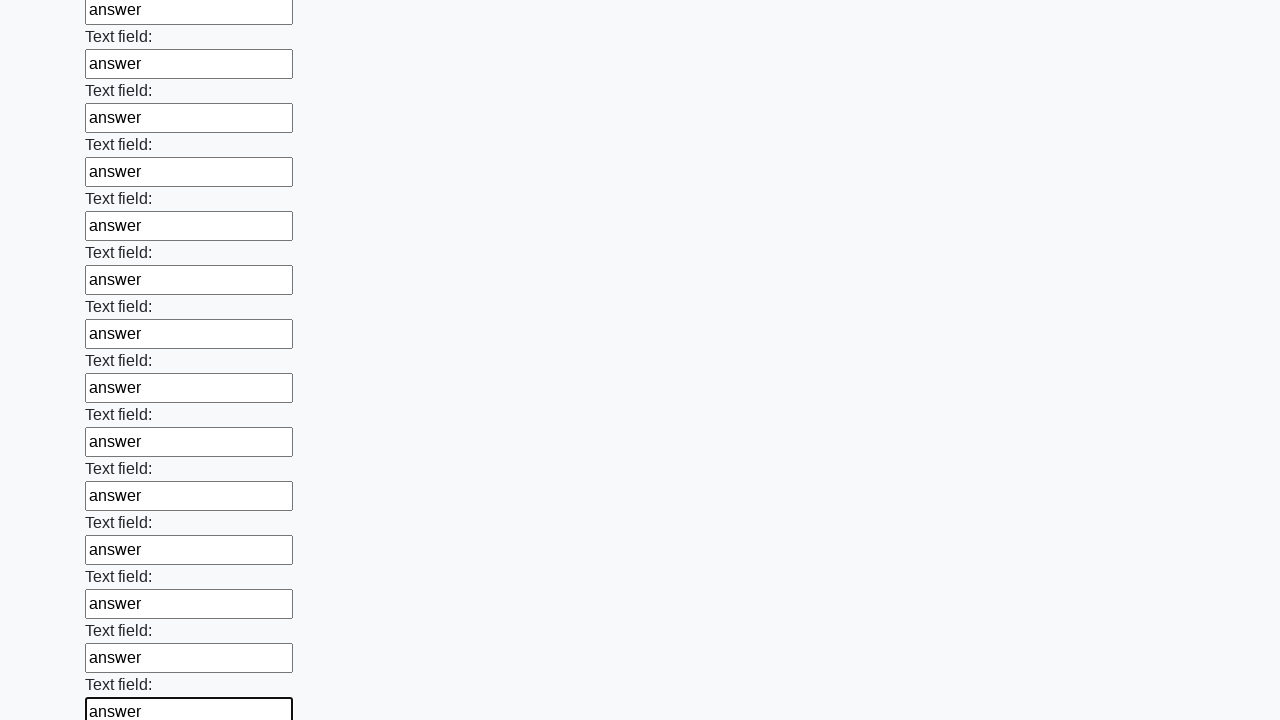

Filled an input field with 'answer' on input >> nth=64
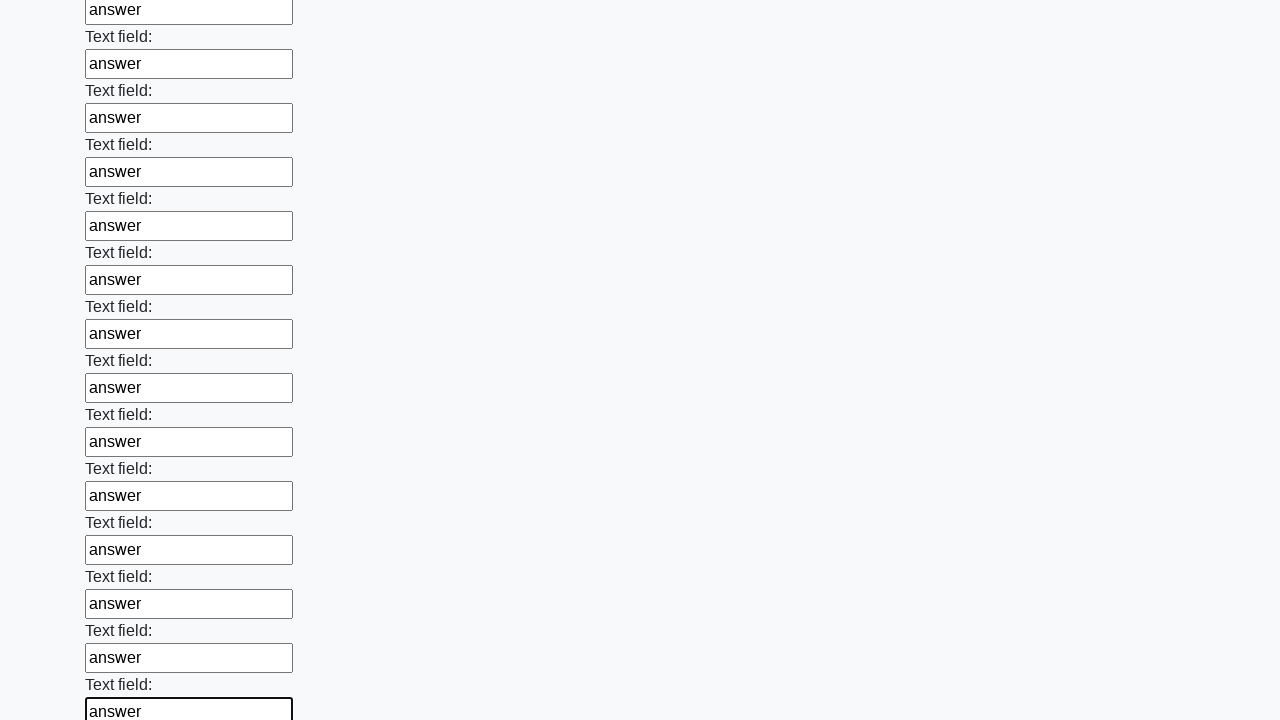

Filled an input field with 'answer' on input >> nth=65
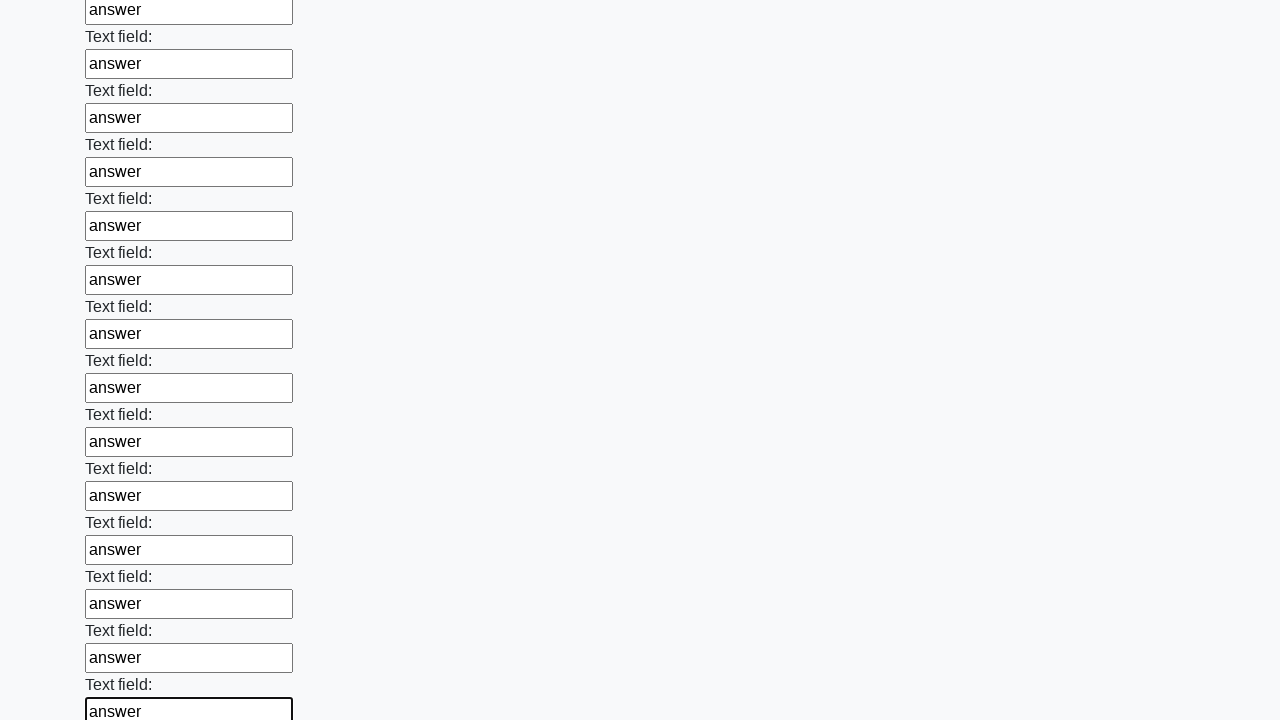

Filled an input field with 'answer' on input >> nth=66
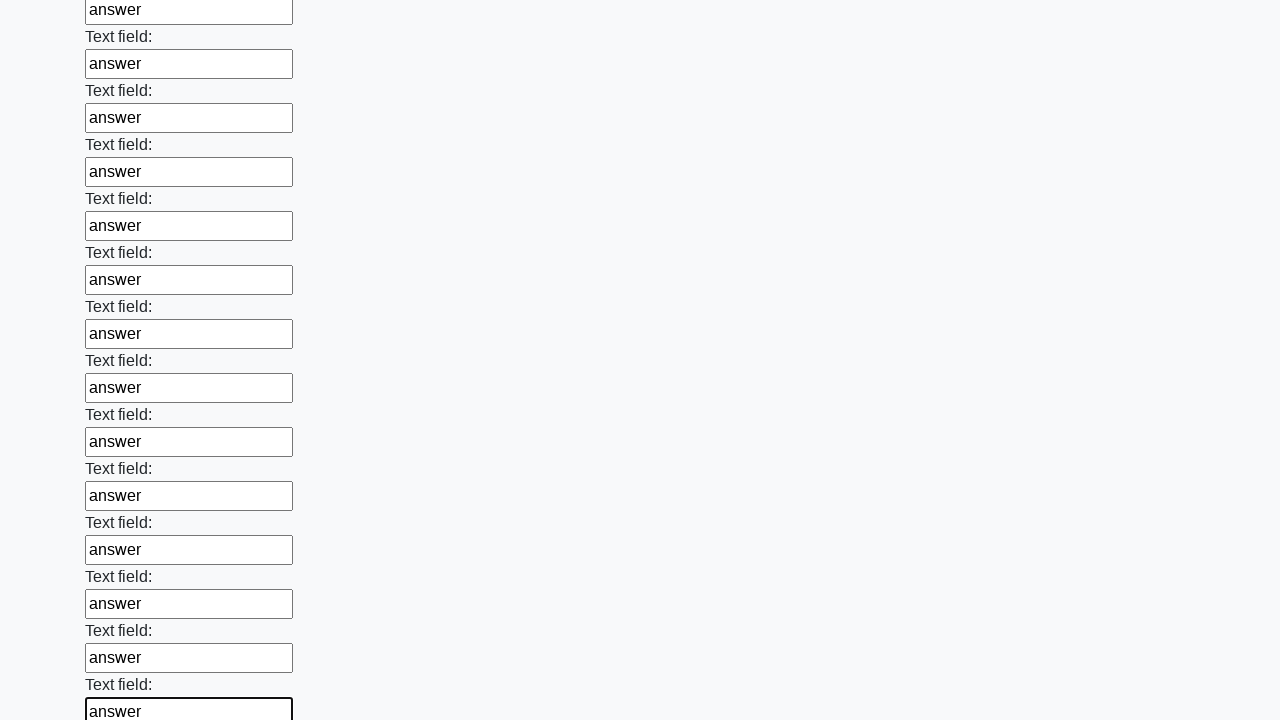

Filled an input field with 'answer' on input >> nth=67
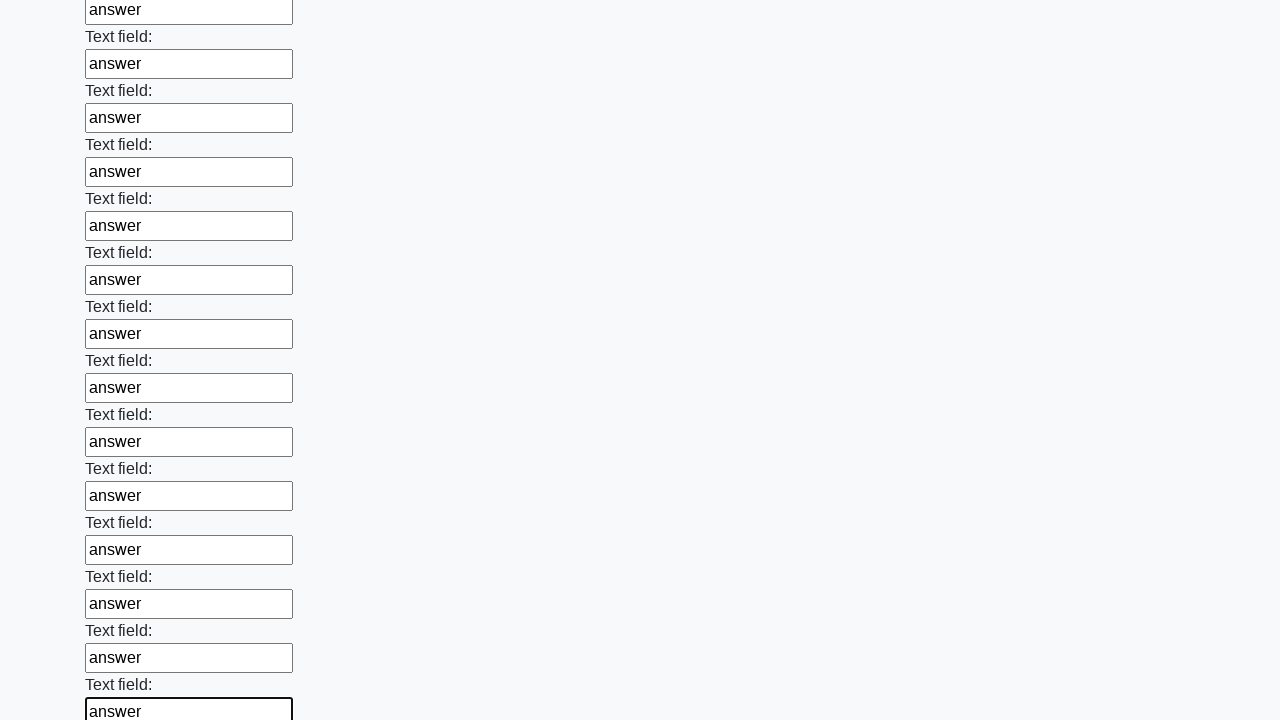

Filled an input field with 'answer' on input >> nth=68
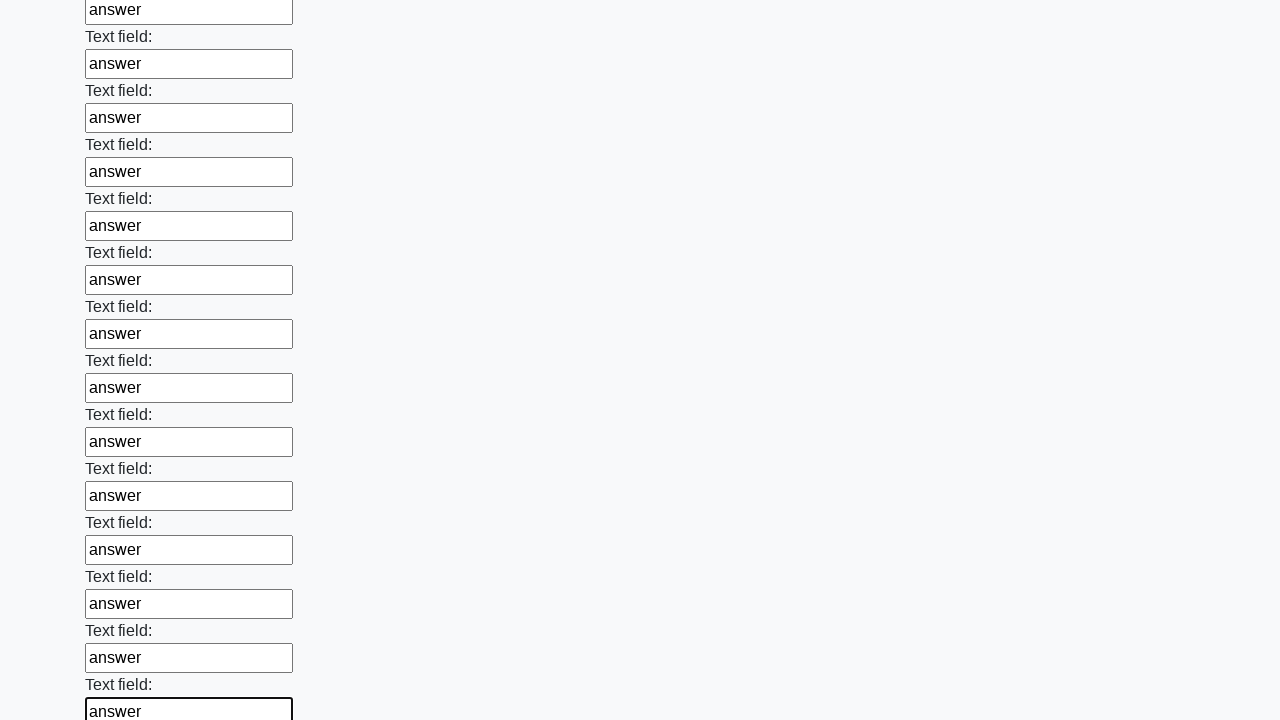

Filled an input field with 'answer' on input >> nth=69
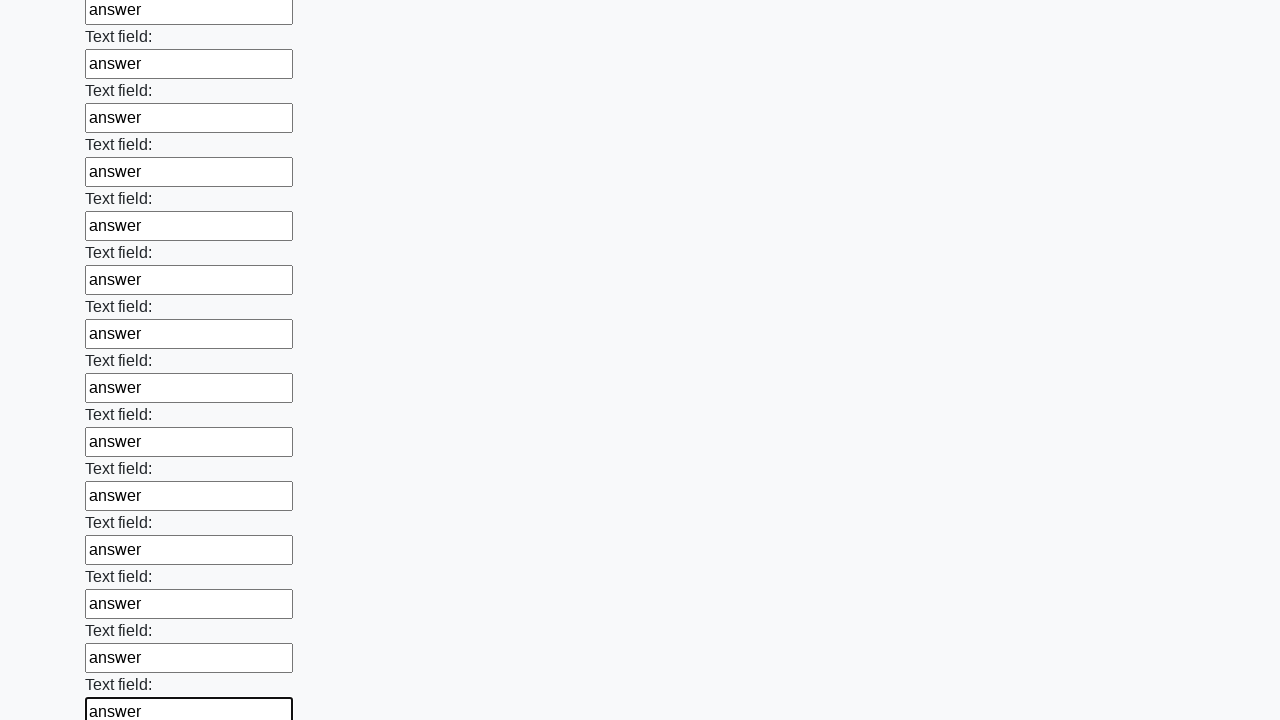

Filled an input field with 'answer' on input >> nth=70
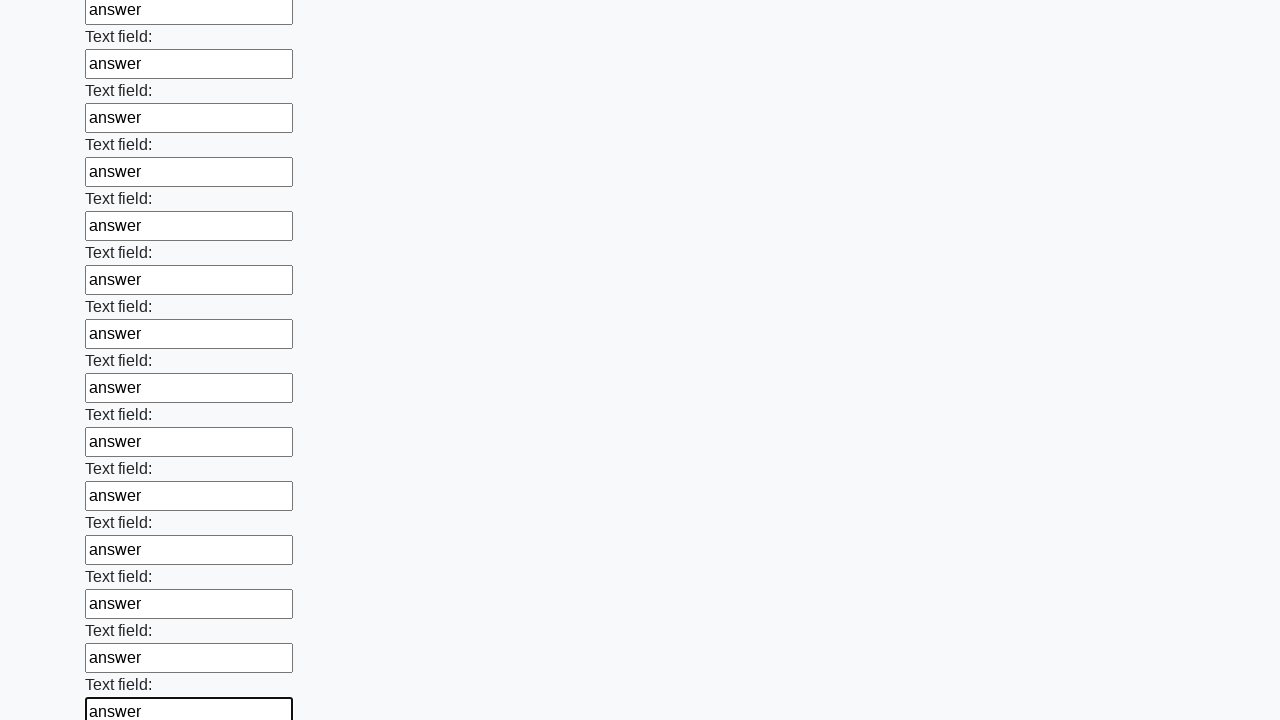

Filled an input field with 'answer' on input >> nth=71
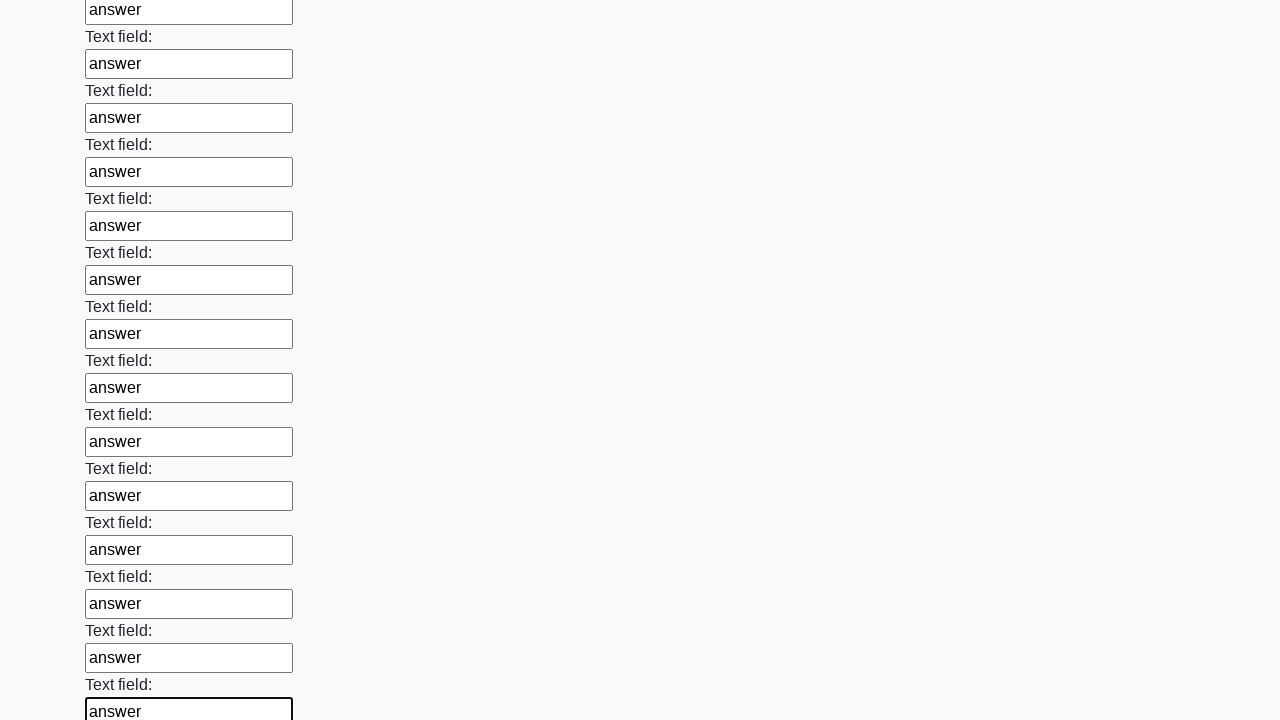

Filled an input field with 'answer' on input >> nth=72
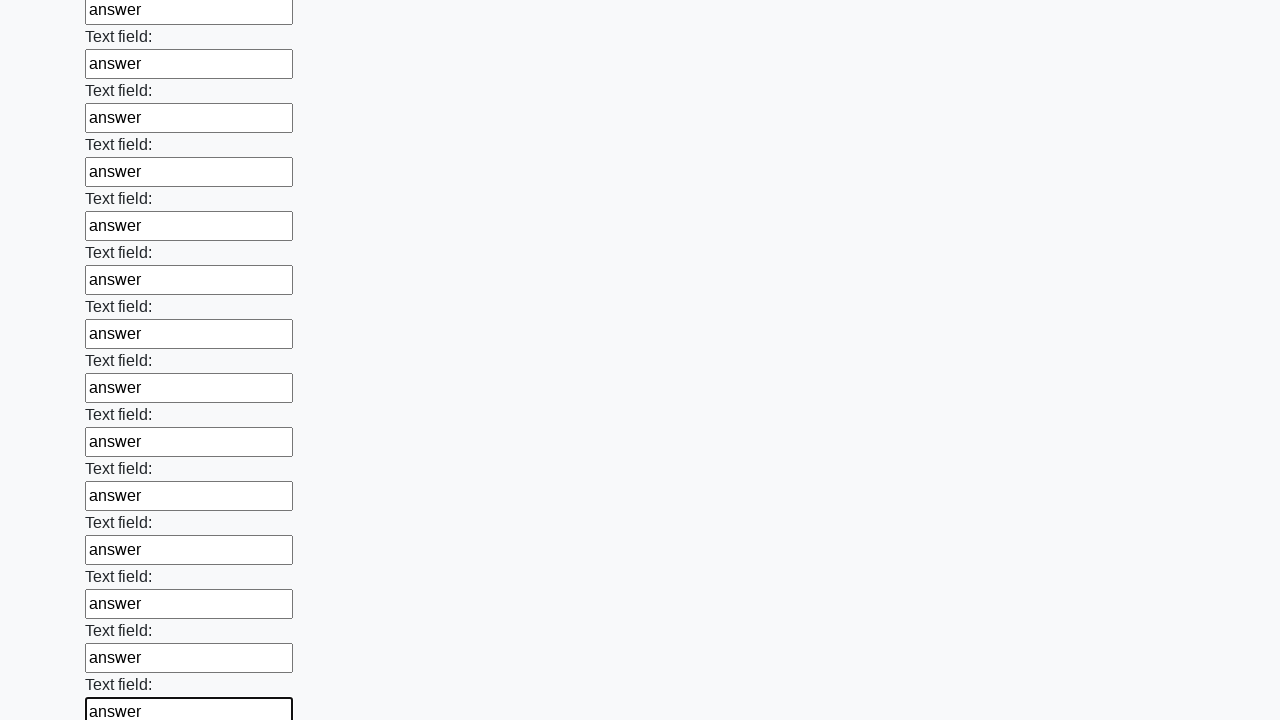

Filled an input field with 'answer' on input >> nth=73
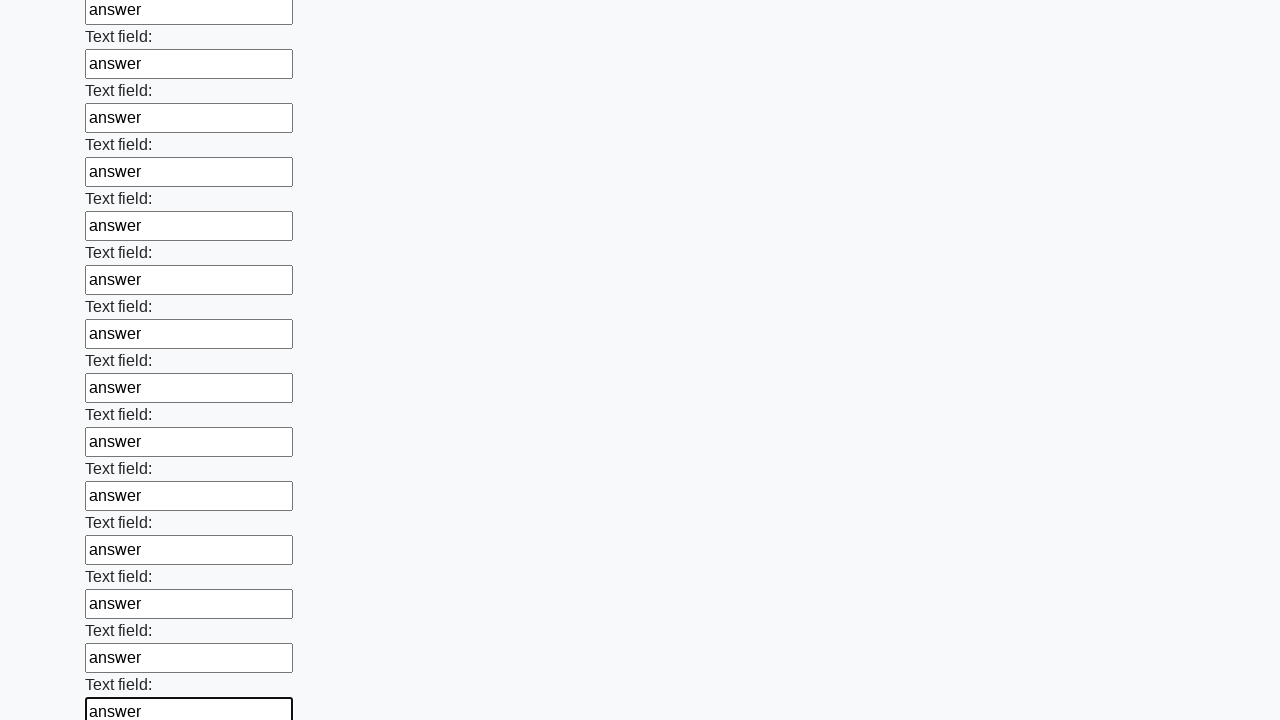

Filled an input field with 'answer' on input >> nth=74
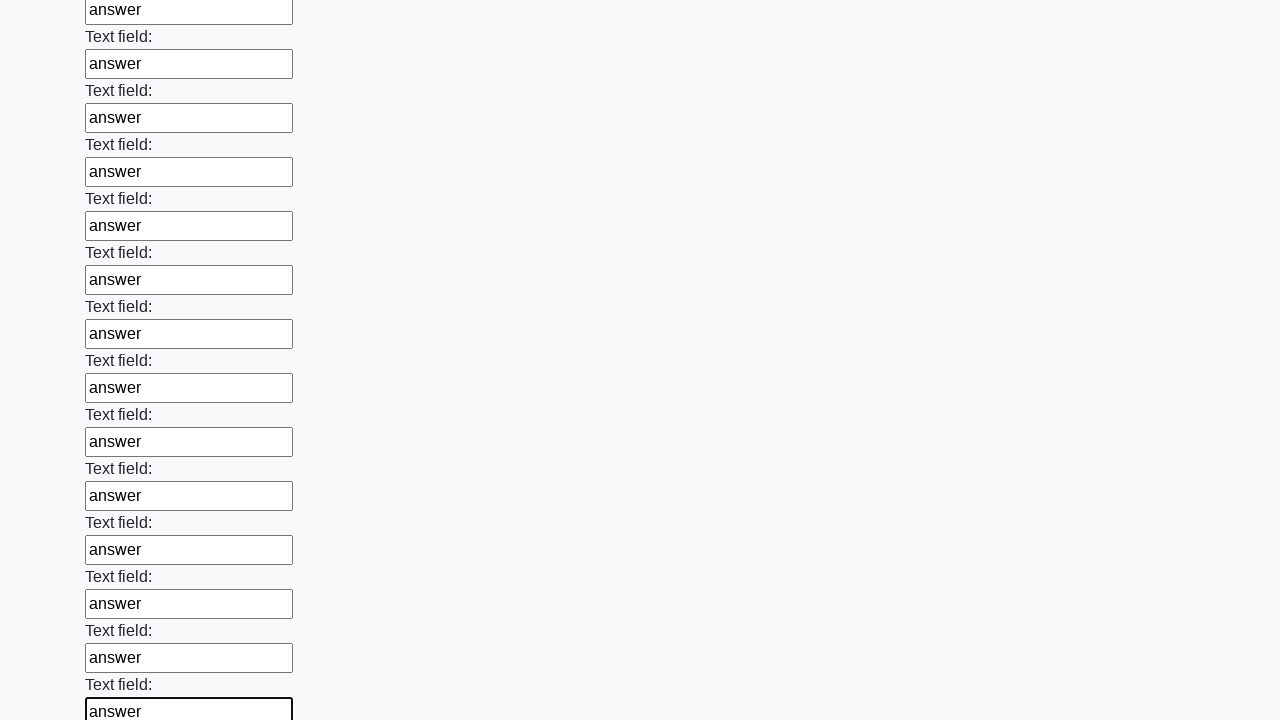

Filled an input field with 'answer' on input >> nth=75
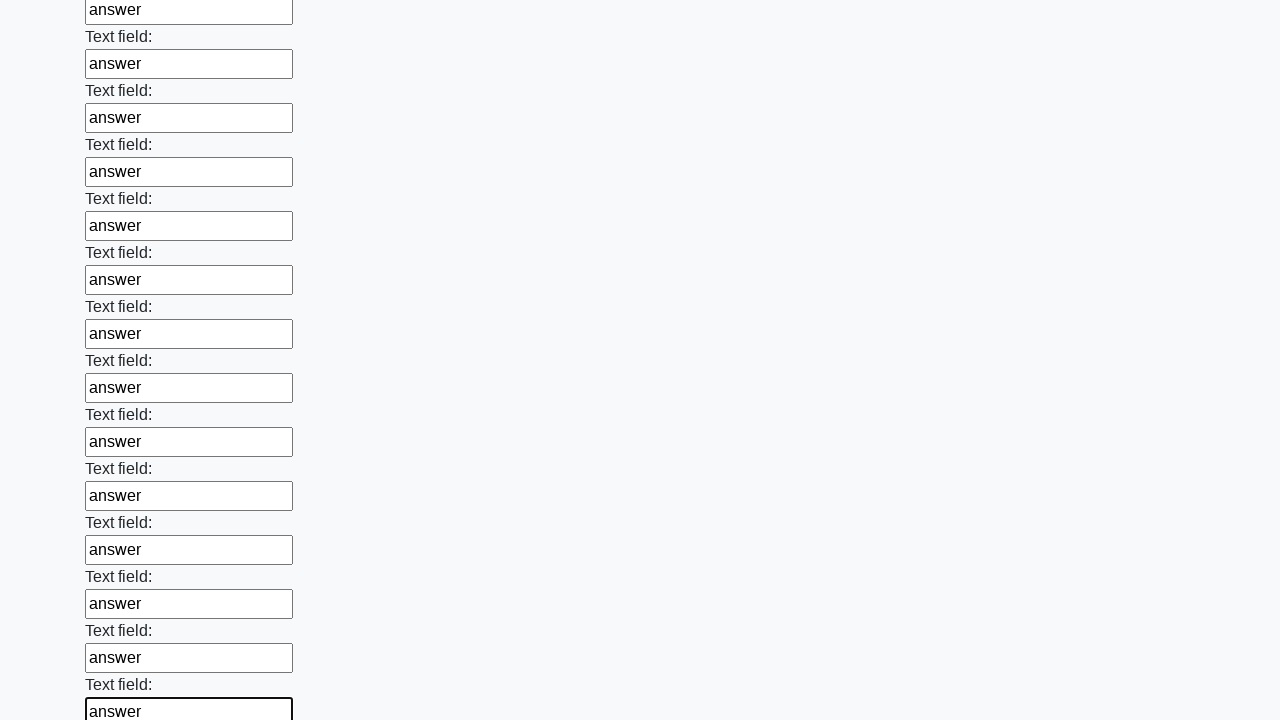

Filled an input field with 'answer' on input >> nth=76
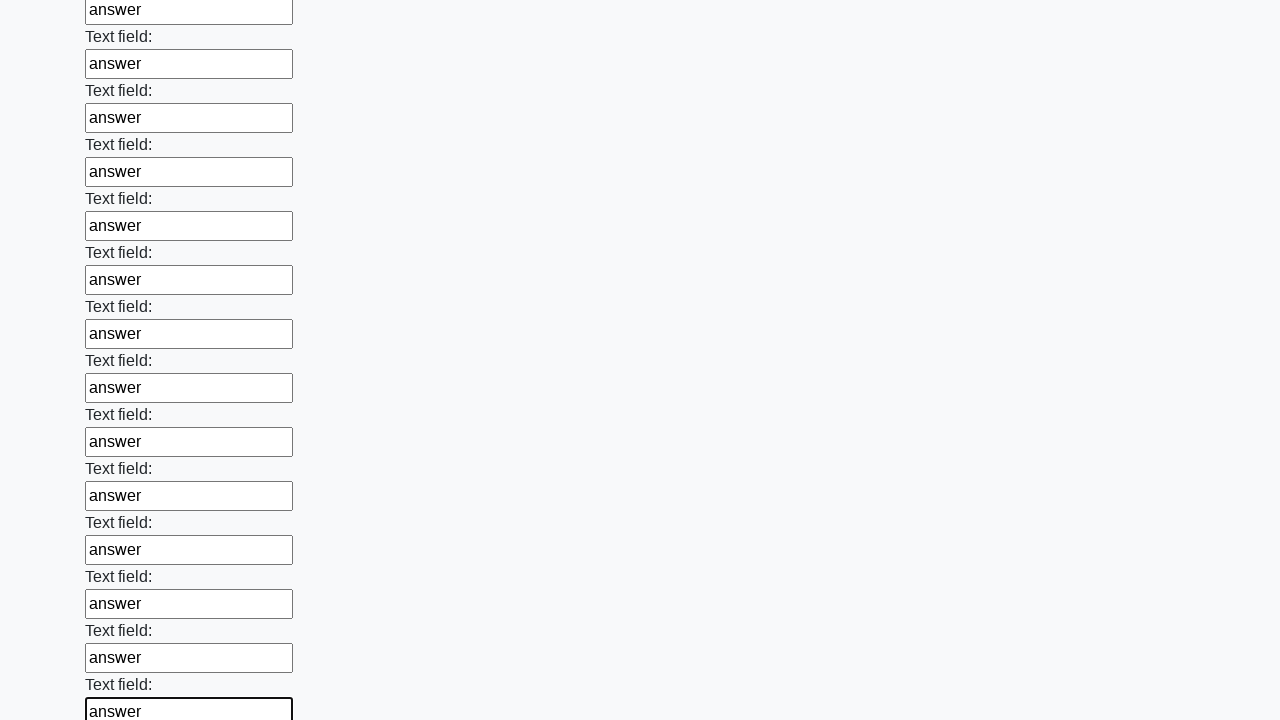

Filled an input field with 'answer' on input >> nth=77
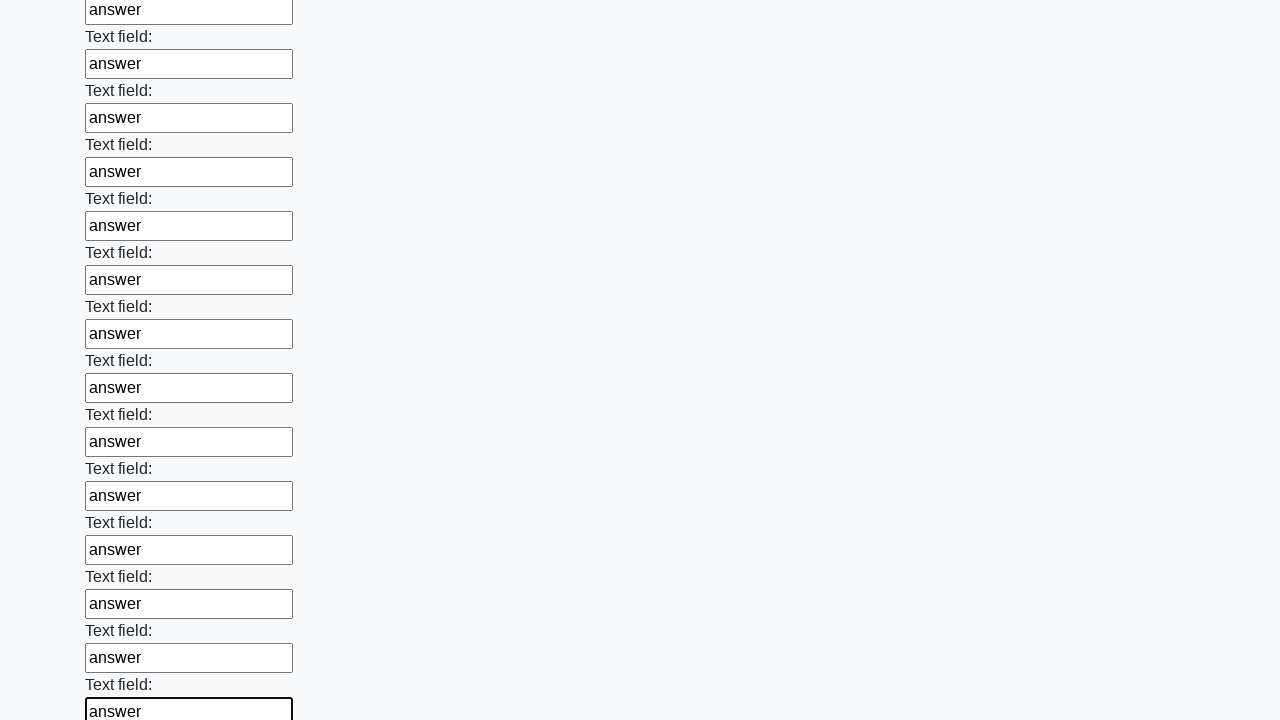

Filled an input field with 'answer' on input >> nth=78
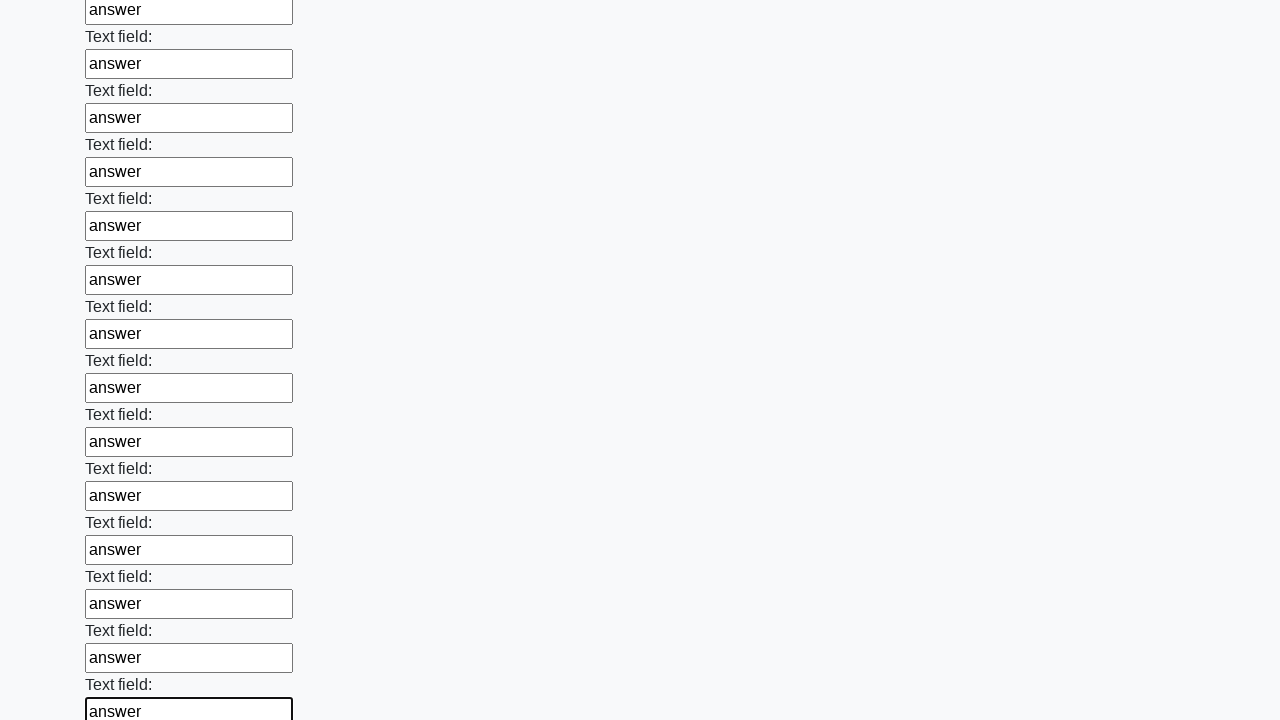

Filled an input field with 'answer' on input >> nth=79
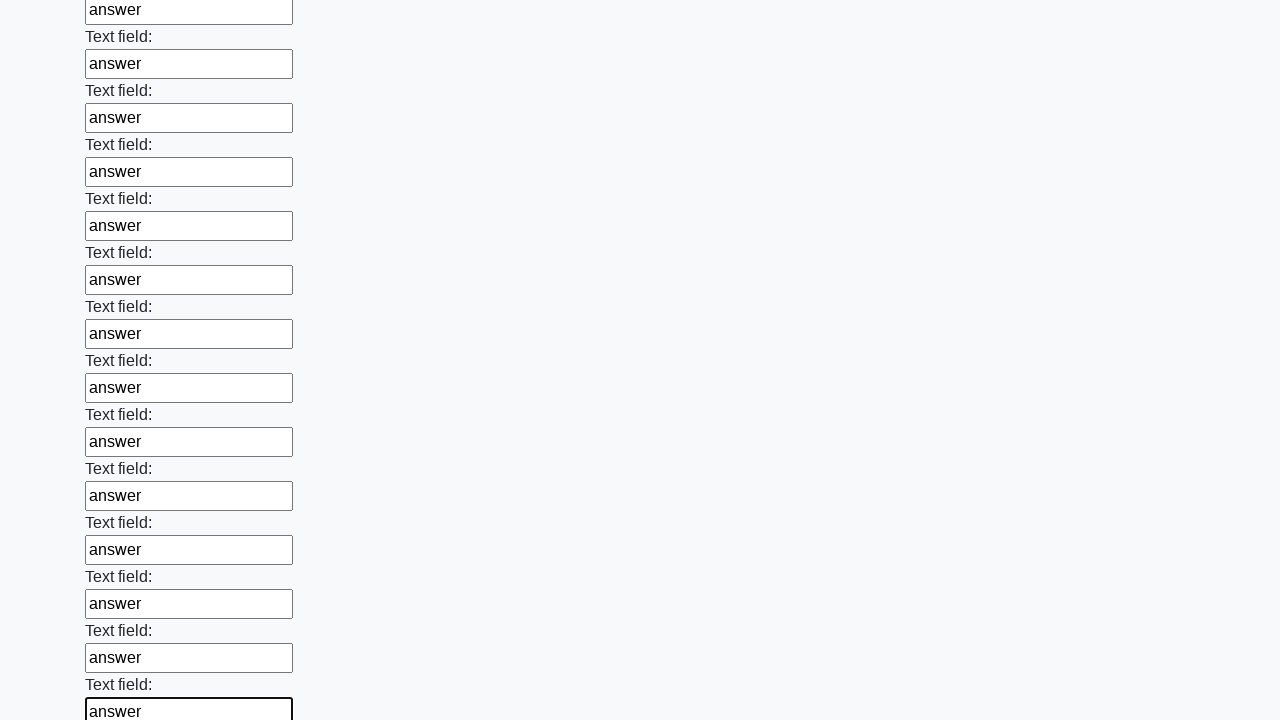

Filled an input field with 'answer' on input >> nth=80
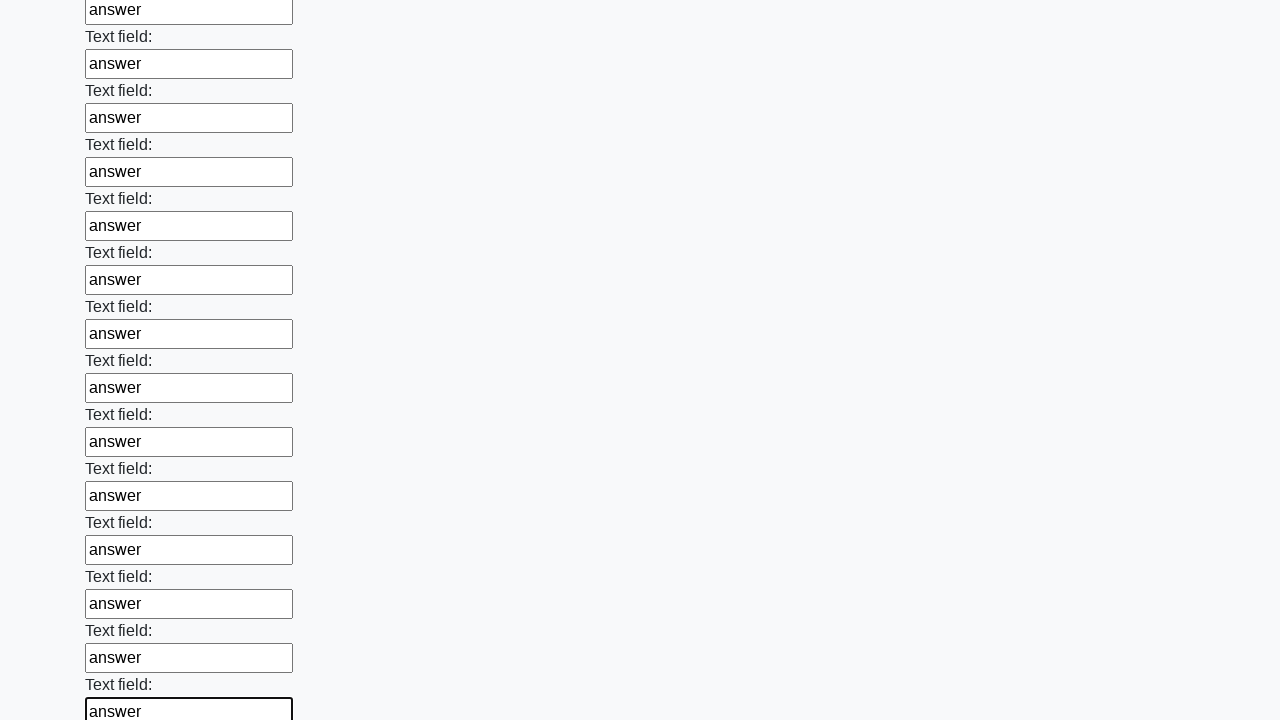

Filled an input field with 'answer' on input >> nth=81
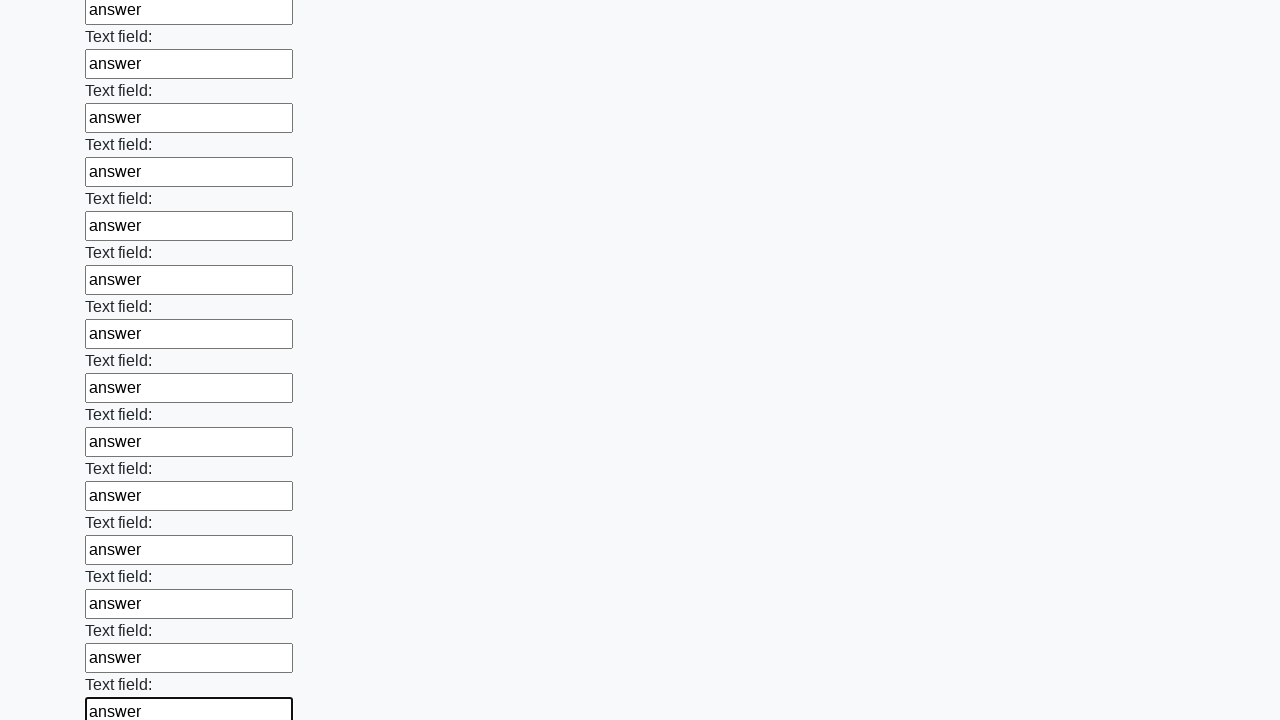

Filled an input field with 'answer' on input >> nth=82
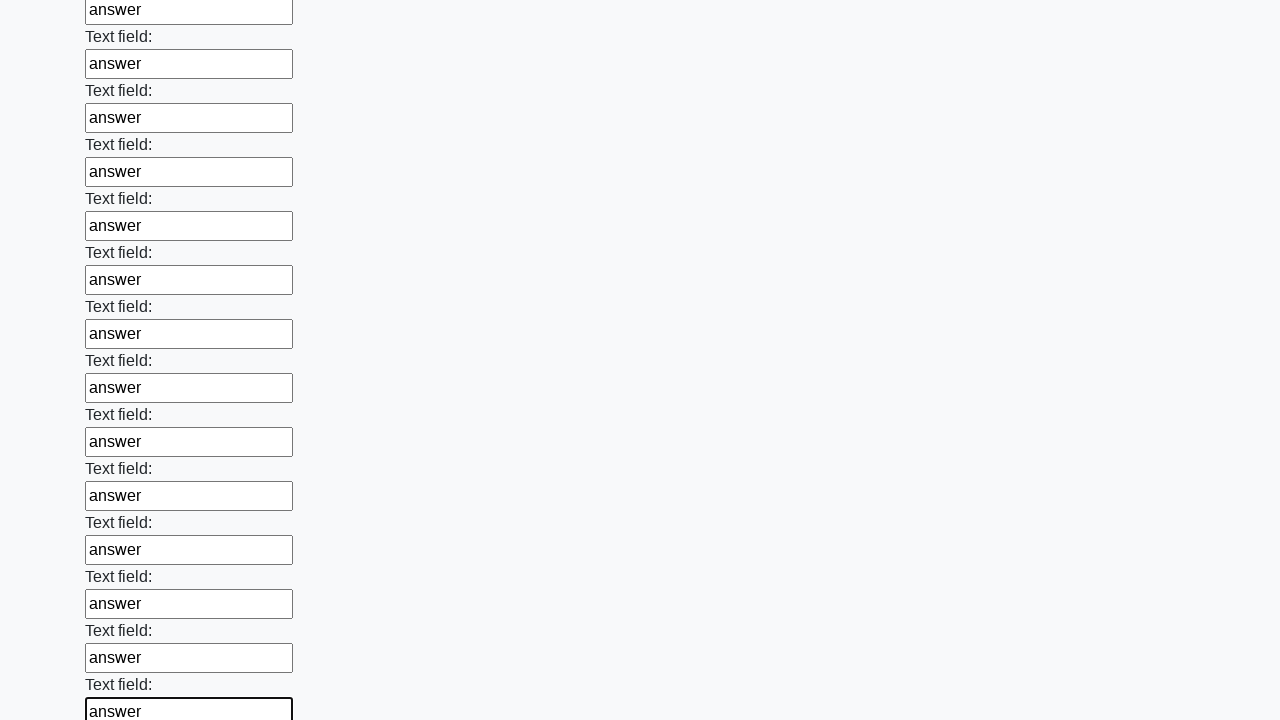

Filled an input field with 'answer' on input >> nth=83
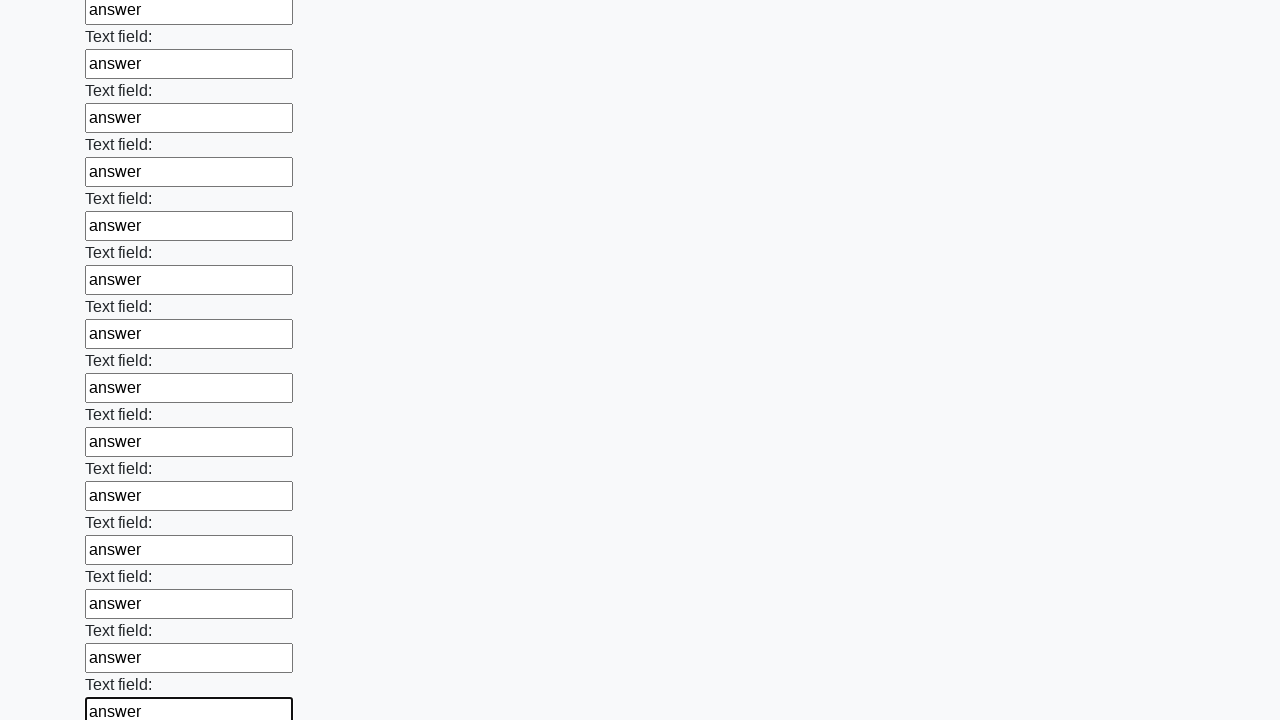

Filled an input field with 'answer' on input >> nth=84
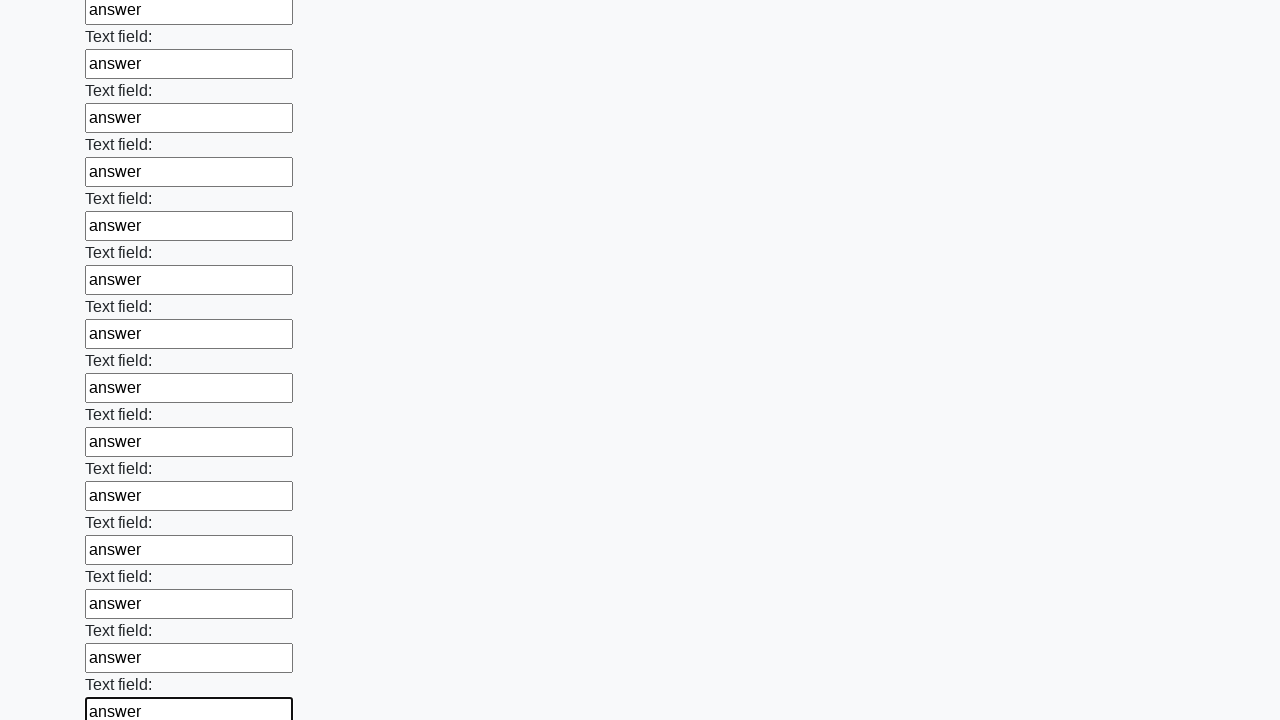

Filled an input field with 'answer' on input >> nth=85
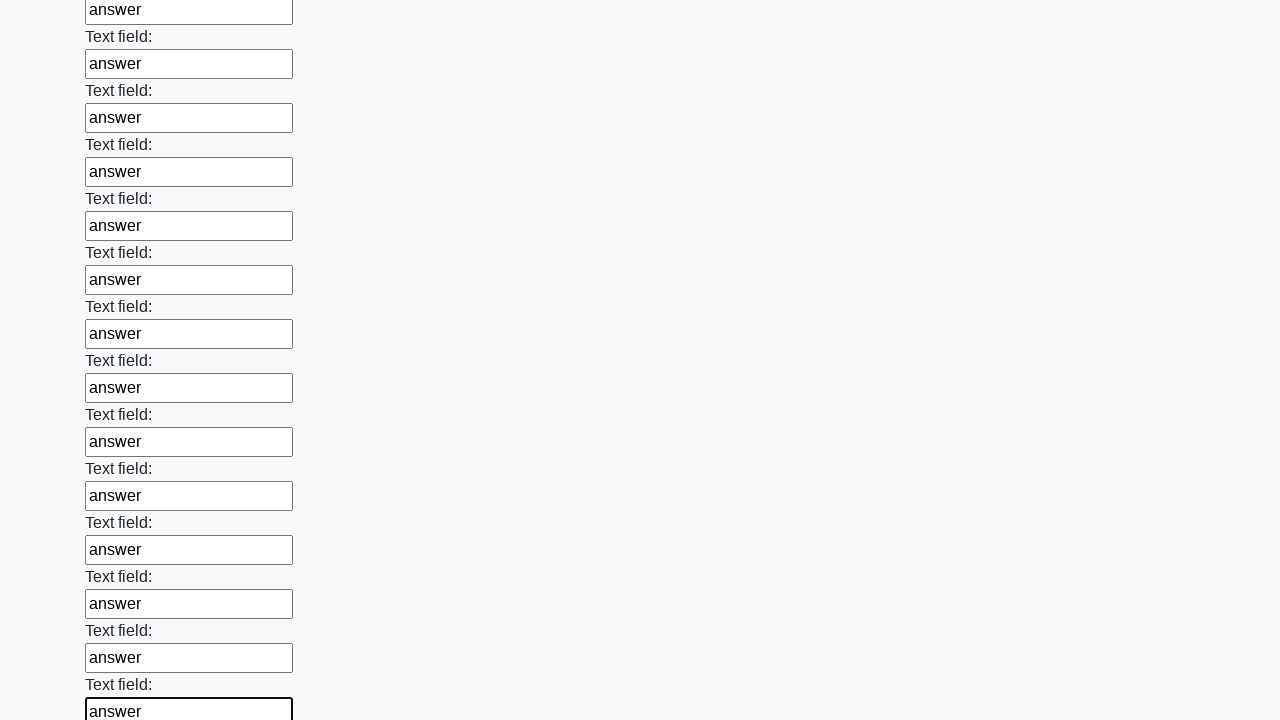

Filled an input field with 'answer' on input >> nth=86
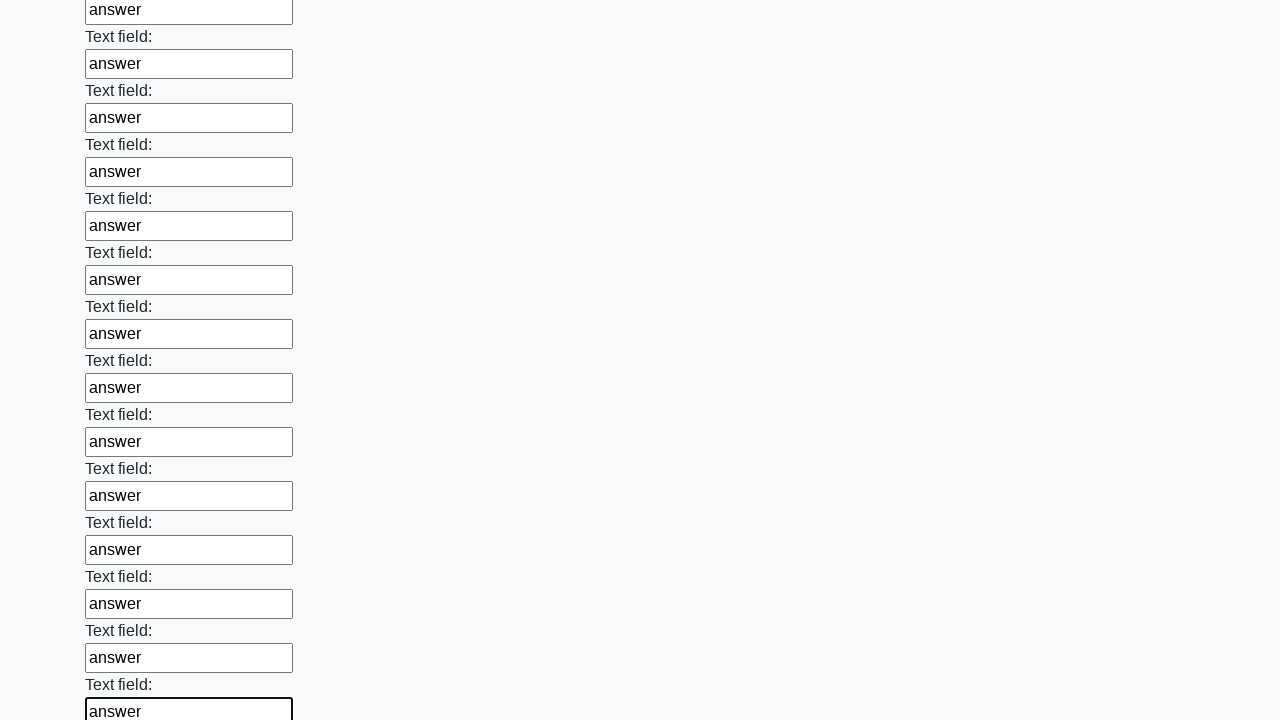

Filled an input field with 'answer' on input >> nth=87
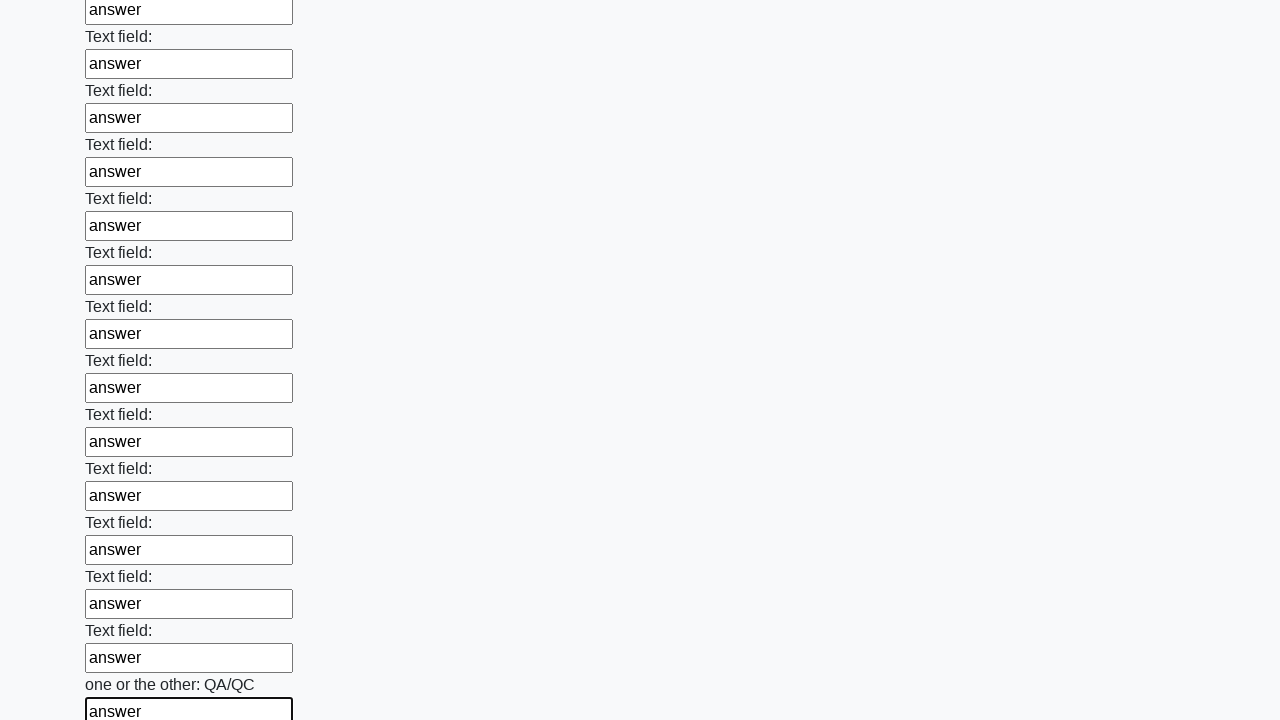

Filled an input field with 'answer' on input >> nth=88
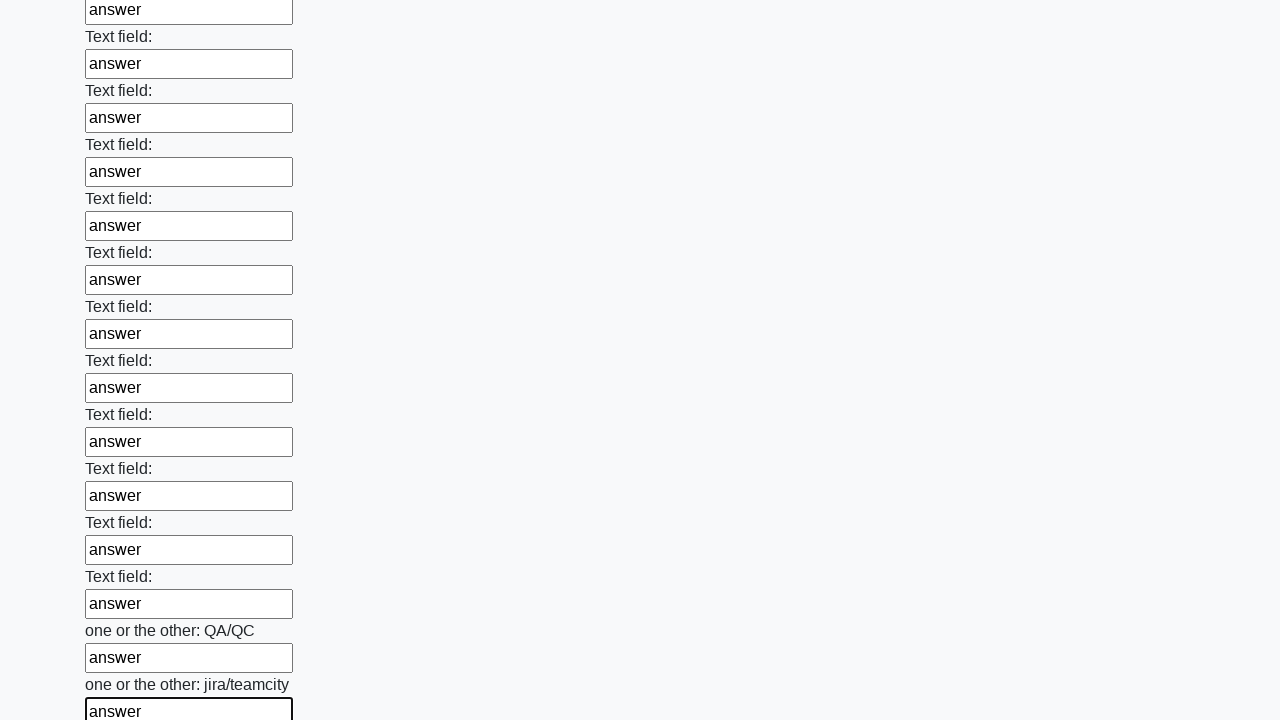

Filled an input field with 'answer' on input >> nth=89
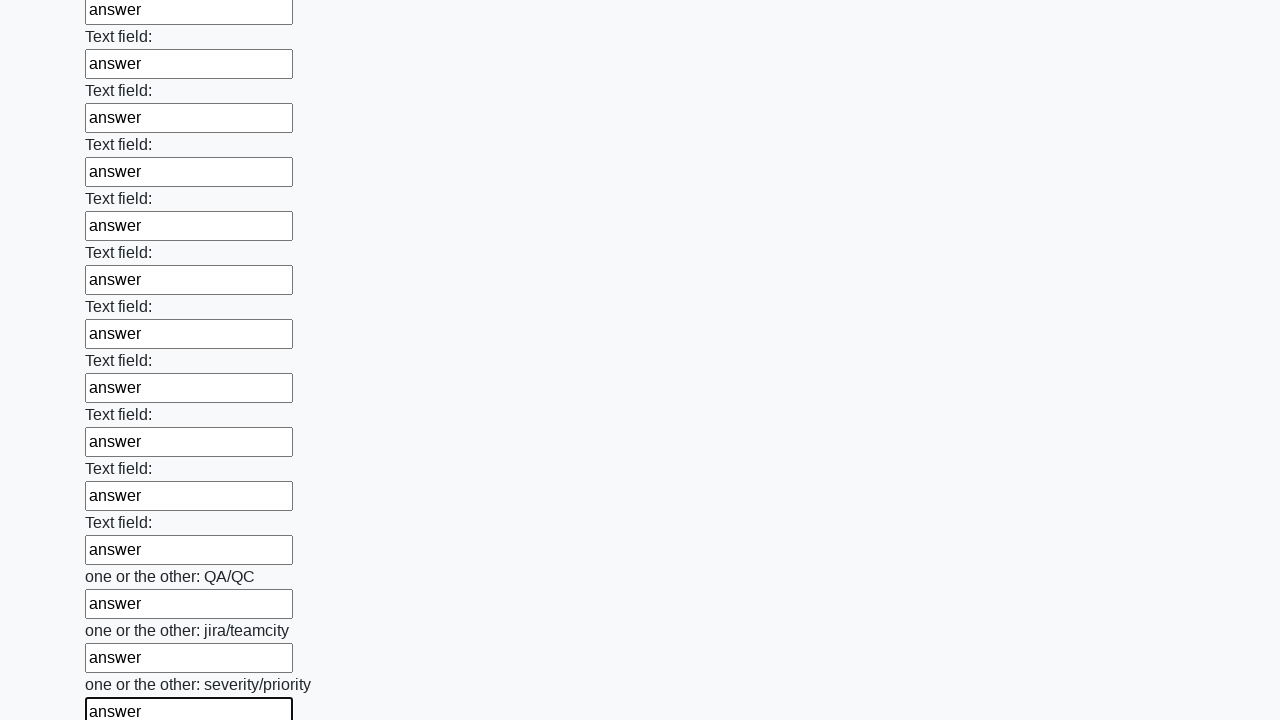

Filled an input field with 'answer' on input >> nth=90
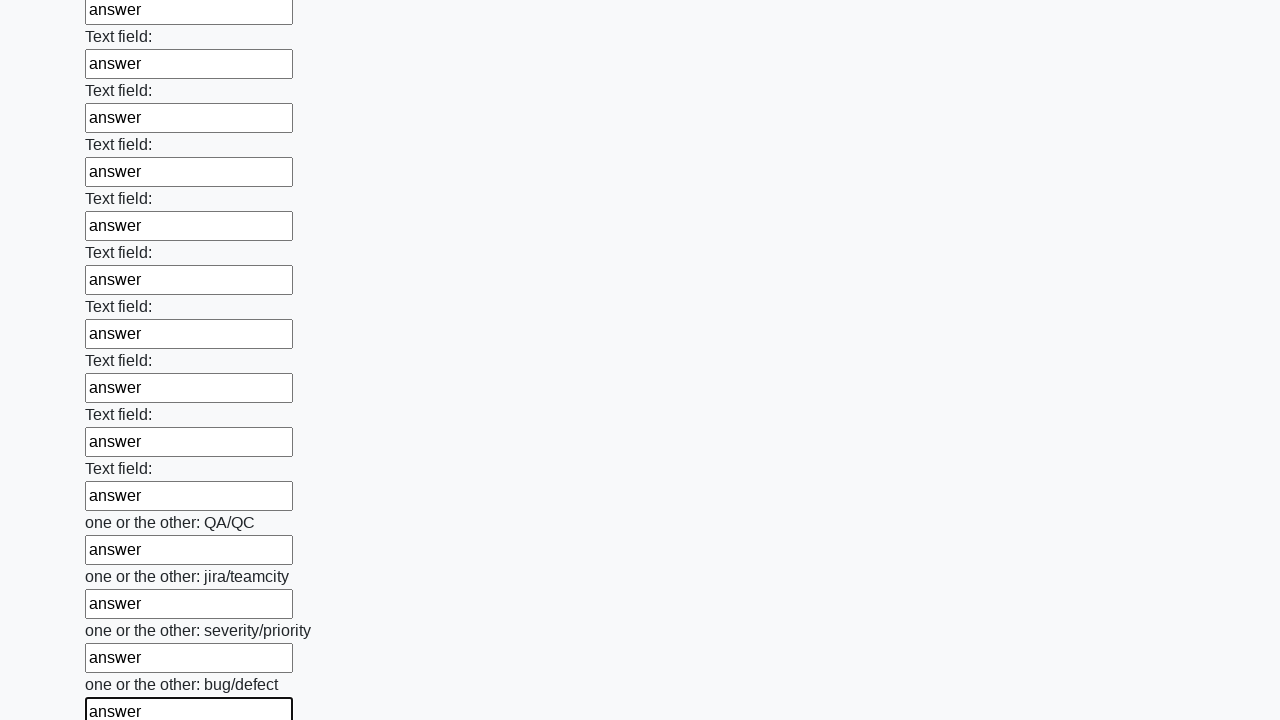

Filled an input field with 'answer' on input >> nth=91
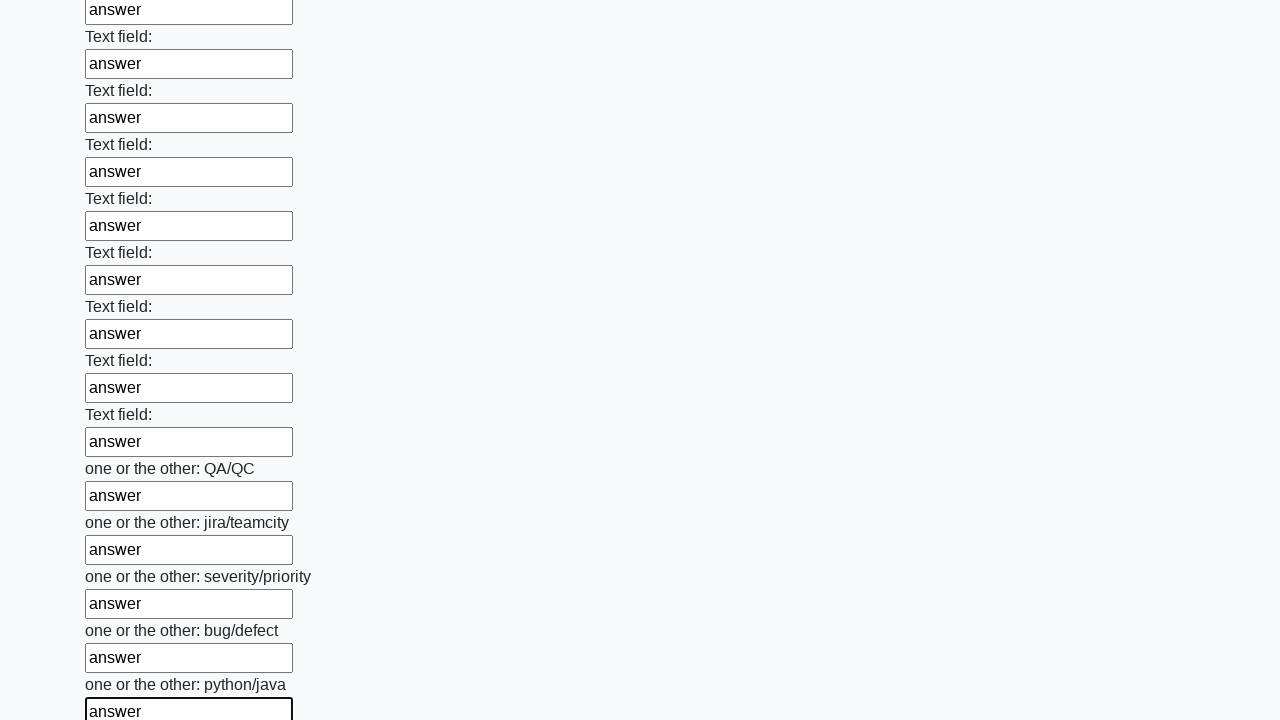

Filled an input field with 'answer' on input >> nth=92
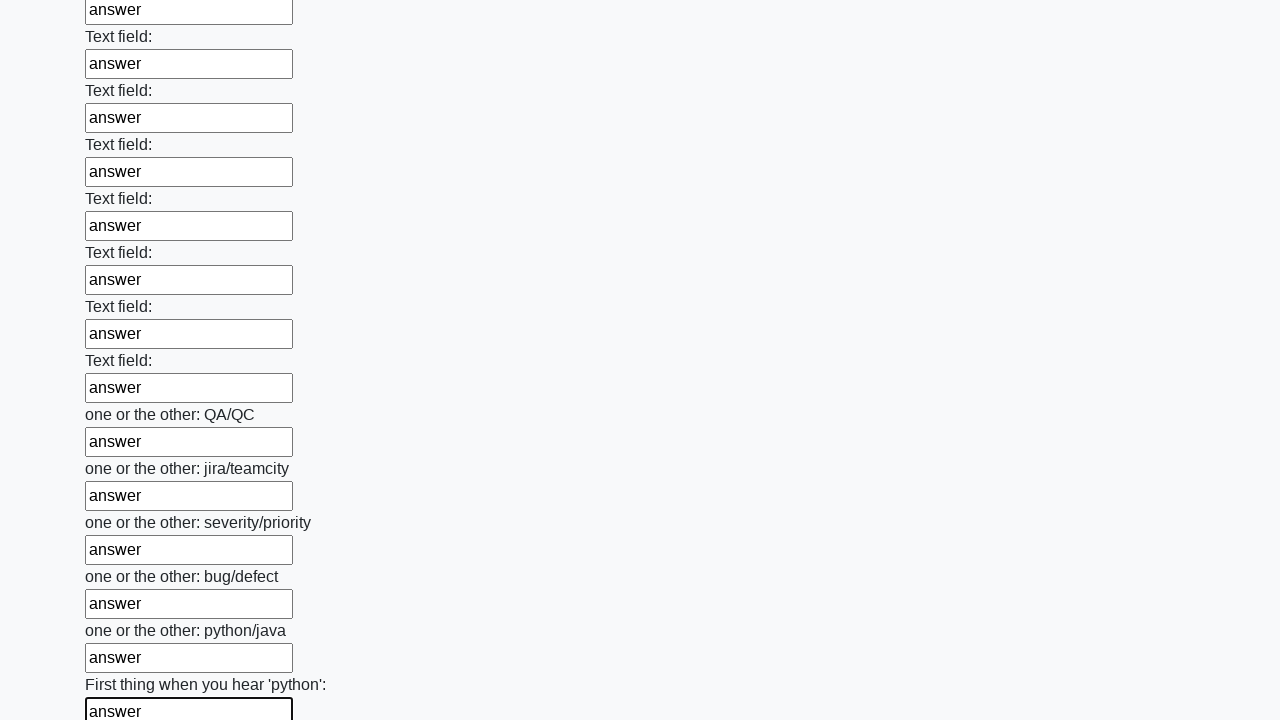

Filled an input field with 'answer' on input >> nth=93
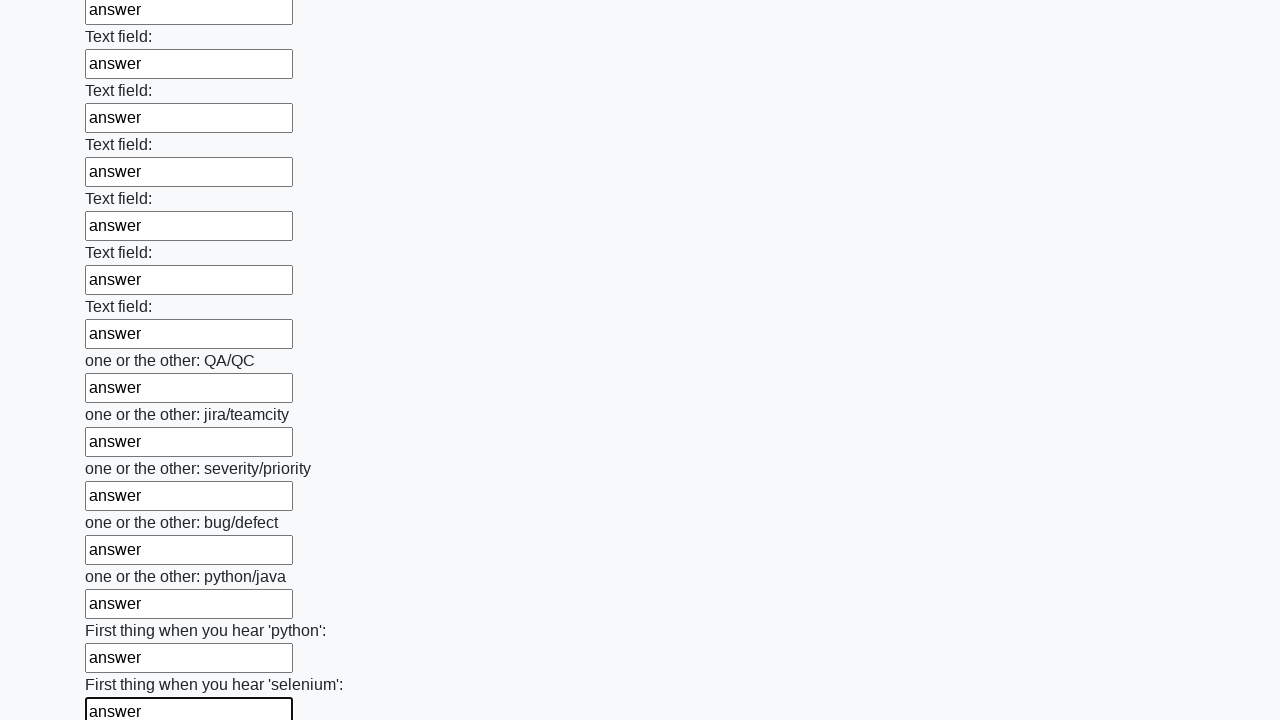

Filled an input field with 'answer' on input >> nth=94
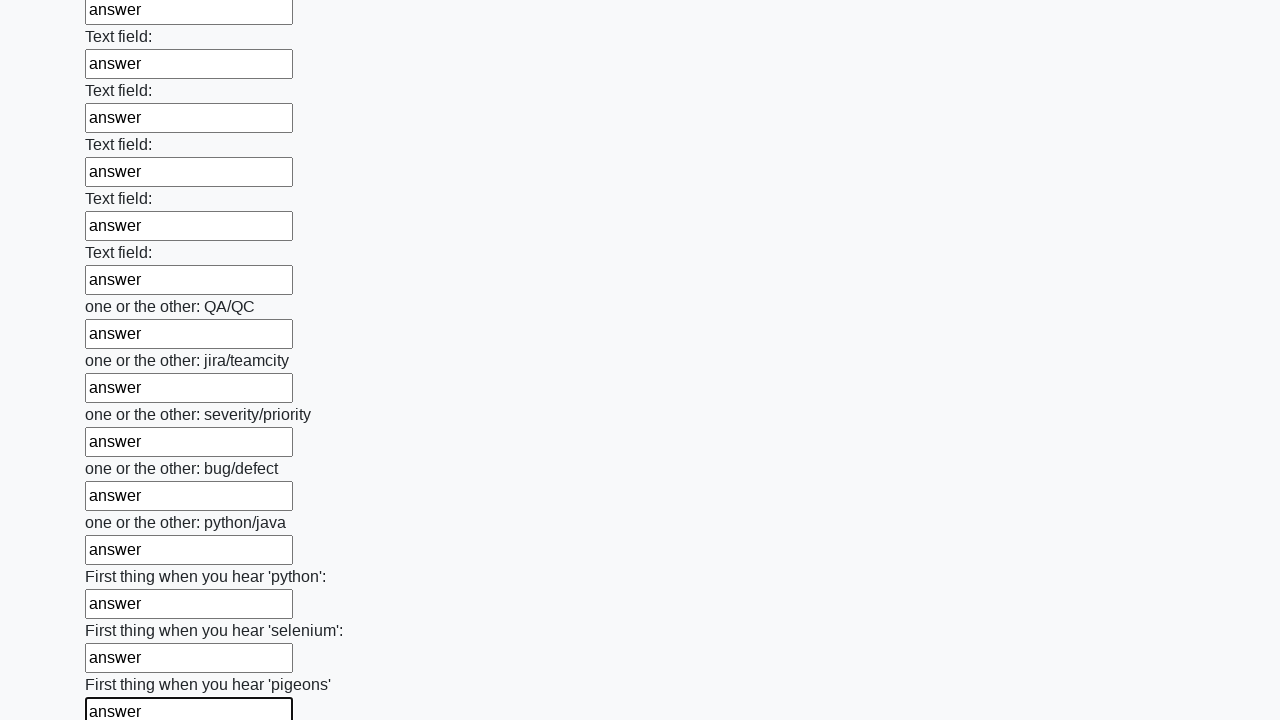

Filled an input field with 'answer' on input >> nth=95
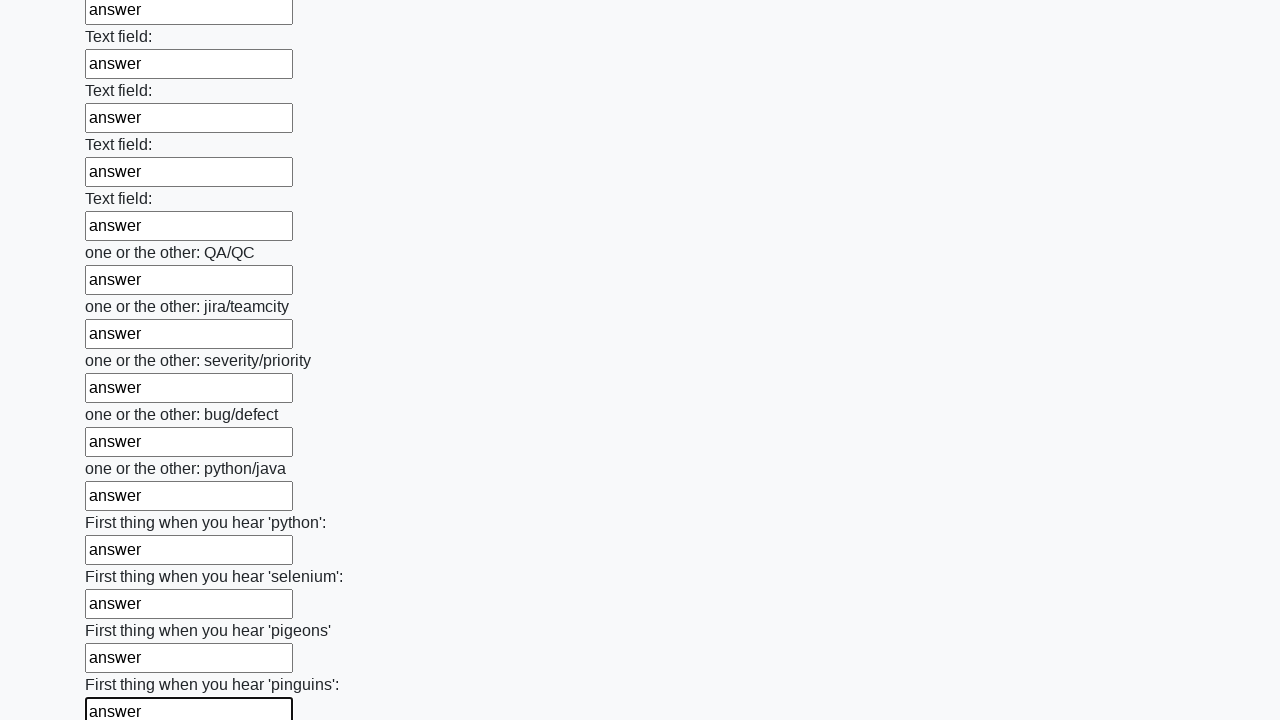

Filled an input field with 'answer' on input >> nth=96
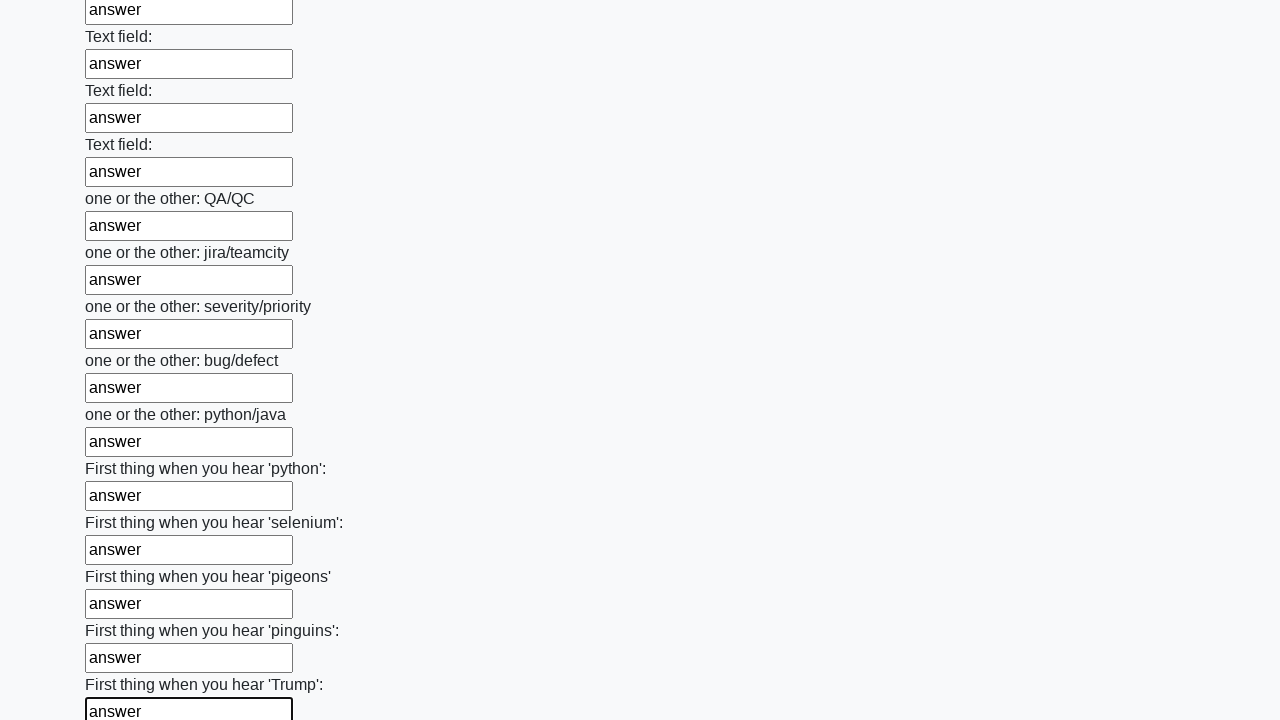

Filled an input field with 'answer' on input >> nth=97
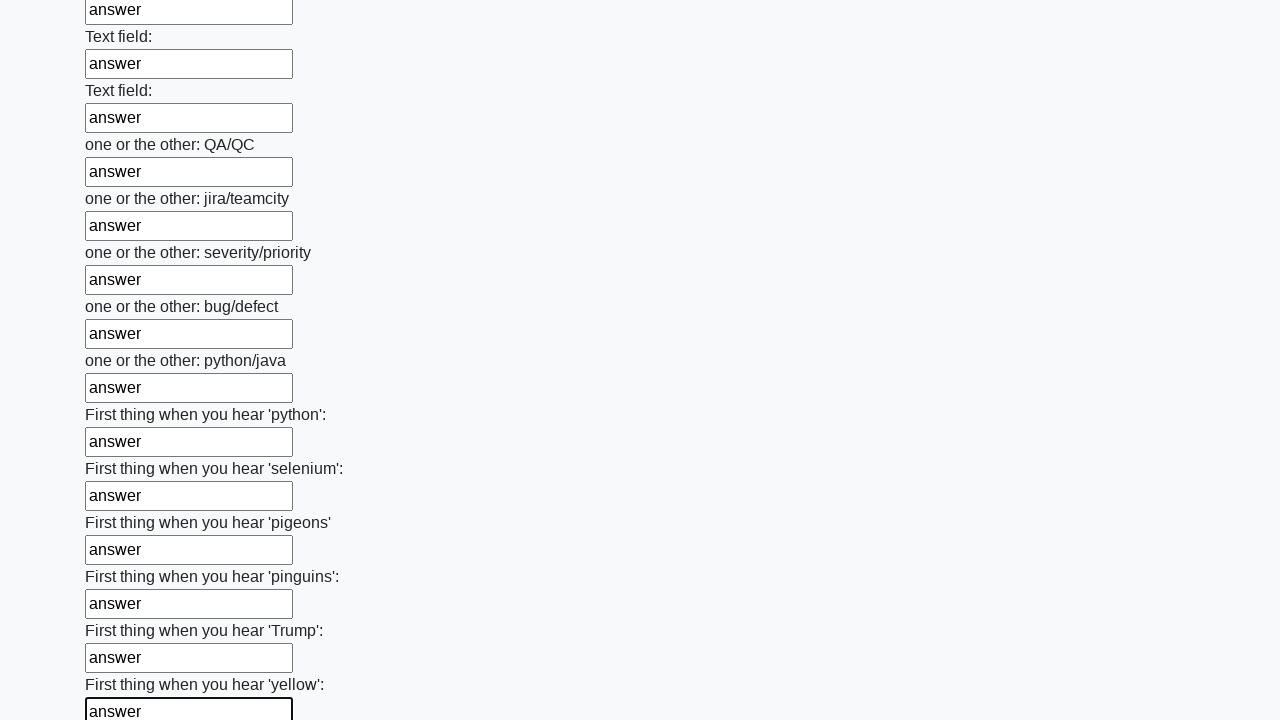

Filled an input field with 'answer' on input >> nth=98
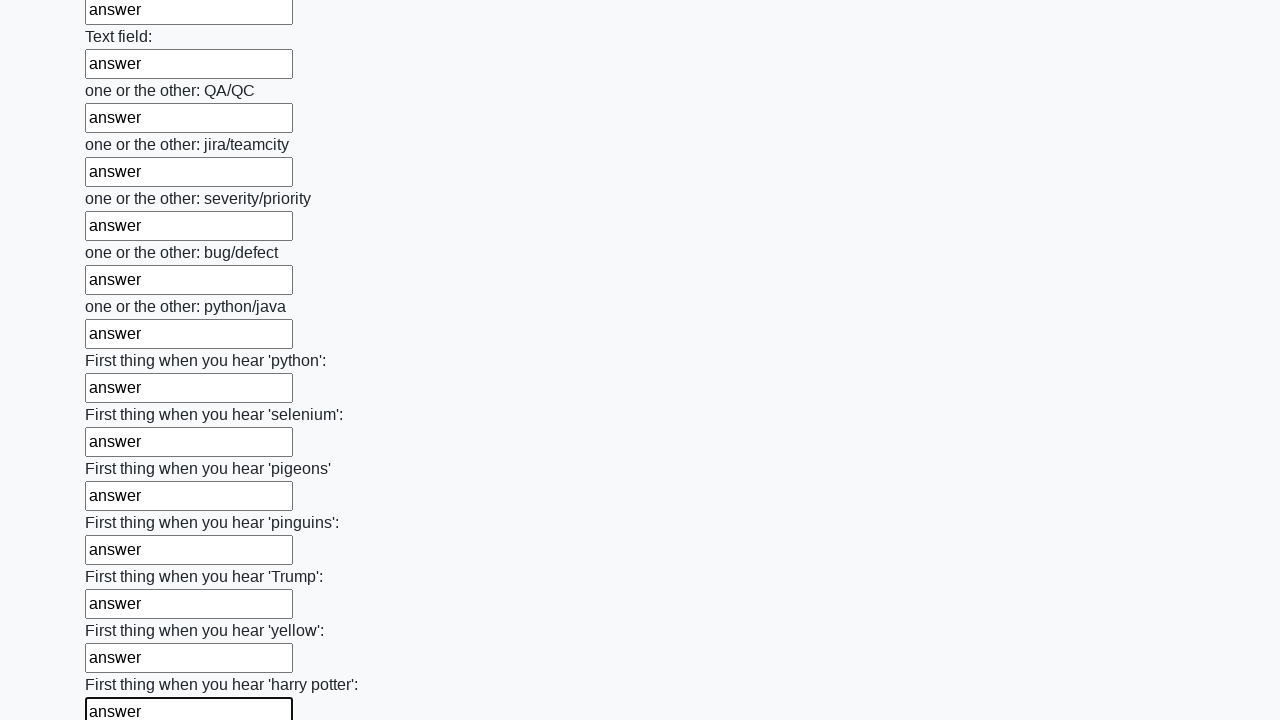

Filled an input field with 'answer' on input >> nth=99
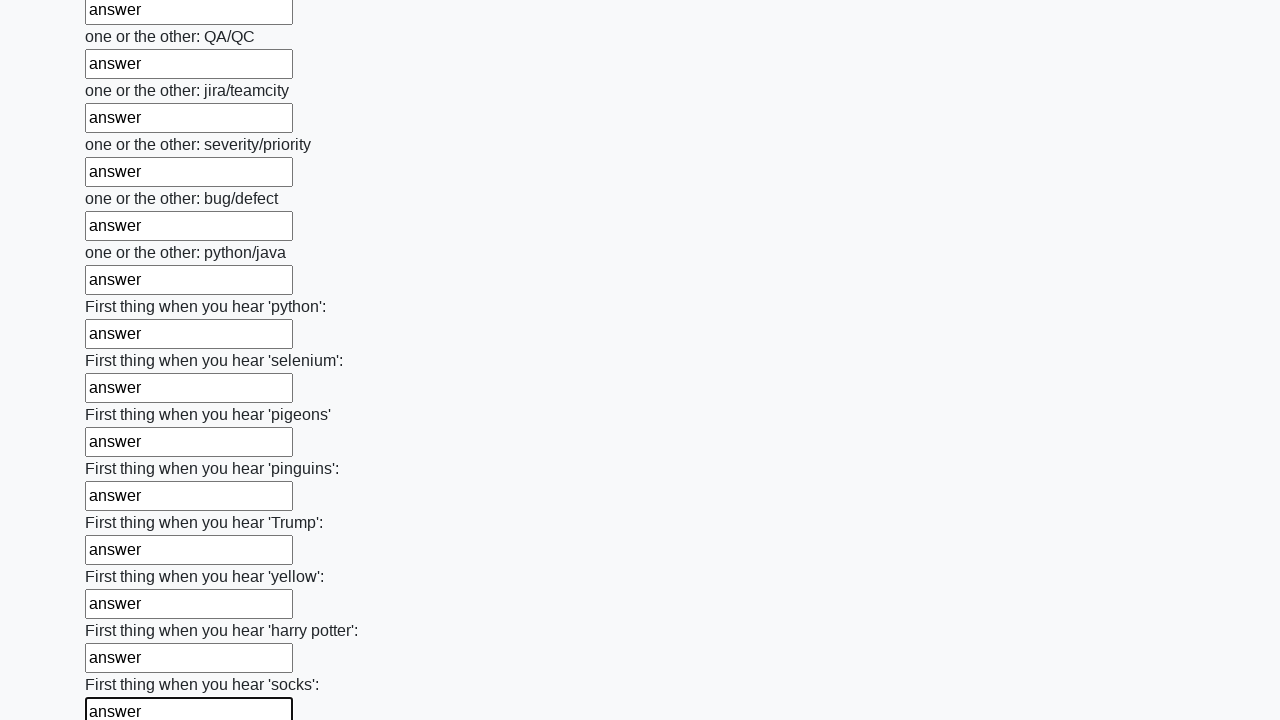

Clicked the submit button to submit the form at (123, 611) on button.btn
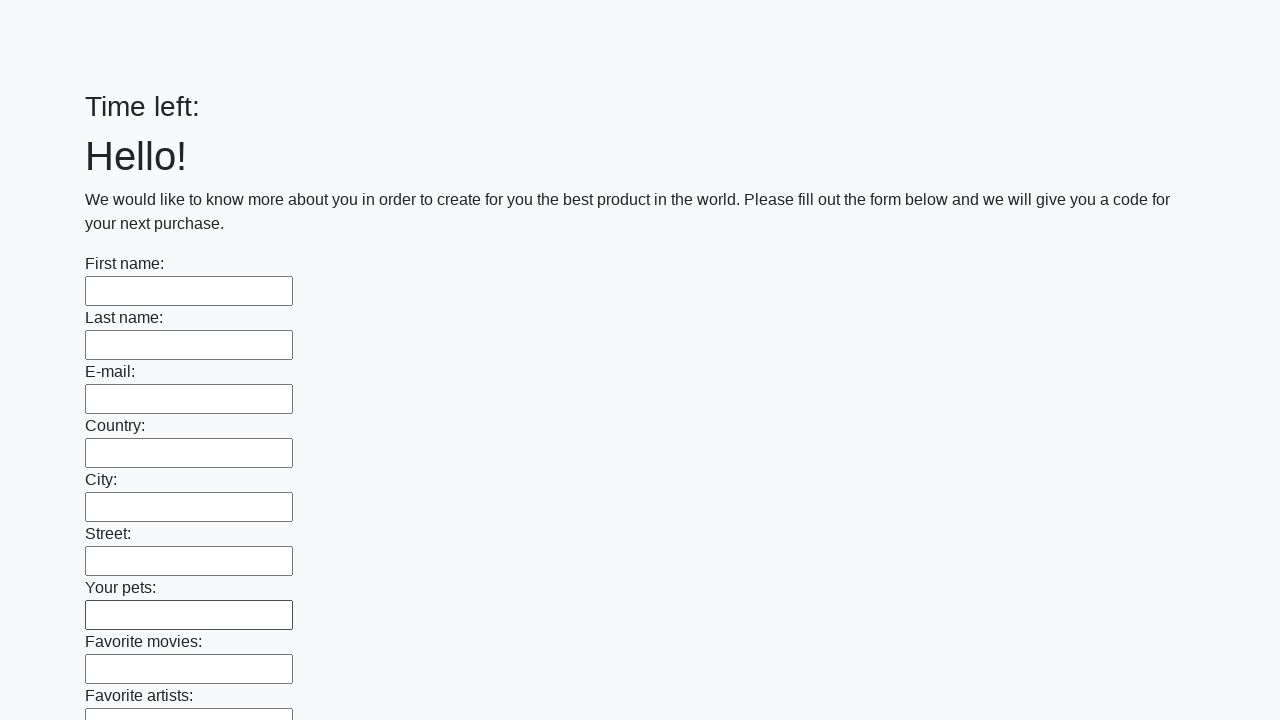

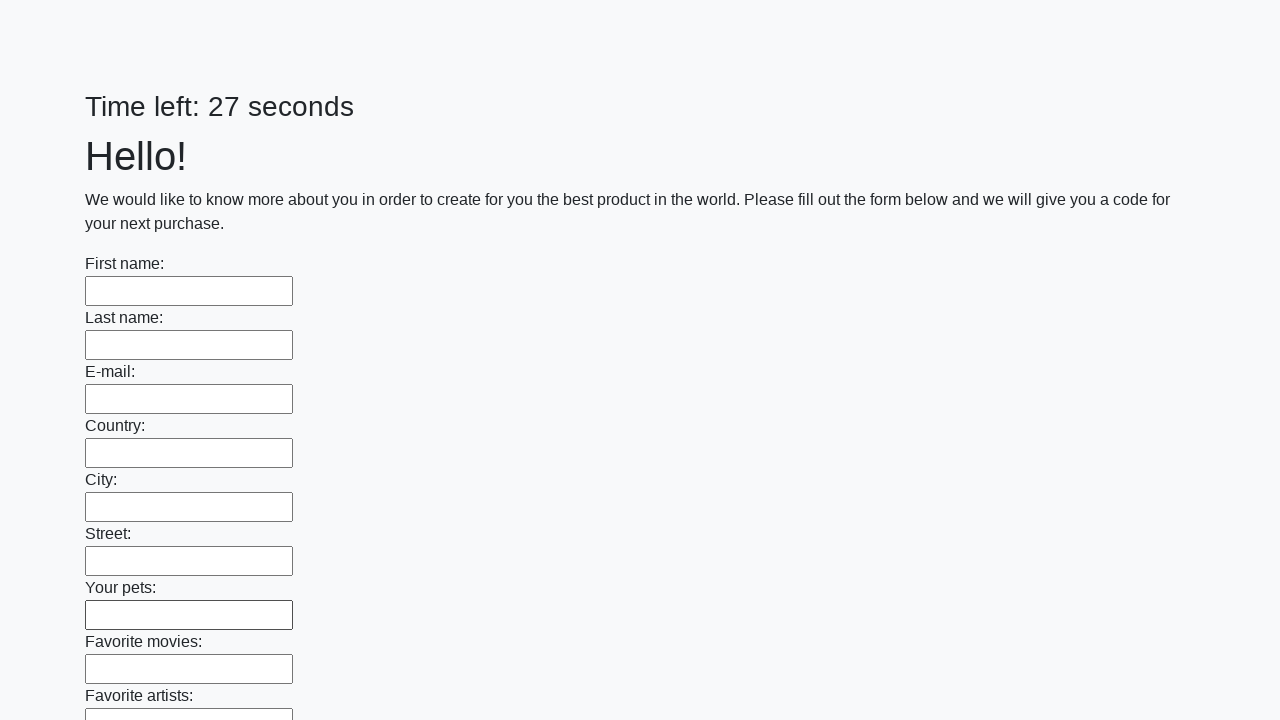